Iterates through all cells in the table to verify they are accessible

Starting URL: http://the-internet.herokuapp.com/challenging_dom

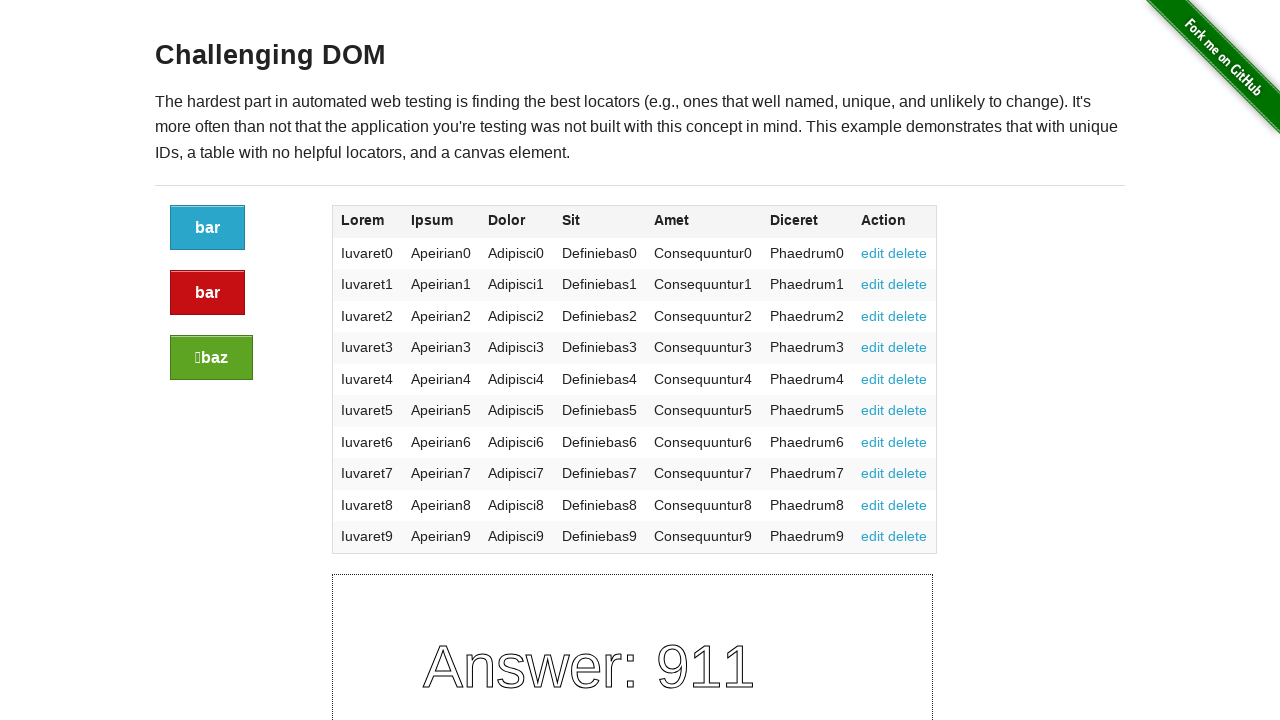

Navigated to challenging DOM page
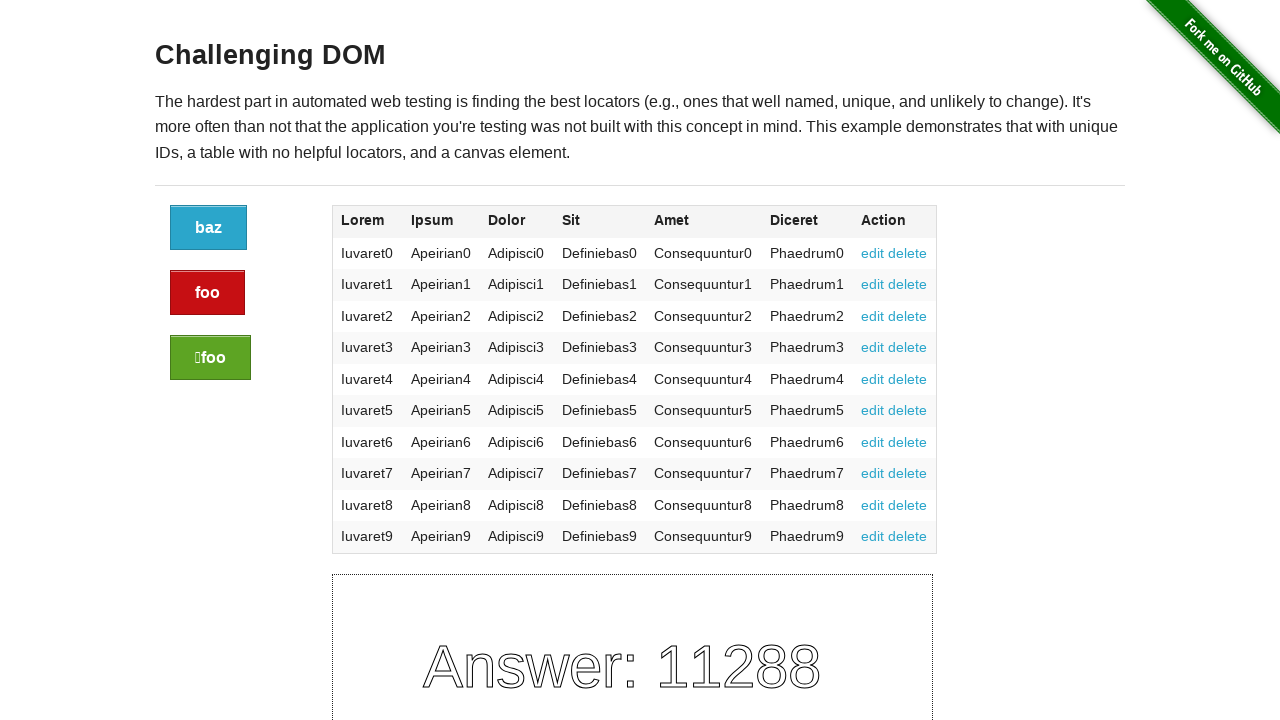

Located table cell at row 1, column 1
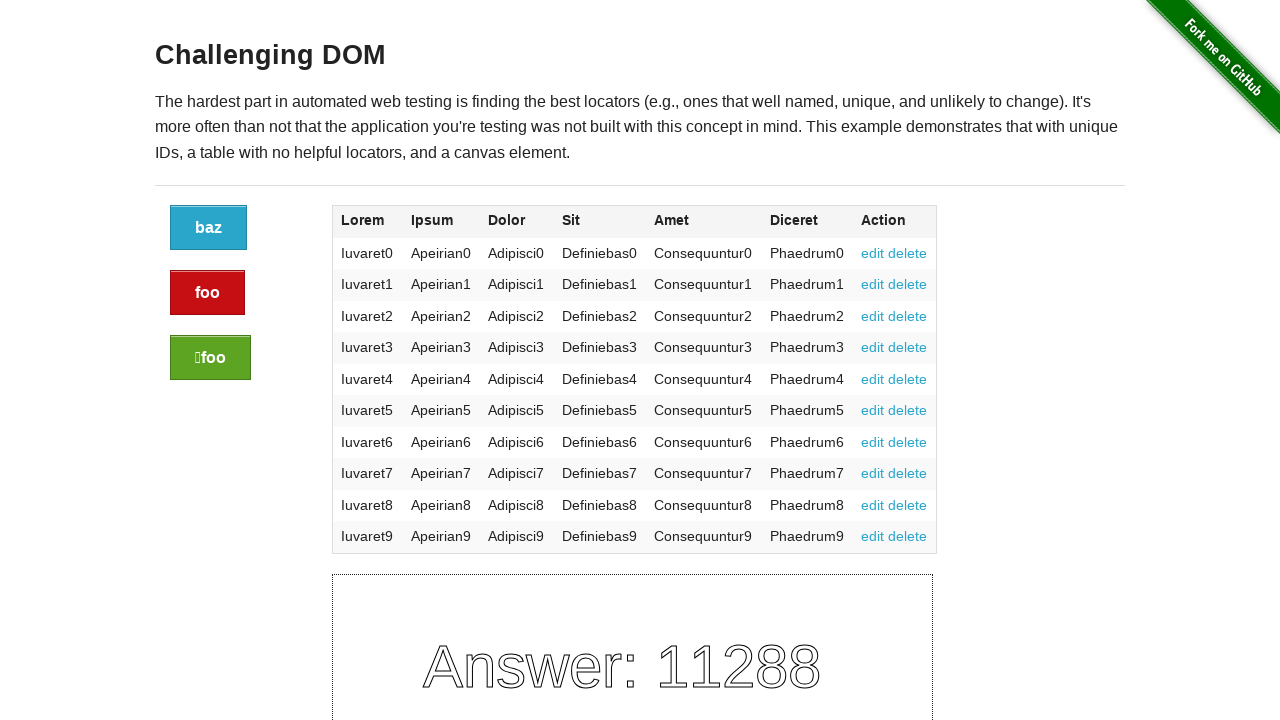

Retrieved text content from row 1, column 1: 'Iuvaret0'
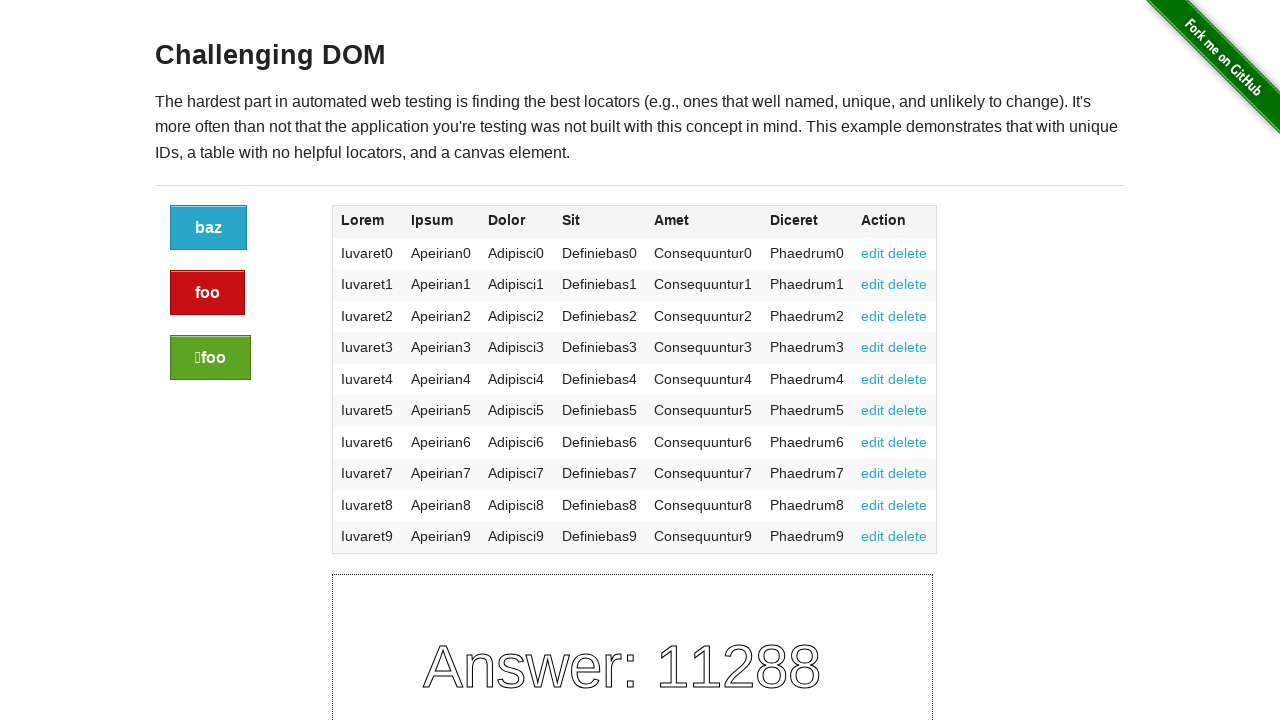

Located table cell at row 1, column 2
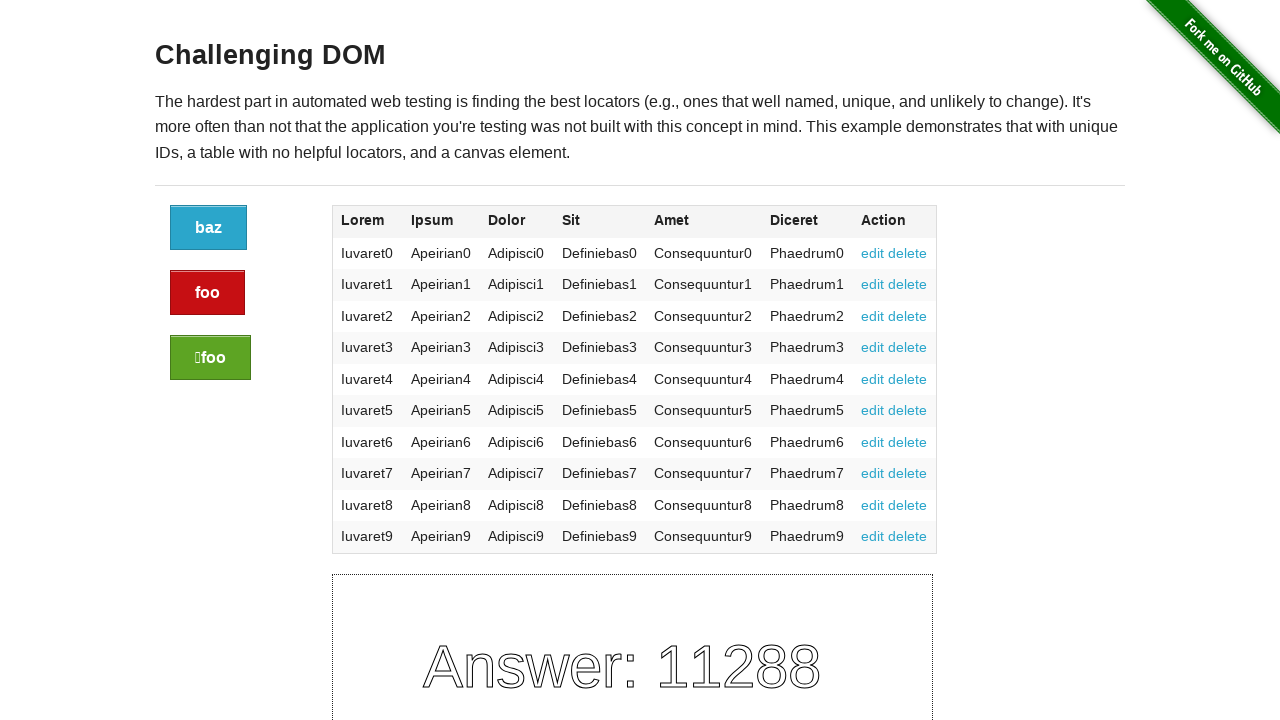

Retrieved text content from row 1, column 2: 'Apeirian0'
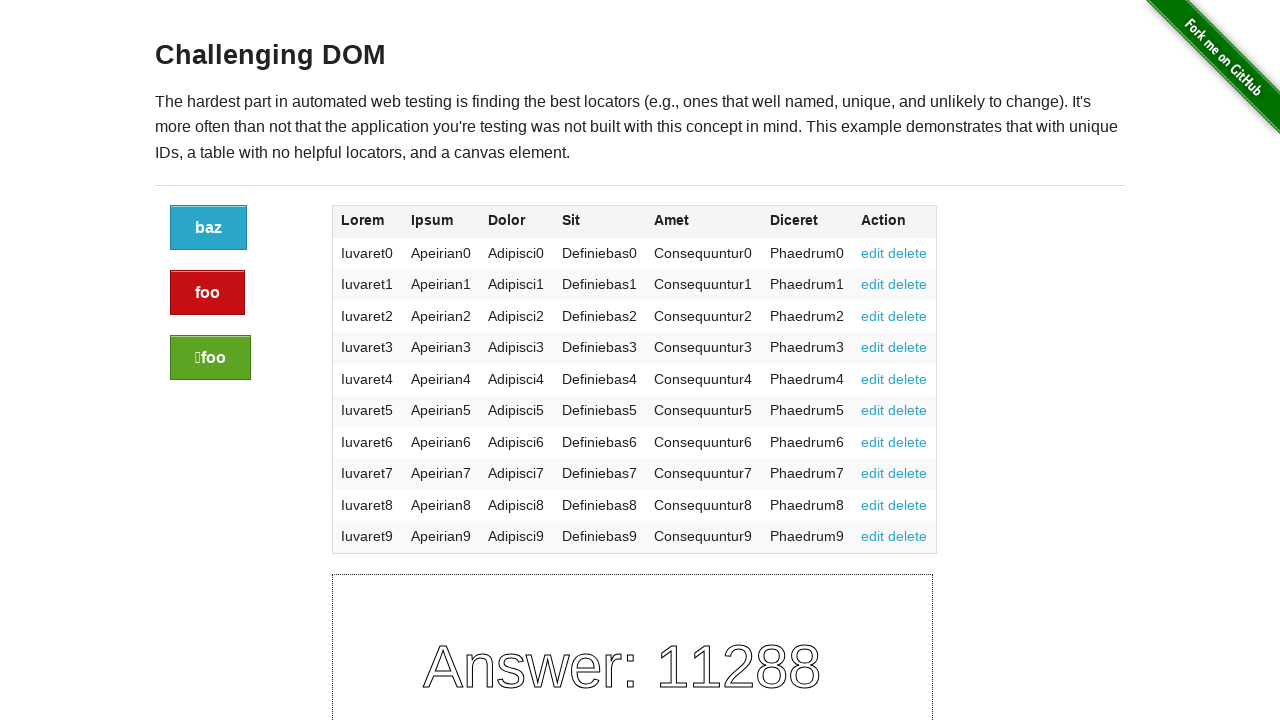

Located table cell at row 1, column 3
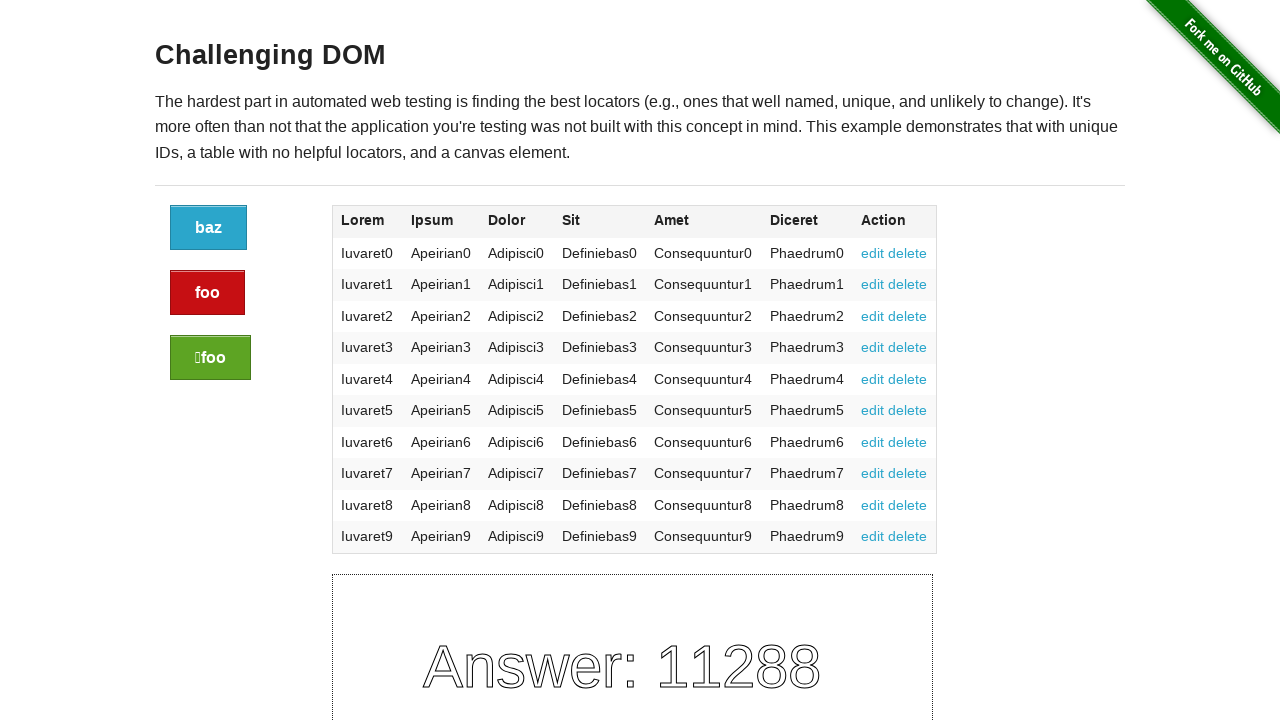

Retrieved text content from row 1, column 3: 'Adipisci0'
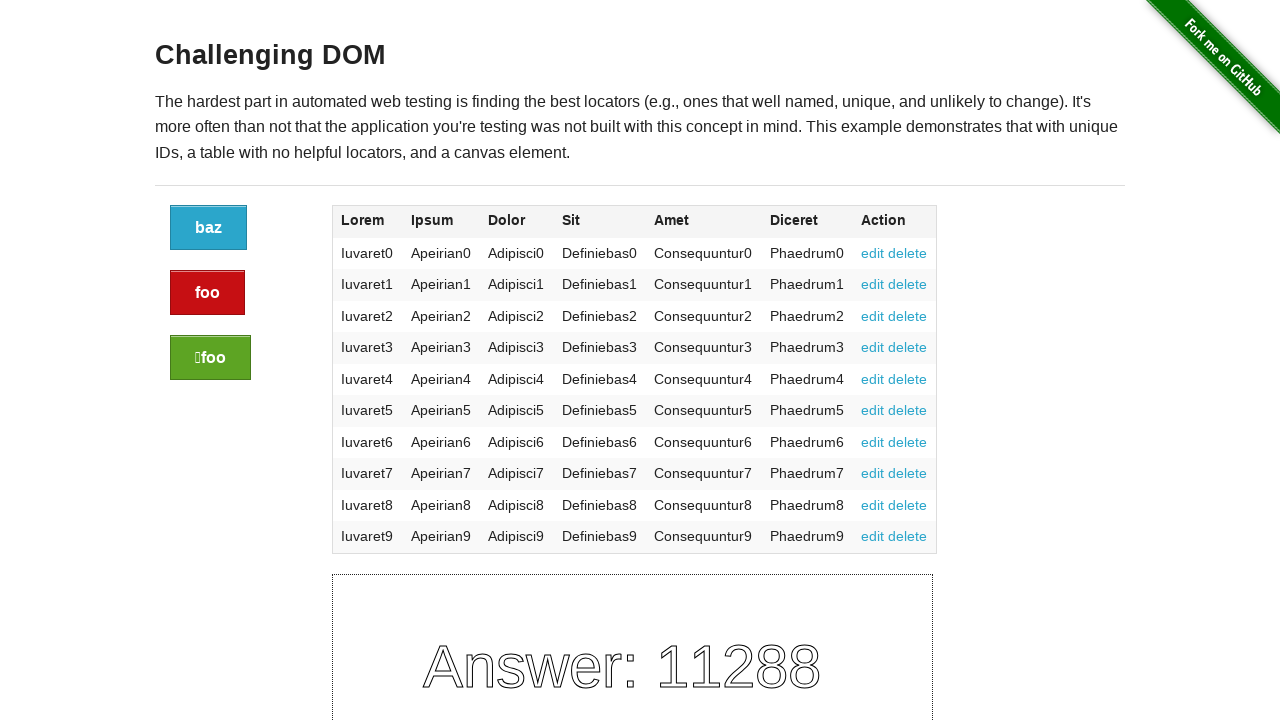

Located table cell at row 1, column 4
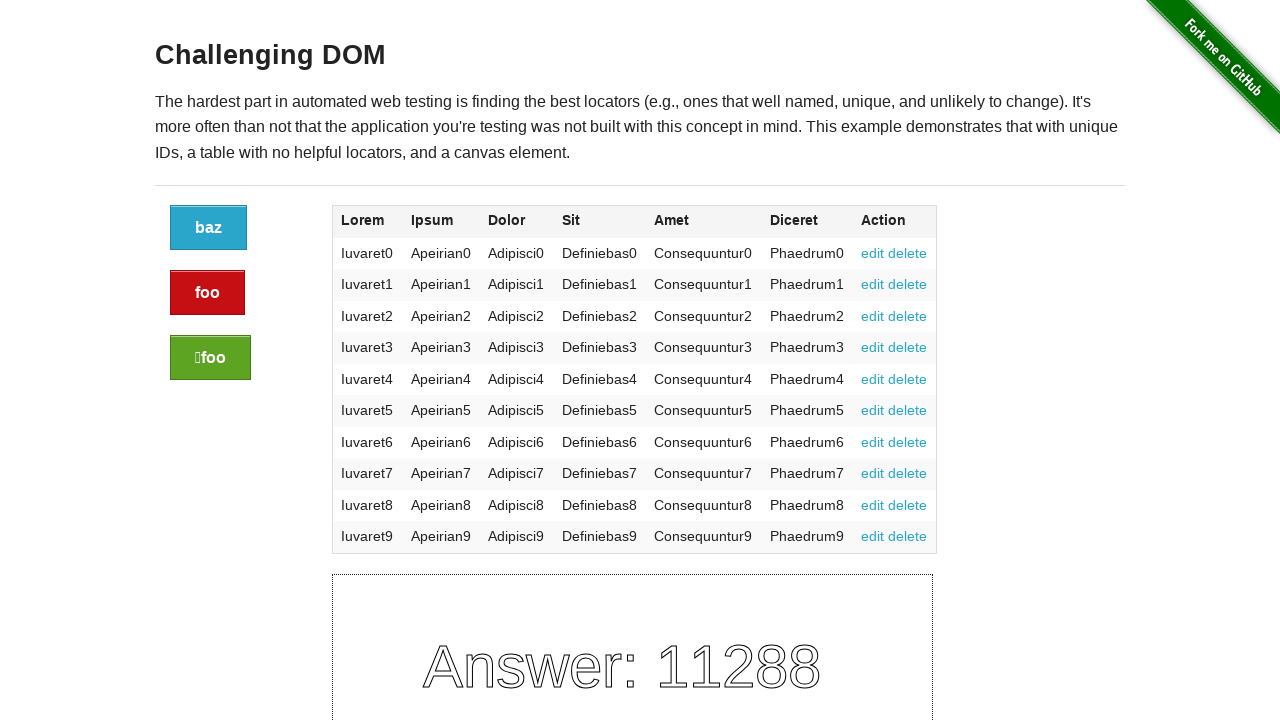

Retrieved text content from row 1, column 4: 'Definiebas0'
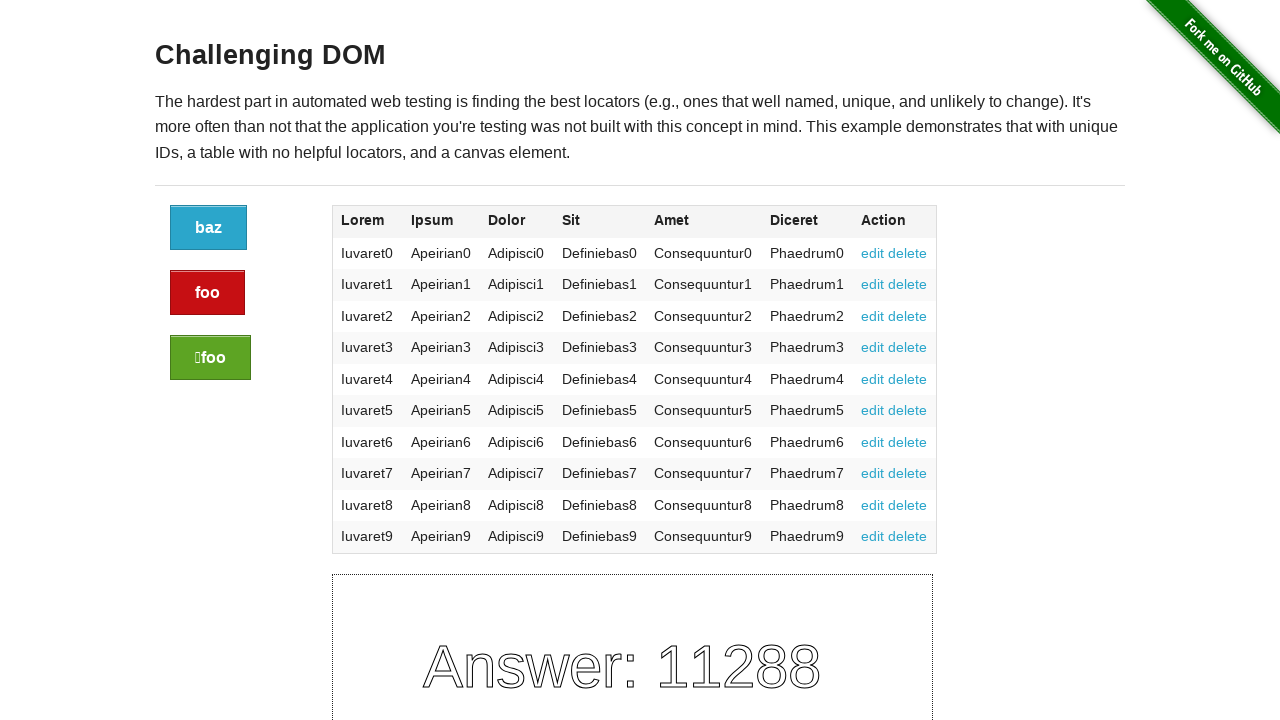

Located table cell at row 1, column 5
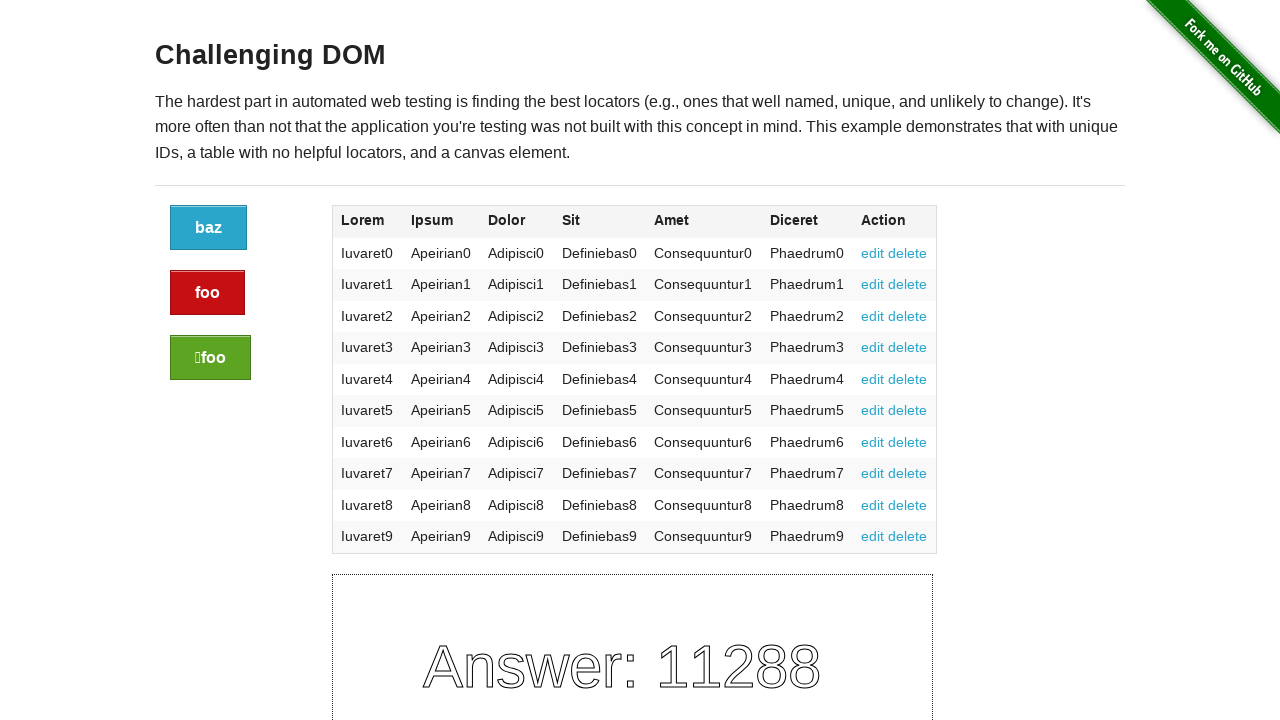

Retrieved text content from row 1, column 5: 'Consequuntur0'
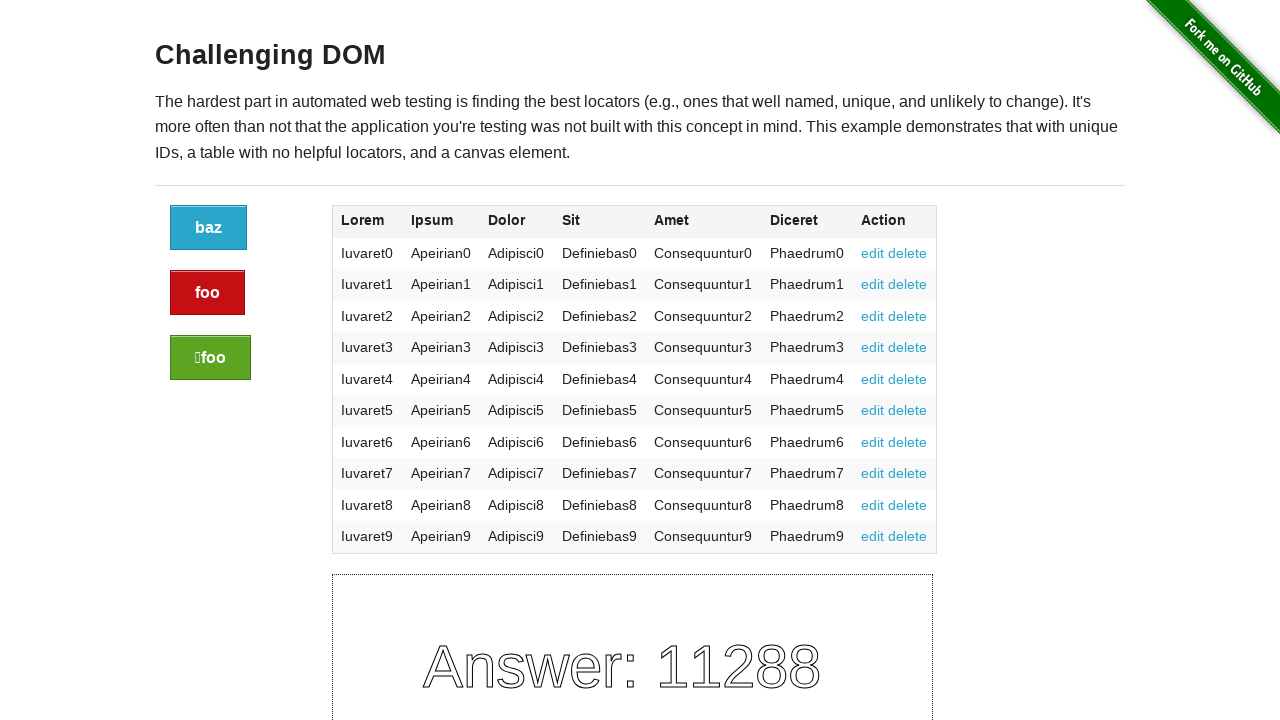

Located table cell at row 2, column 1
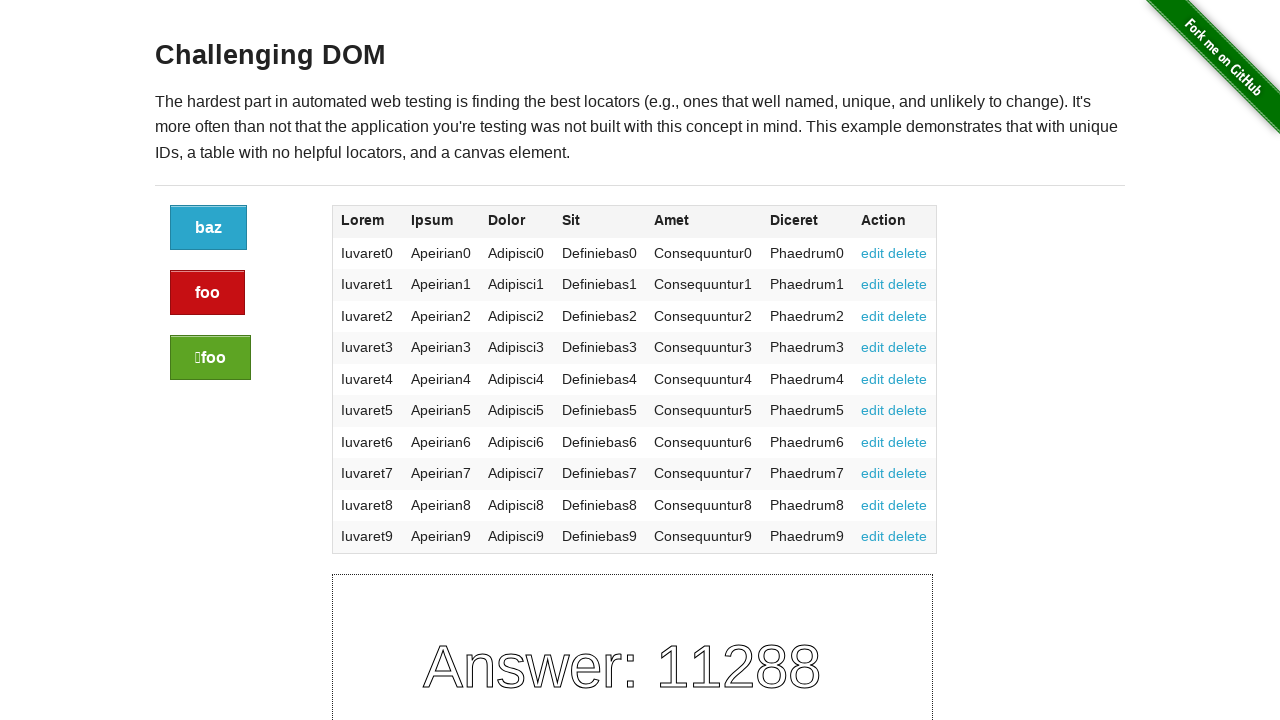

Retrieved text content from row 2, column 1: 'Iuvaret1'
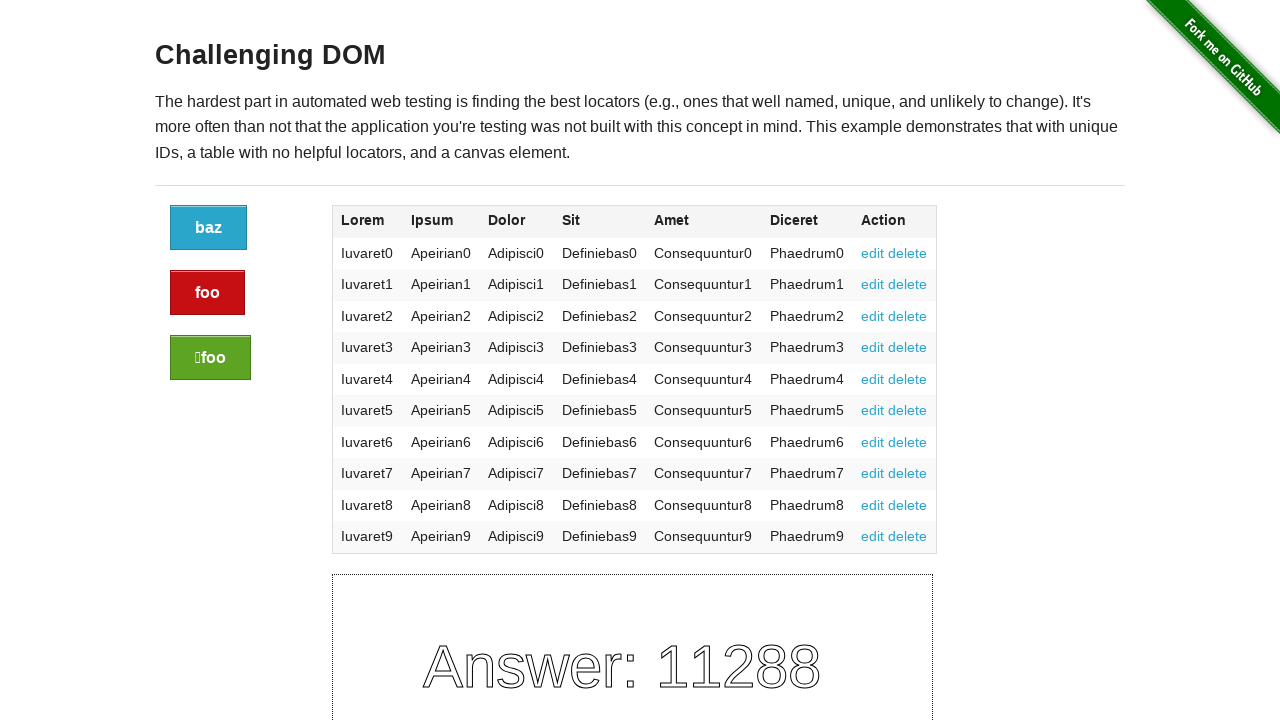

Located table cell at row 2, column 2
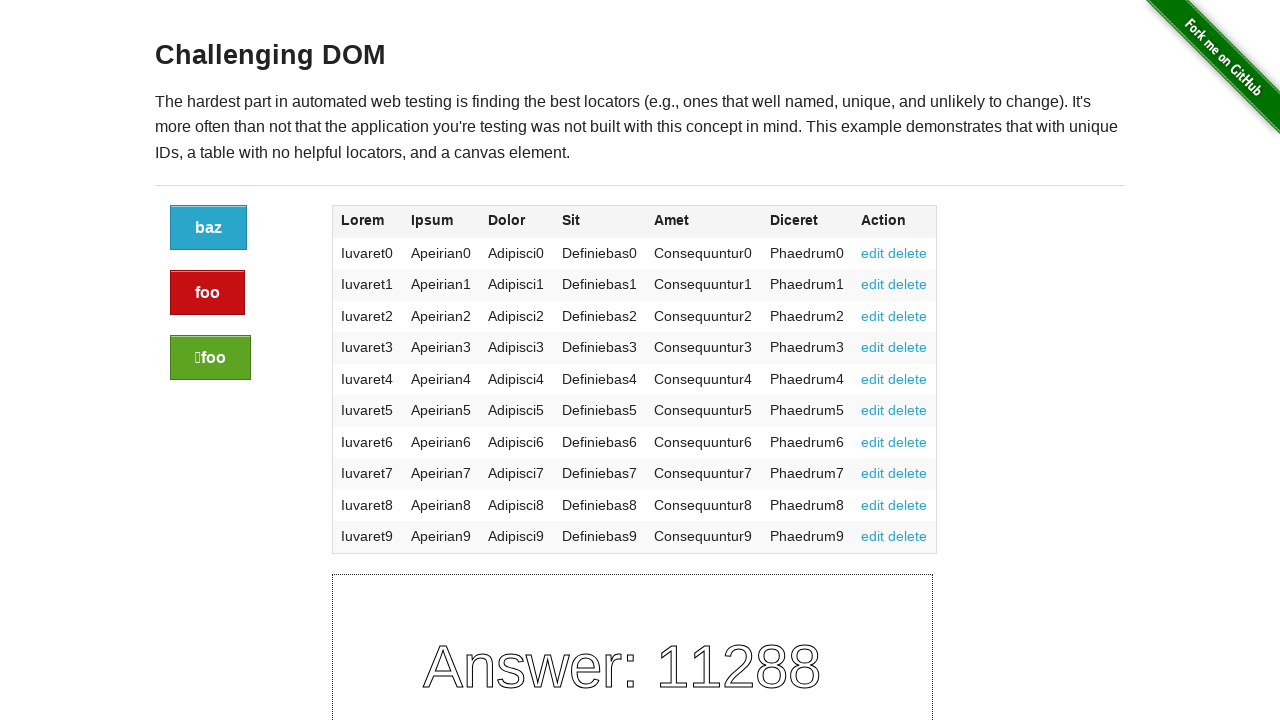

Retrieved text content from row 2, column 2: 'Apeirian1'
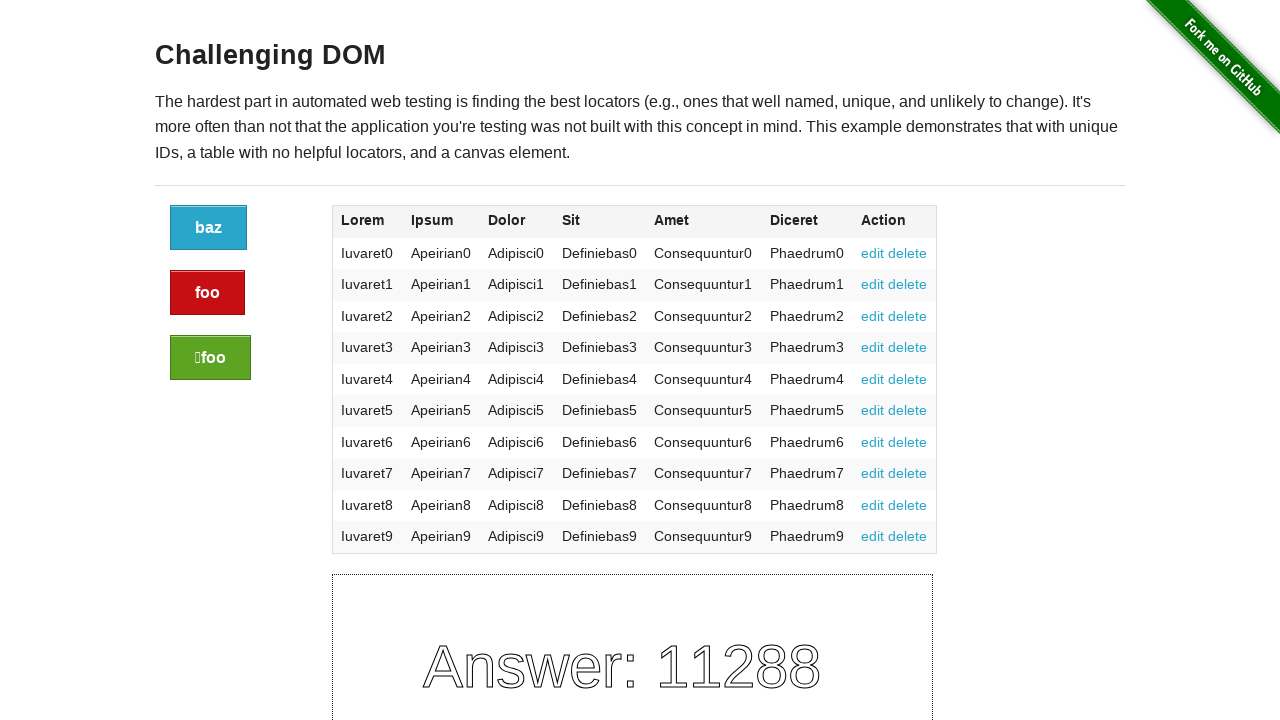

Located table cell at row 2, column 3
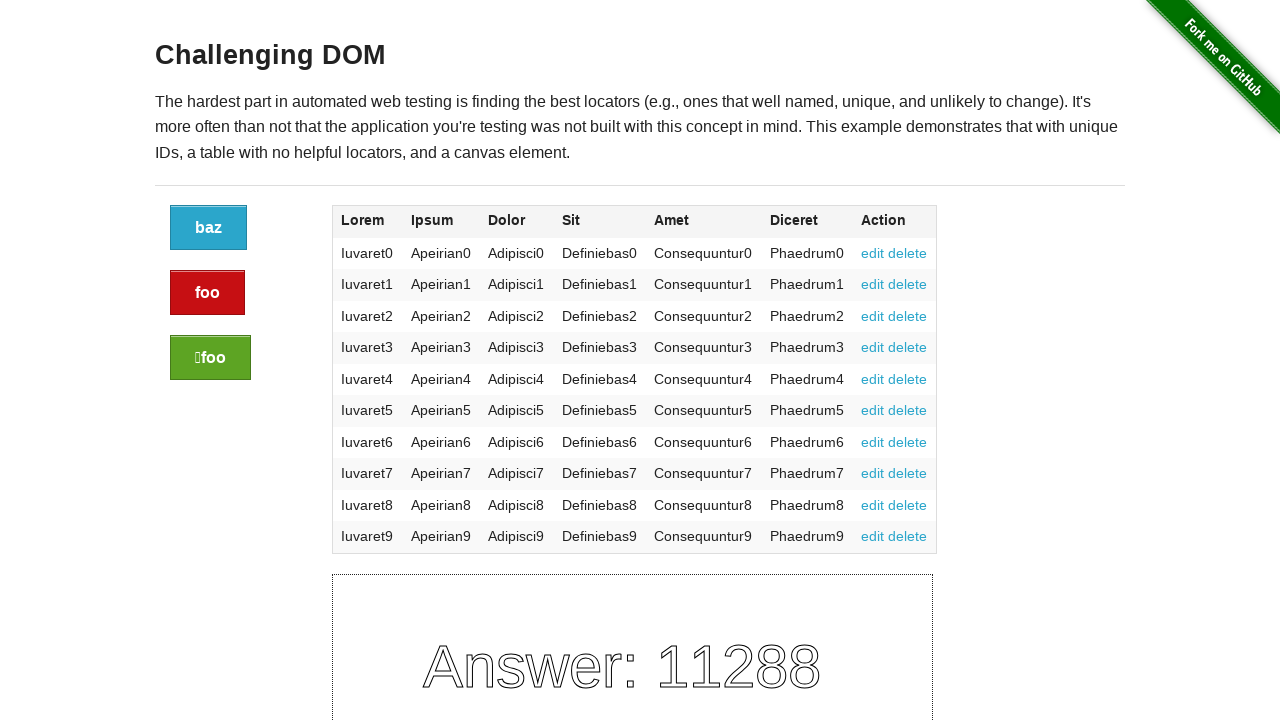

Retrieved text content from row 2, column 3: 'Adipisci1'
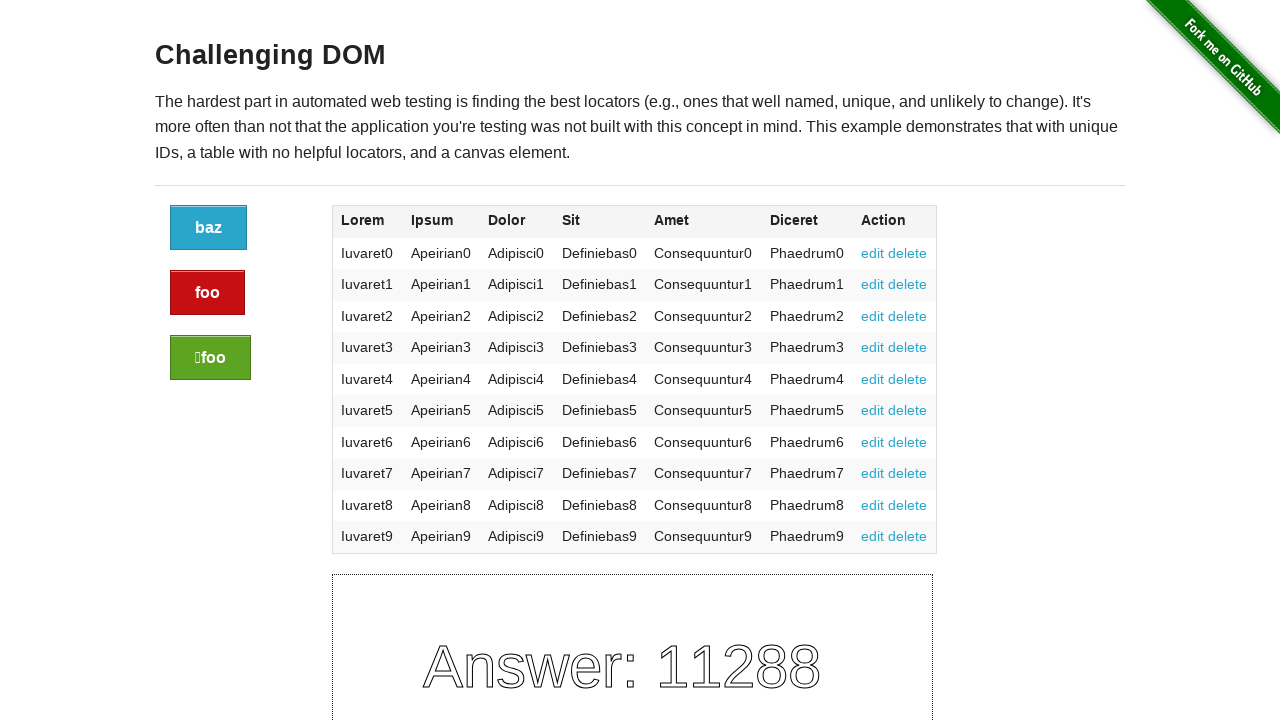

Located table cell at row 2, column 4
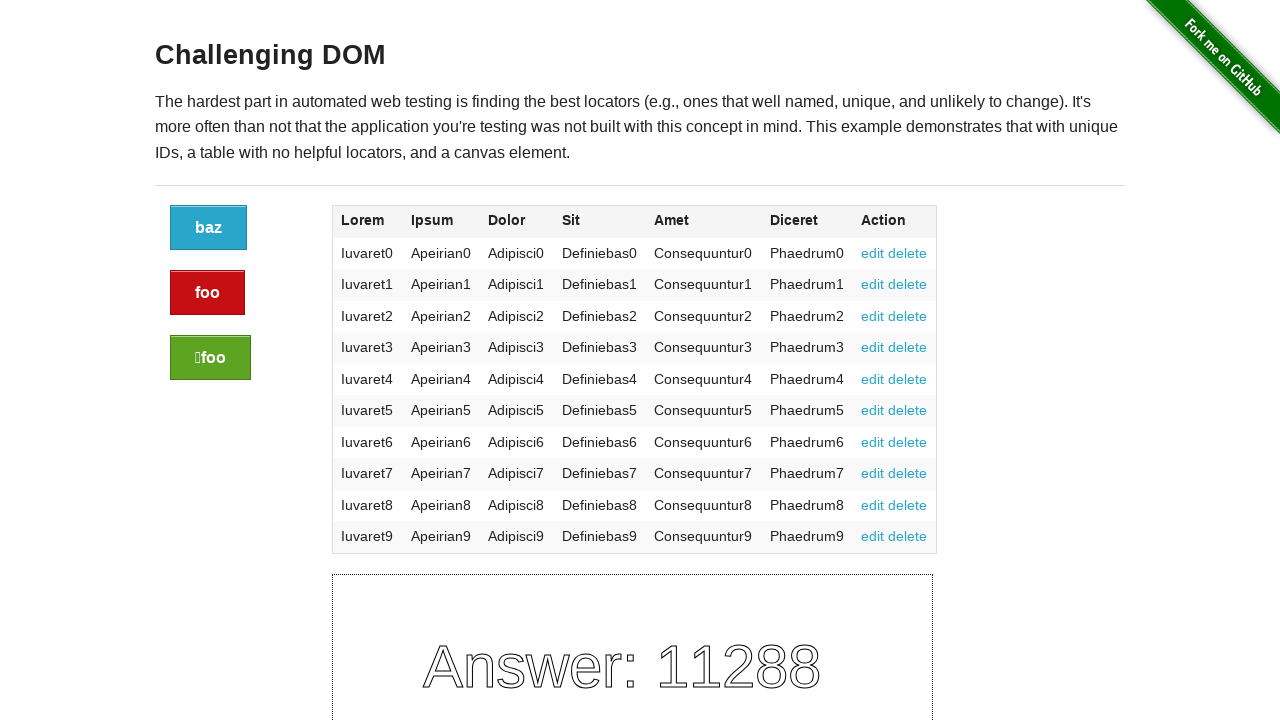

Retrieved text content from row 2, column 4: 'Definiebas1'
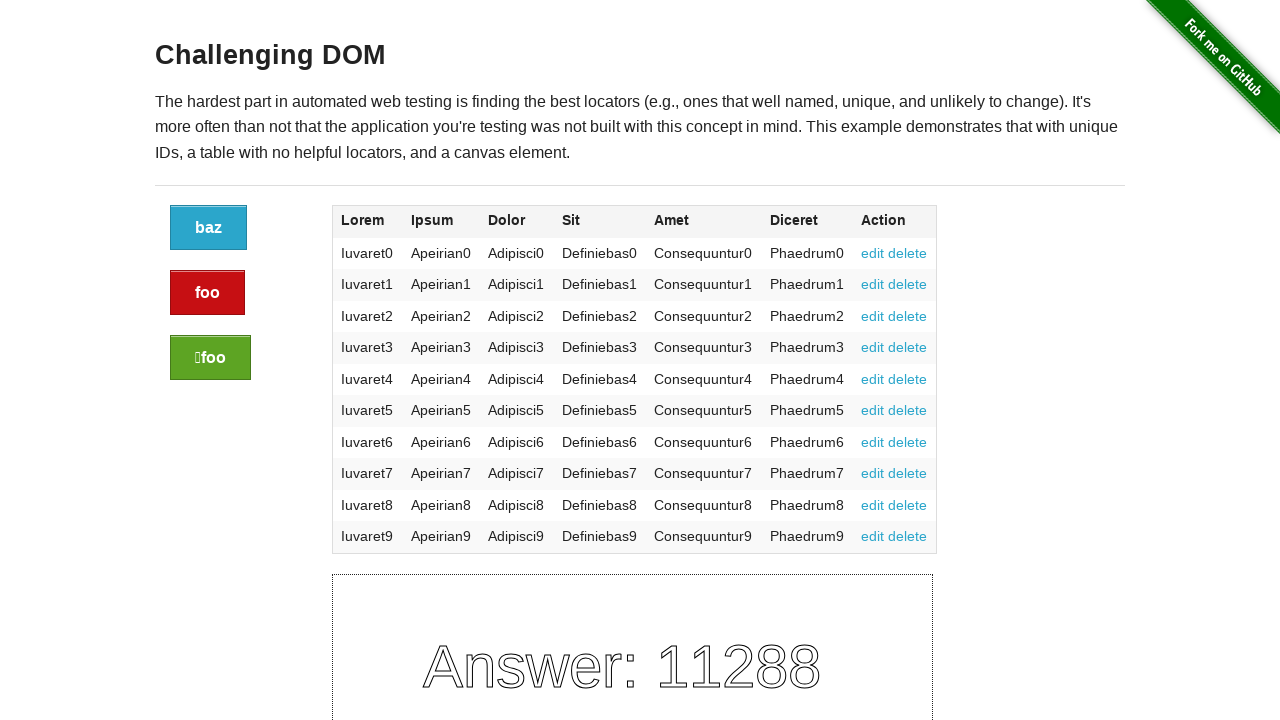

Located table cell at row 2, column 5
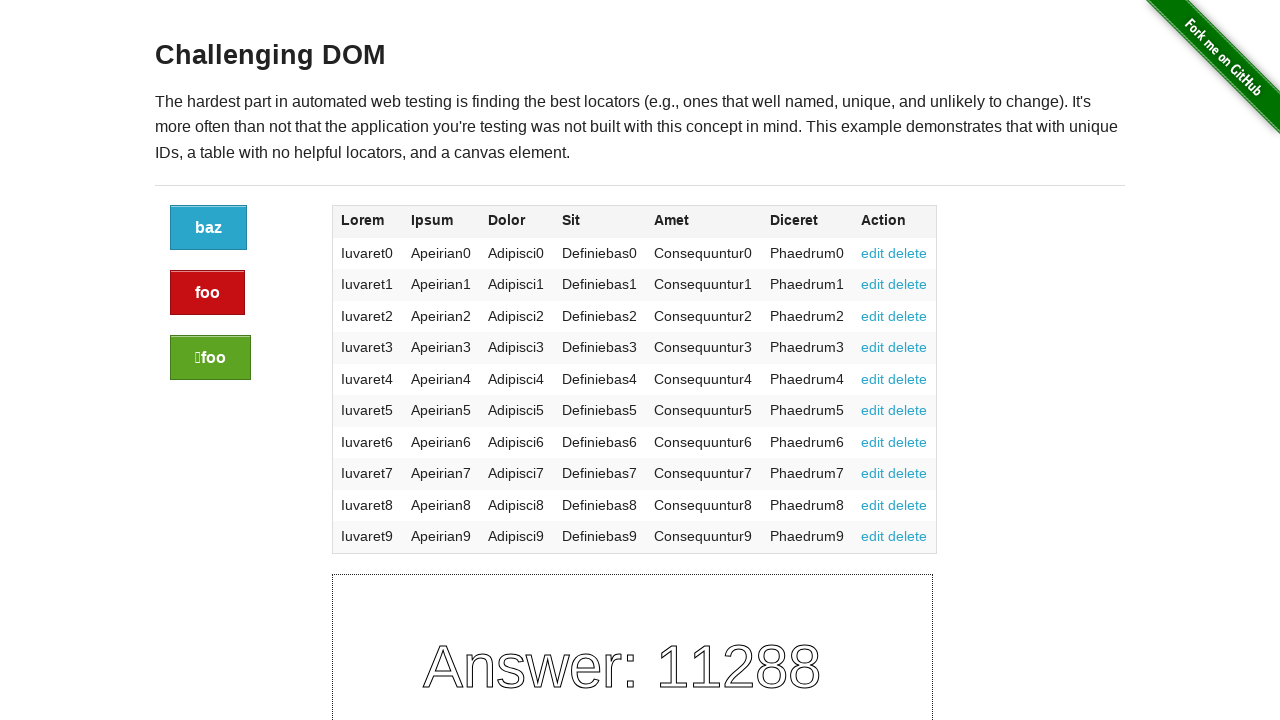

Retrieved text content from row 2, column 5: 'Consequuntur1'
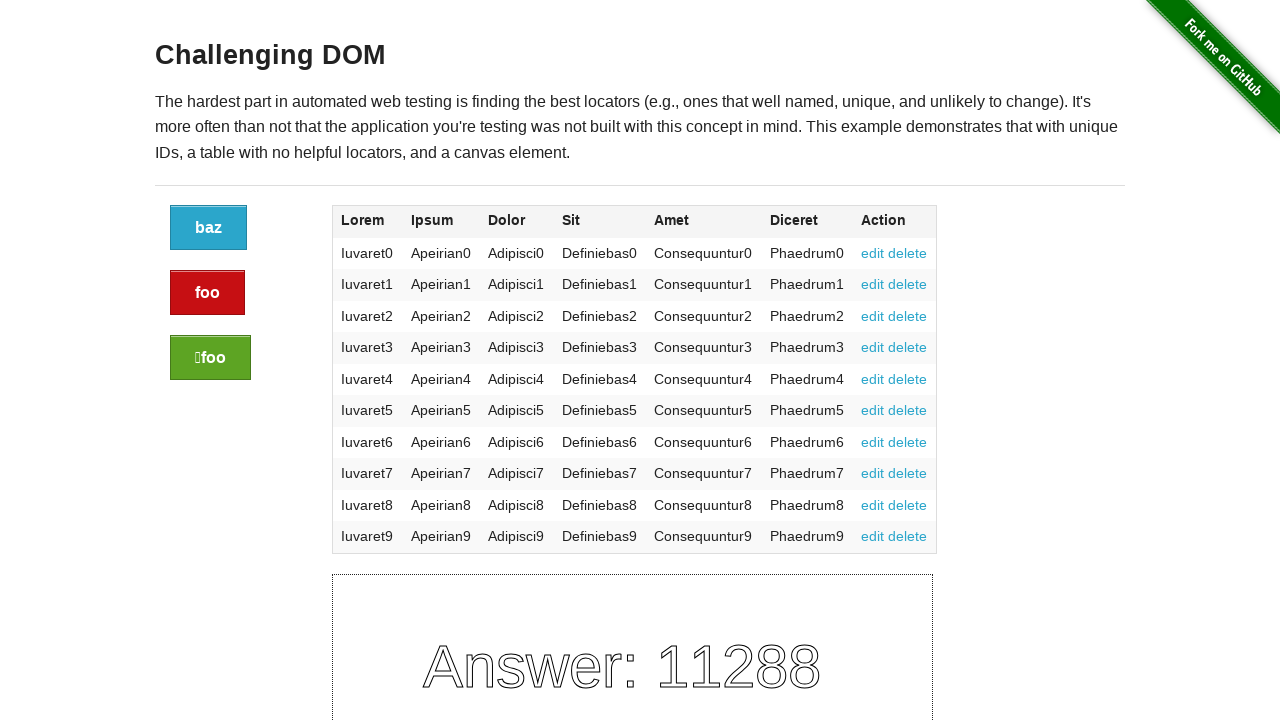

Located table cell at row 3, column 1
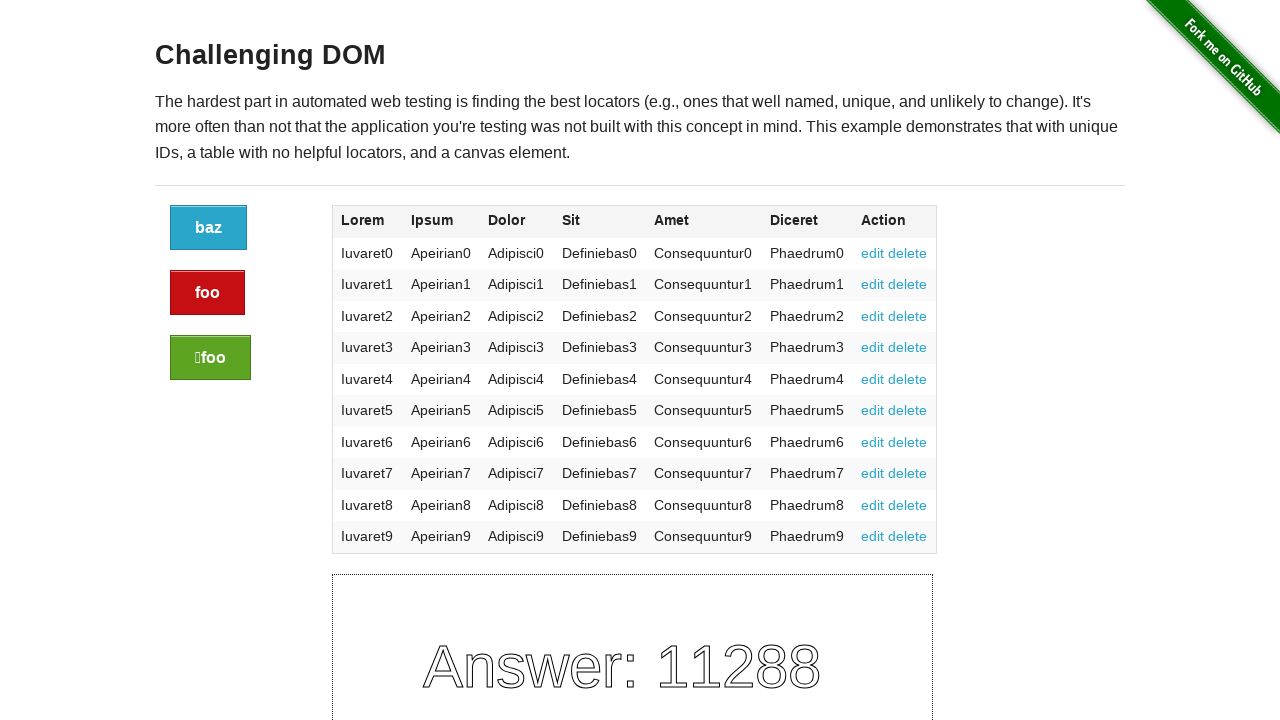

Retrieved text content from row 3, column 1: 'Iuvaret2'
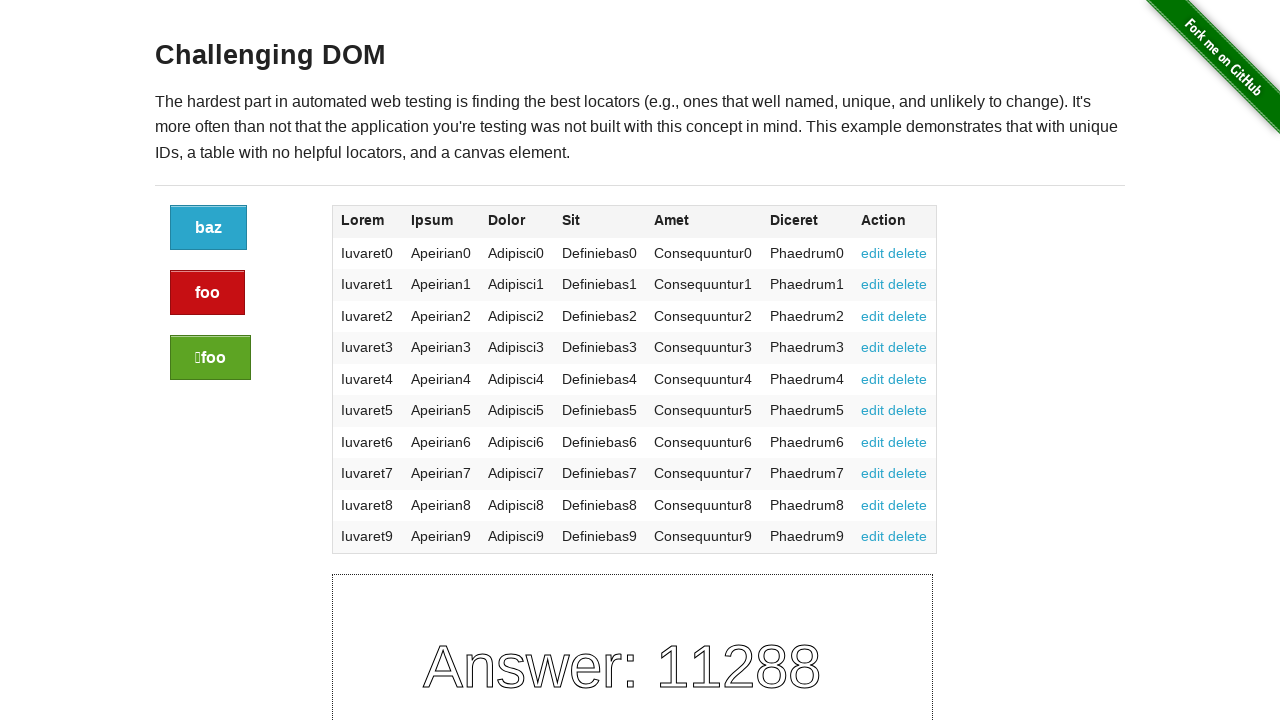

Located table cell at row 3, column 2
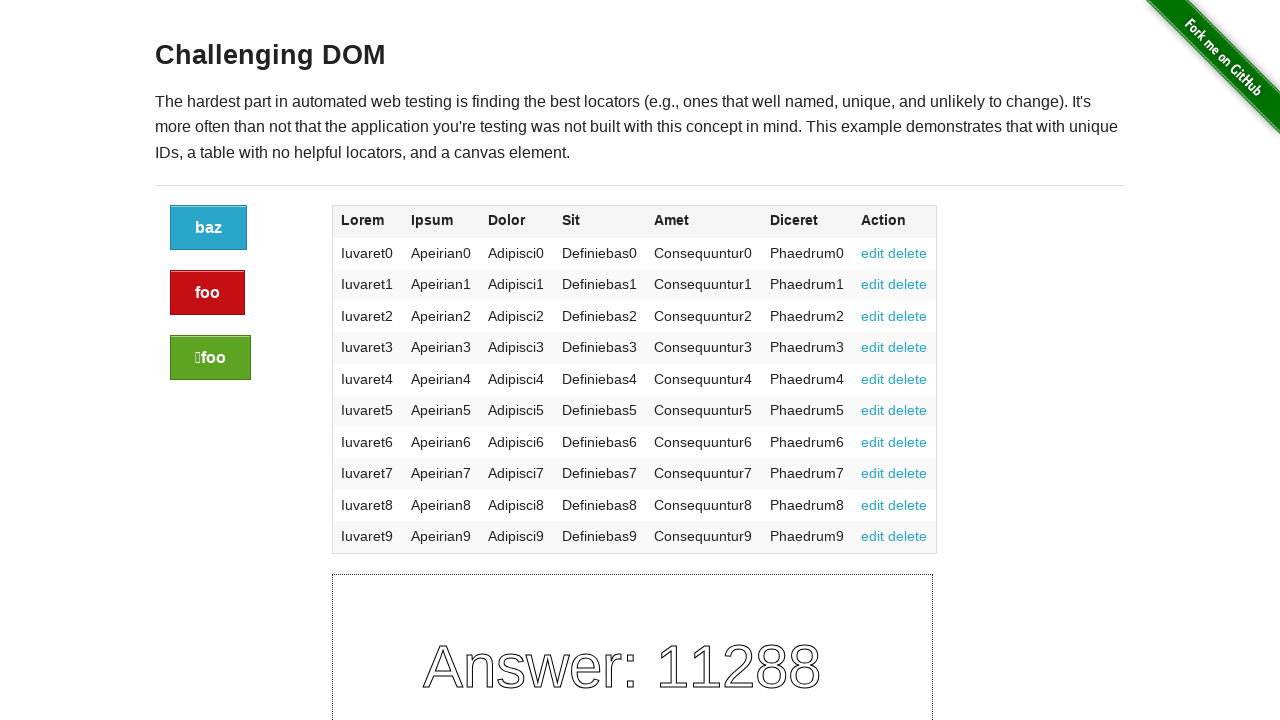

Retrieved text content from row 3, column 2: 'Apeirian2'
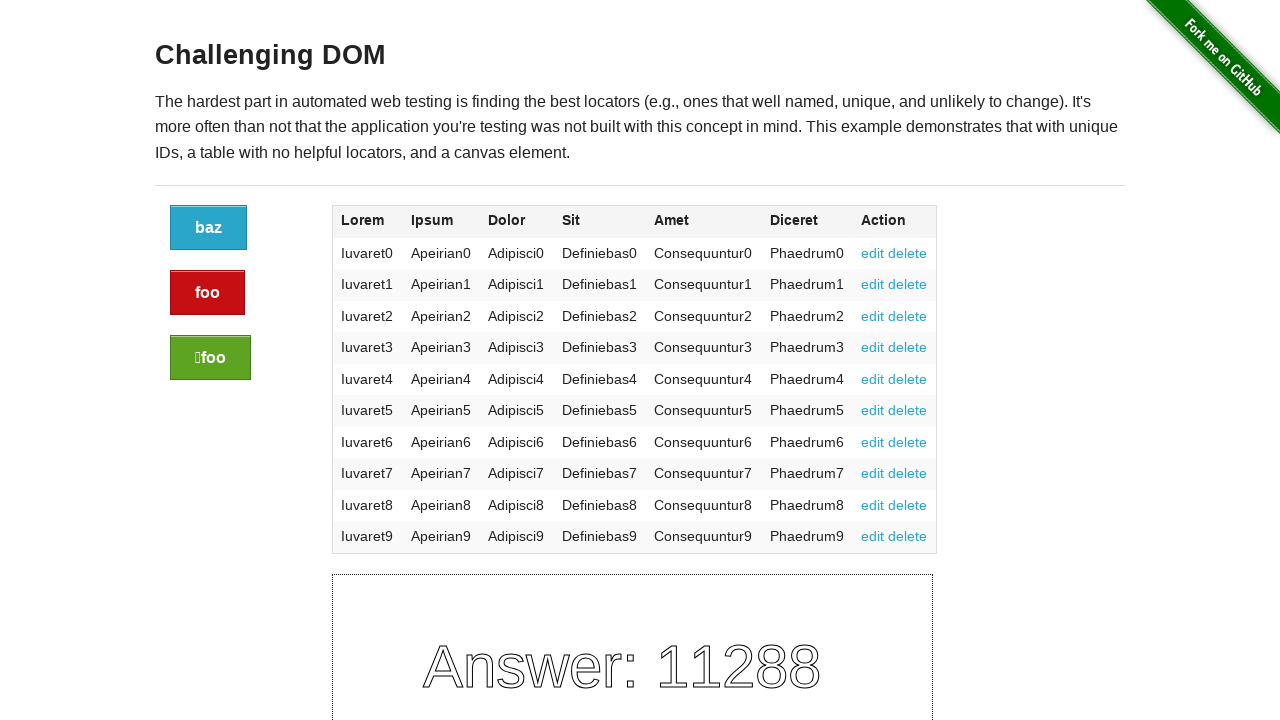

Located table cell at row 3, column 3
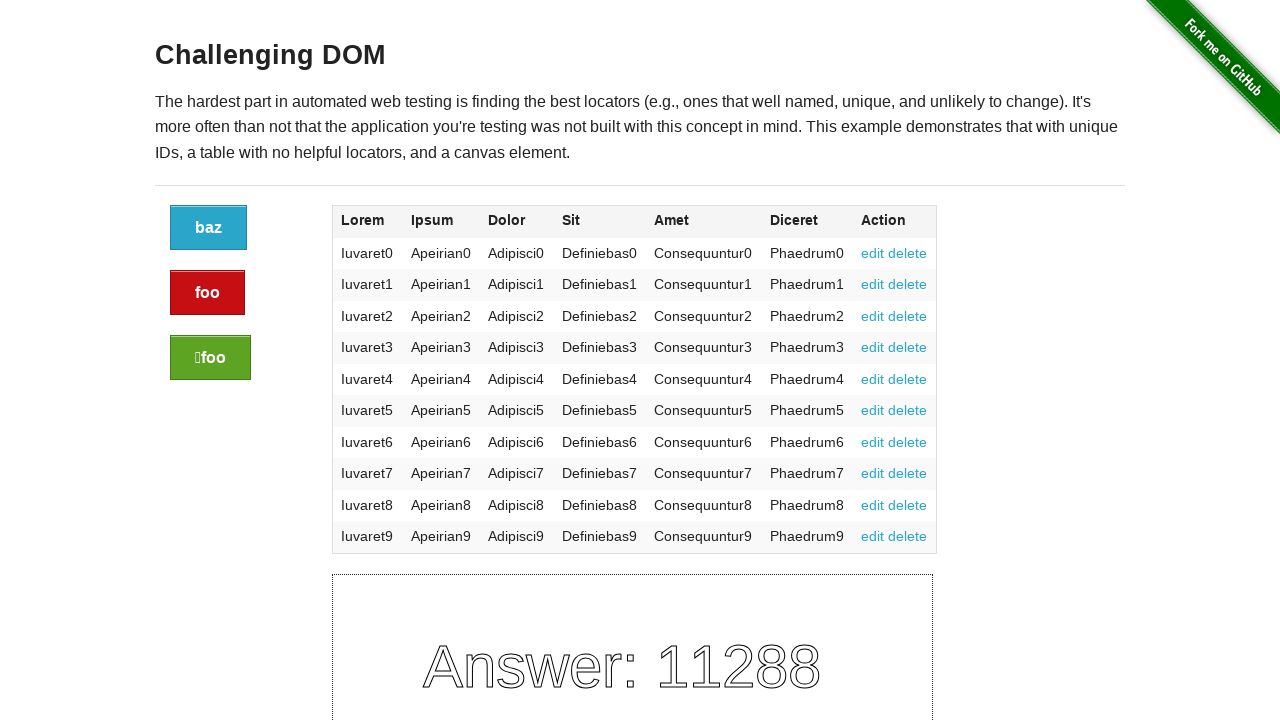

Retrieved text content from row 3, column 3: 'Adipisci2'
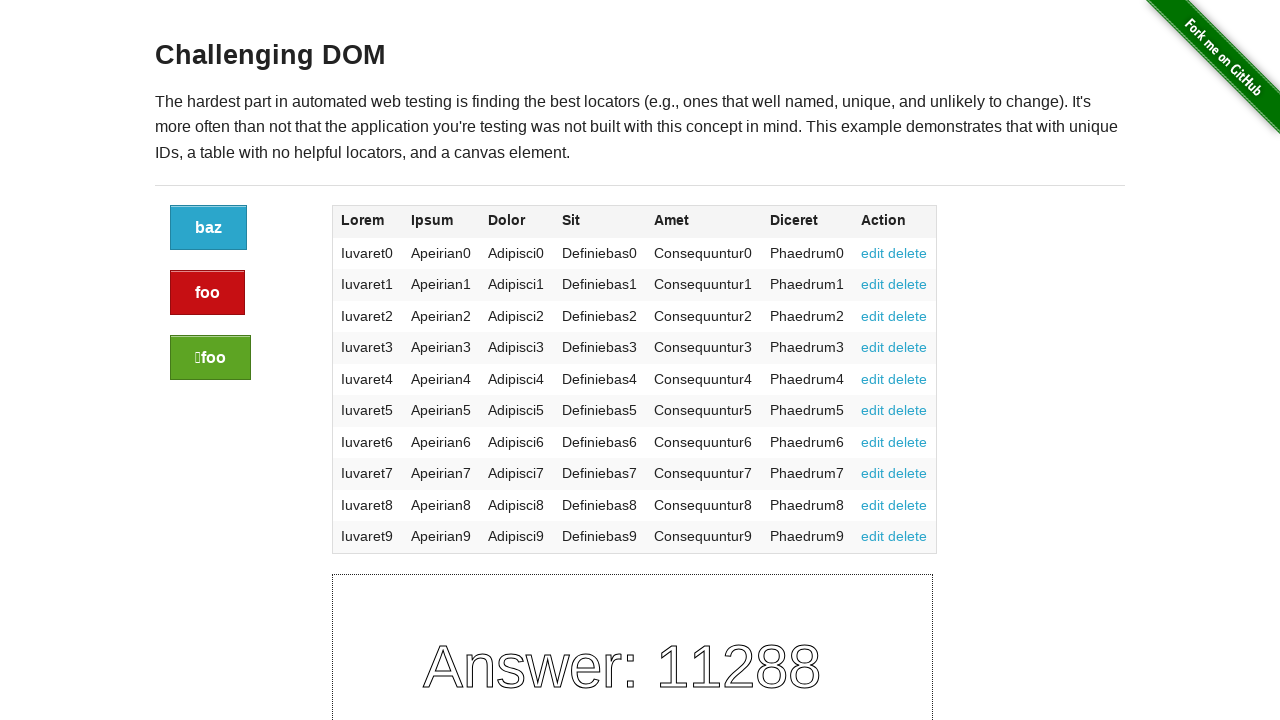

Located table cell at row 3, column 4
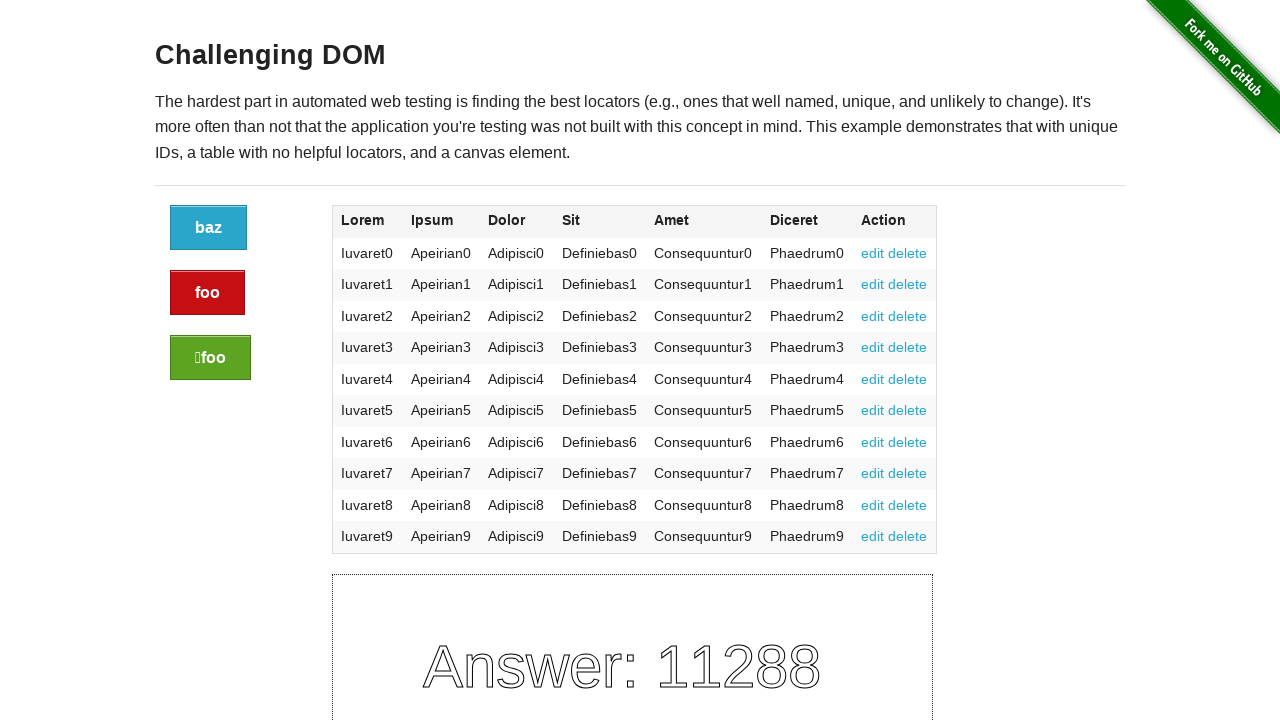

Retrieved text content from row 3, column 4: 'Definiebas2'
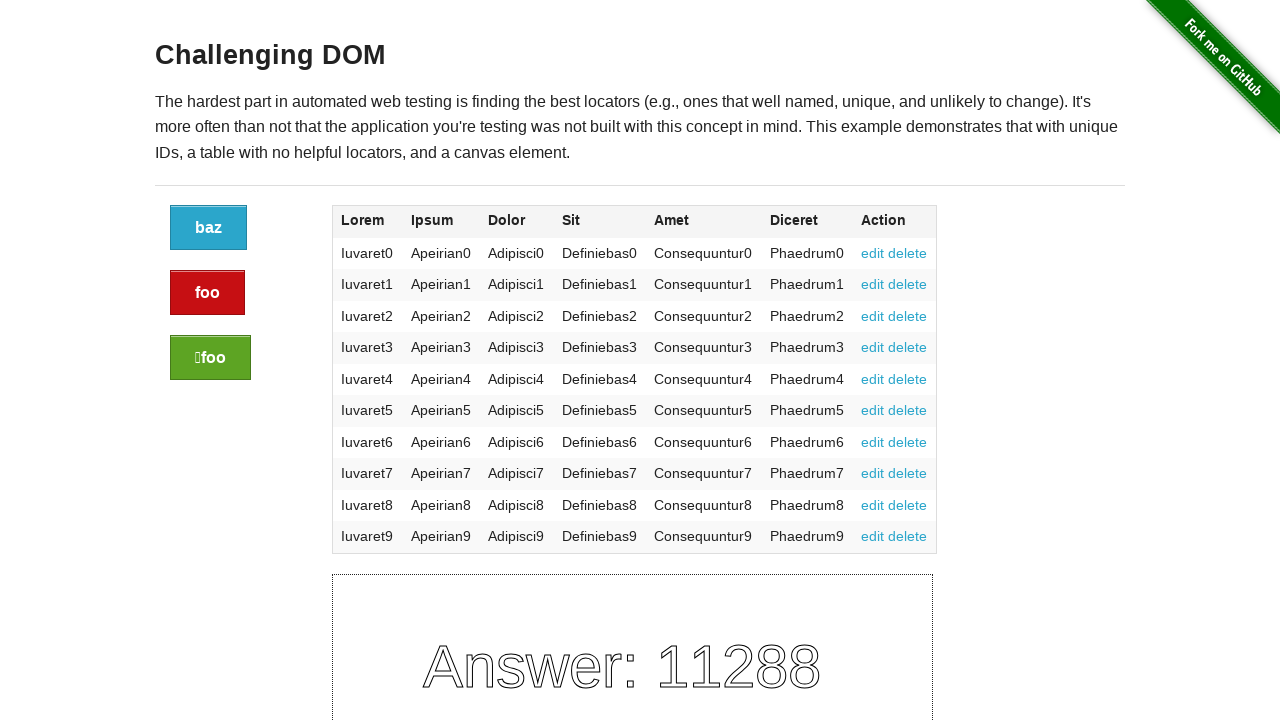

Located table cell at row 3, column 5
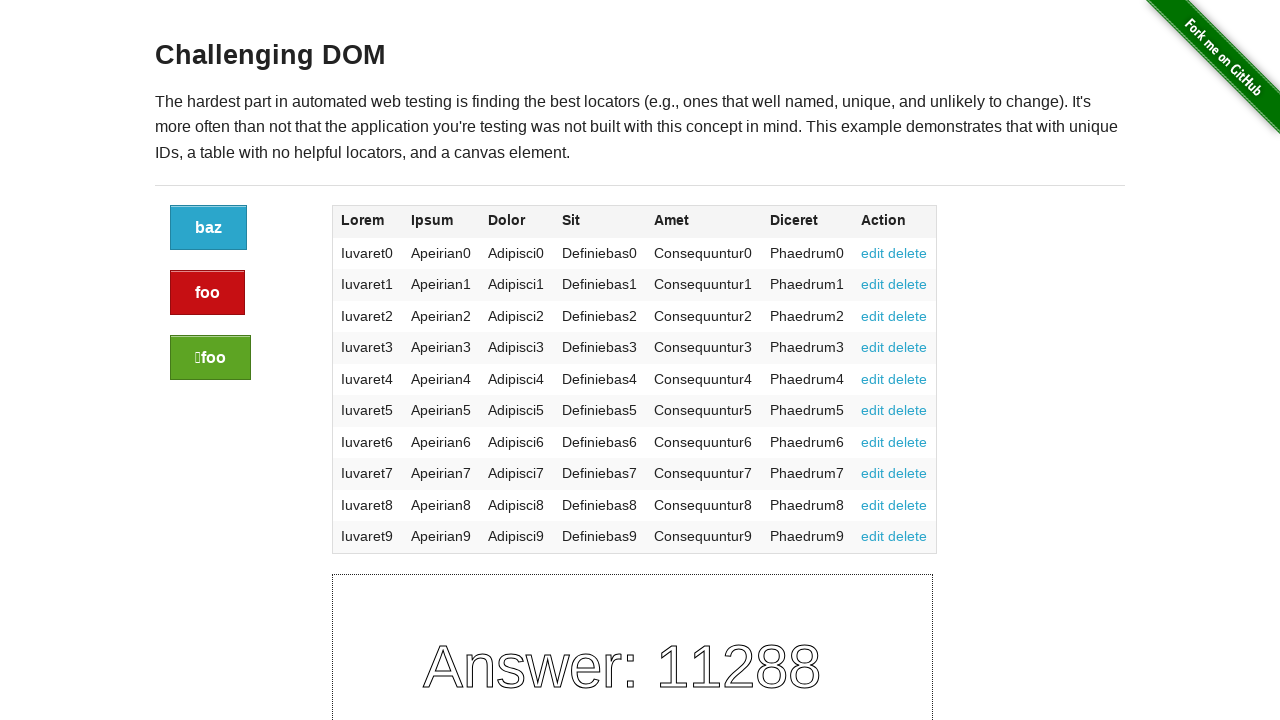

Retrieved text content from row 3, column 5: 'Consequuntur2'
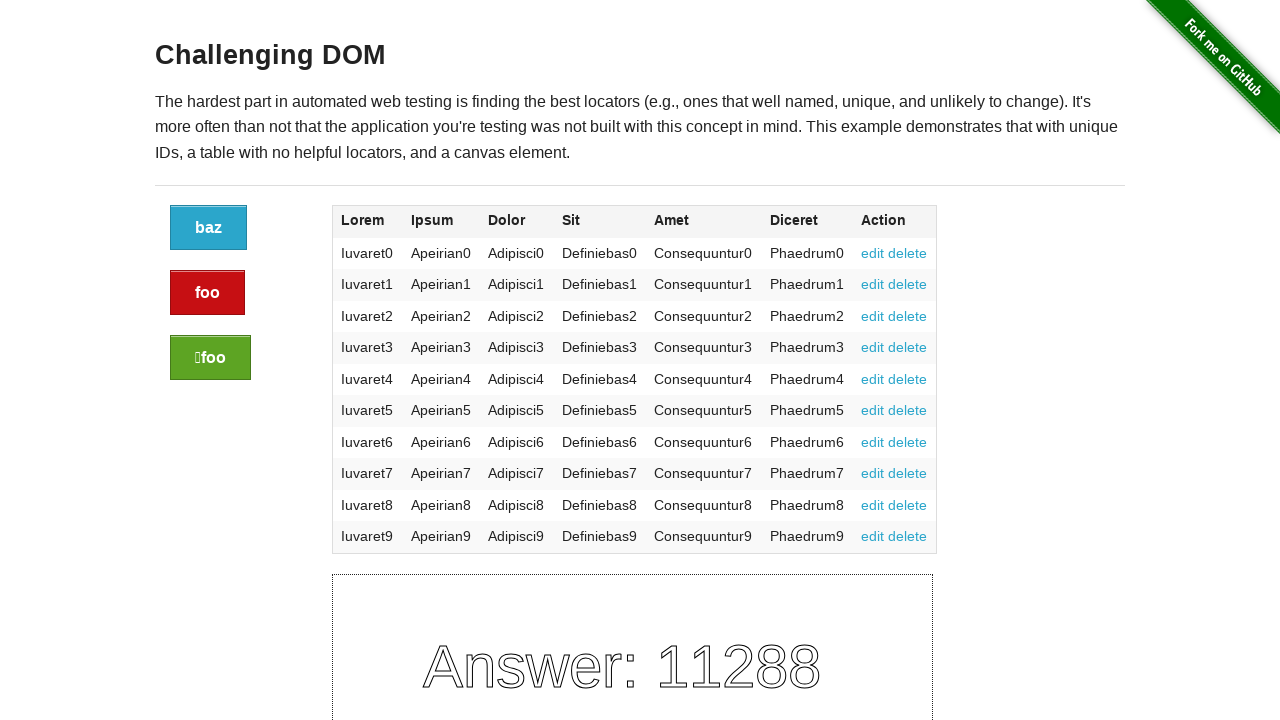

Located table cell at row 4, column 1
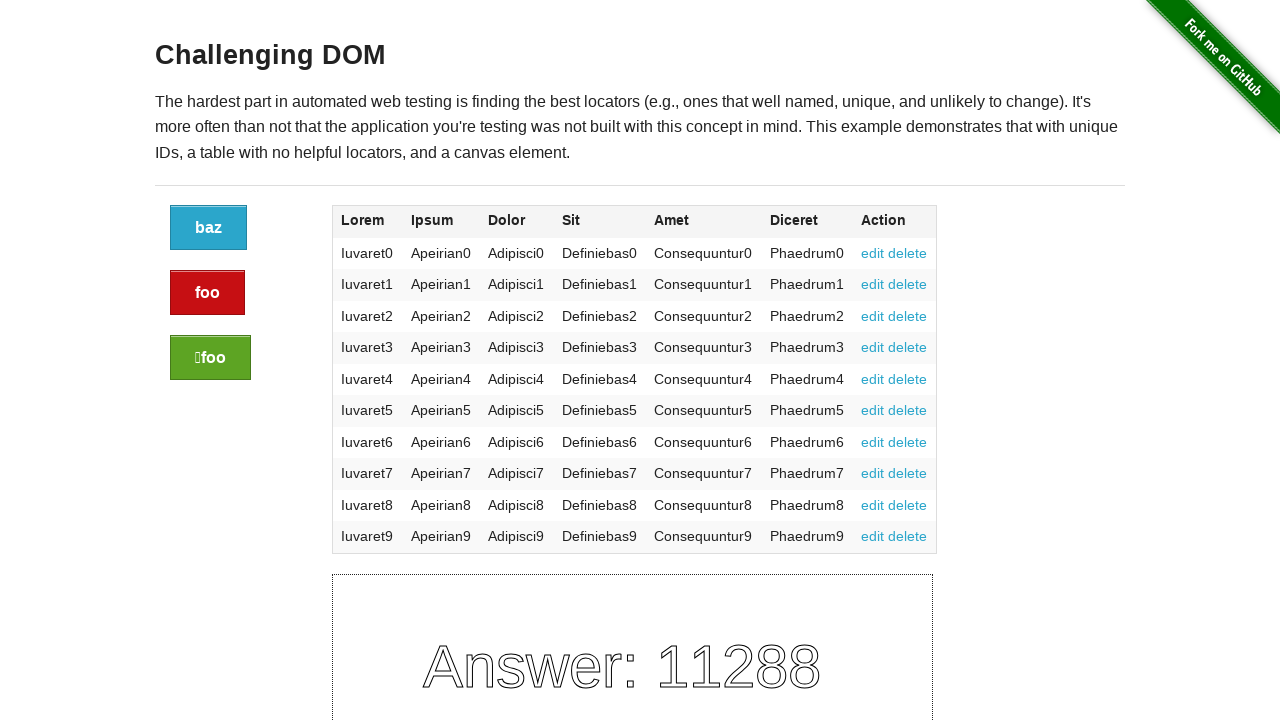

Retrieved text content from row 4, column 1: 'Iuvaret3'
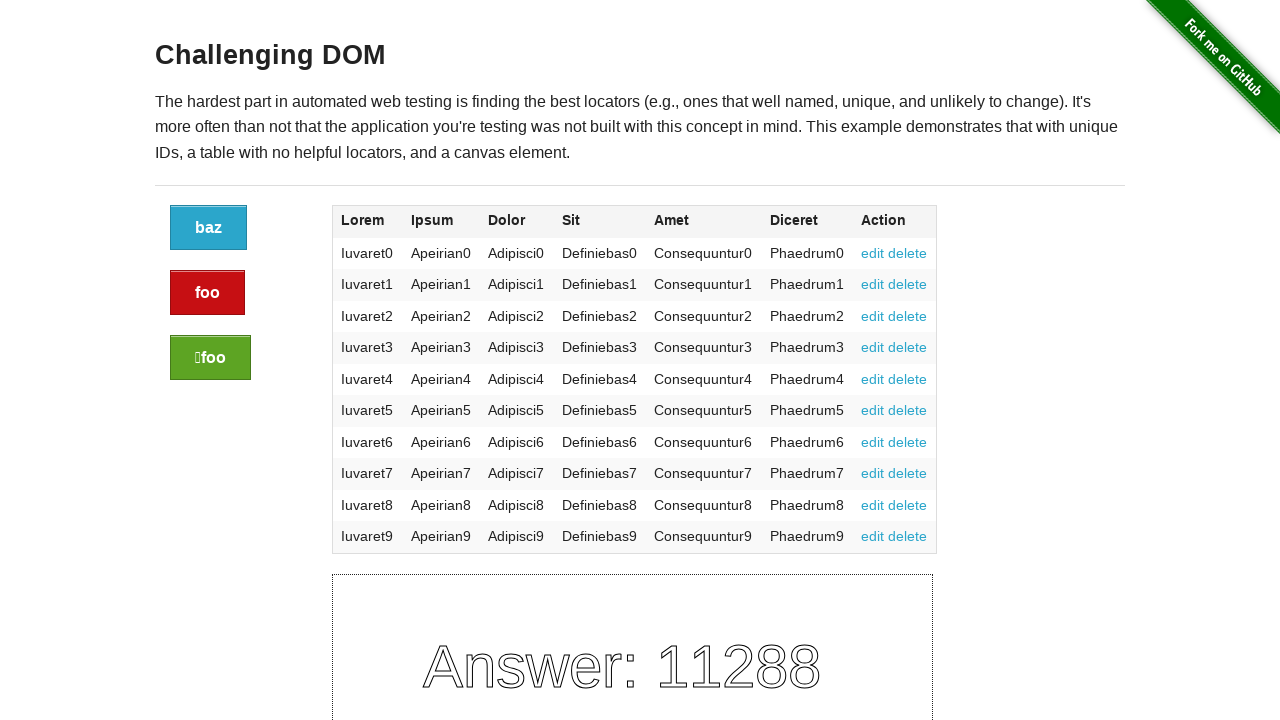

Located table cell at row 4, column 2
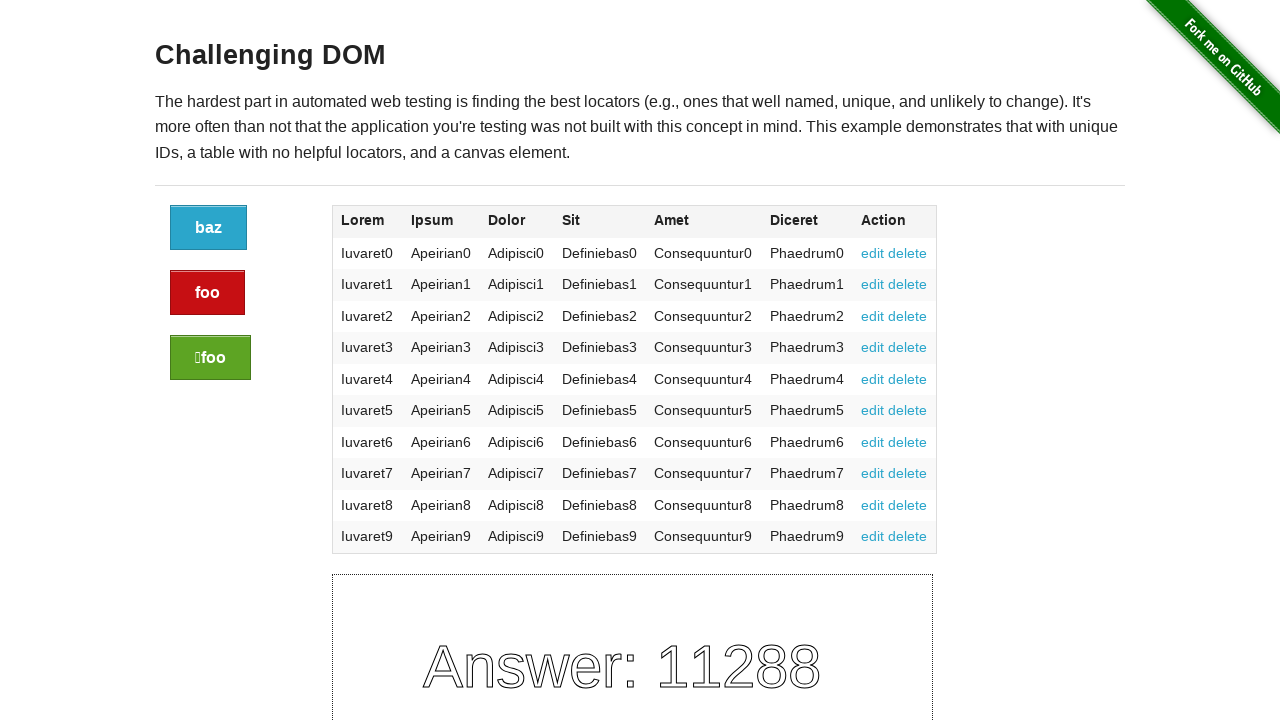

Retrieved text content from row 4, column 2: 'Apeirian3'
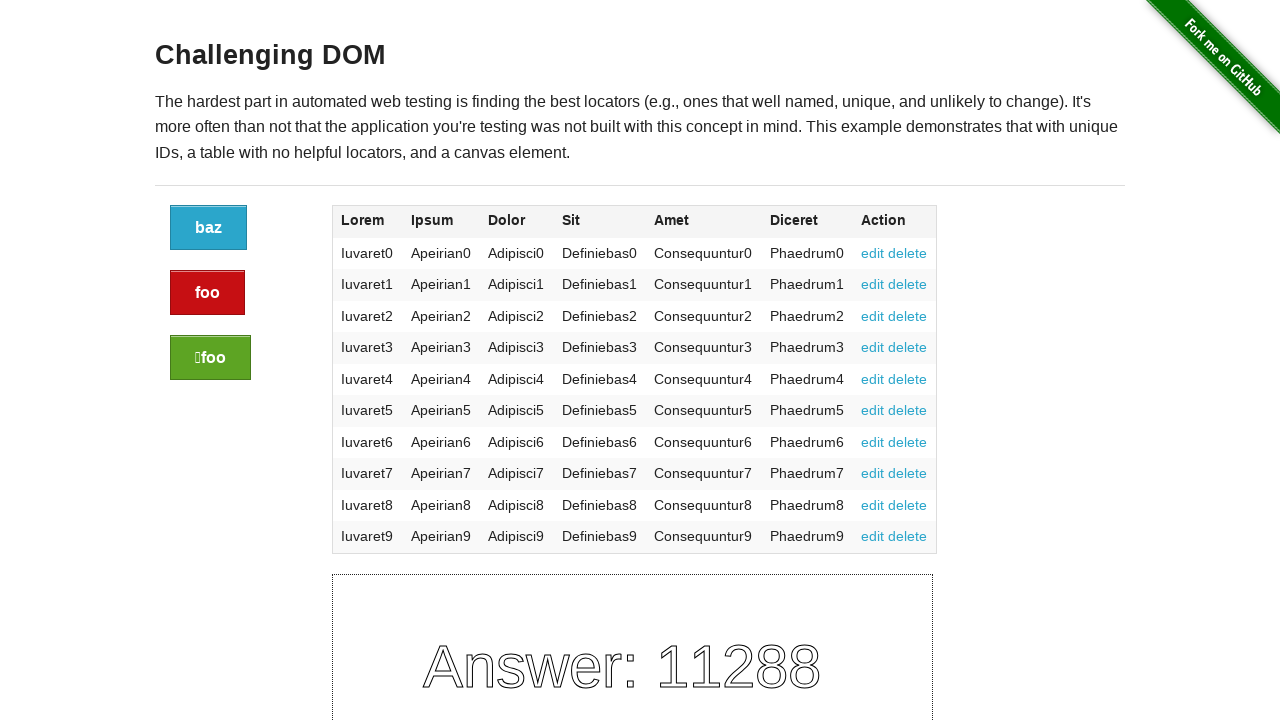

Located table cell at row 4, column 3
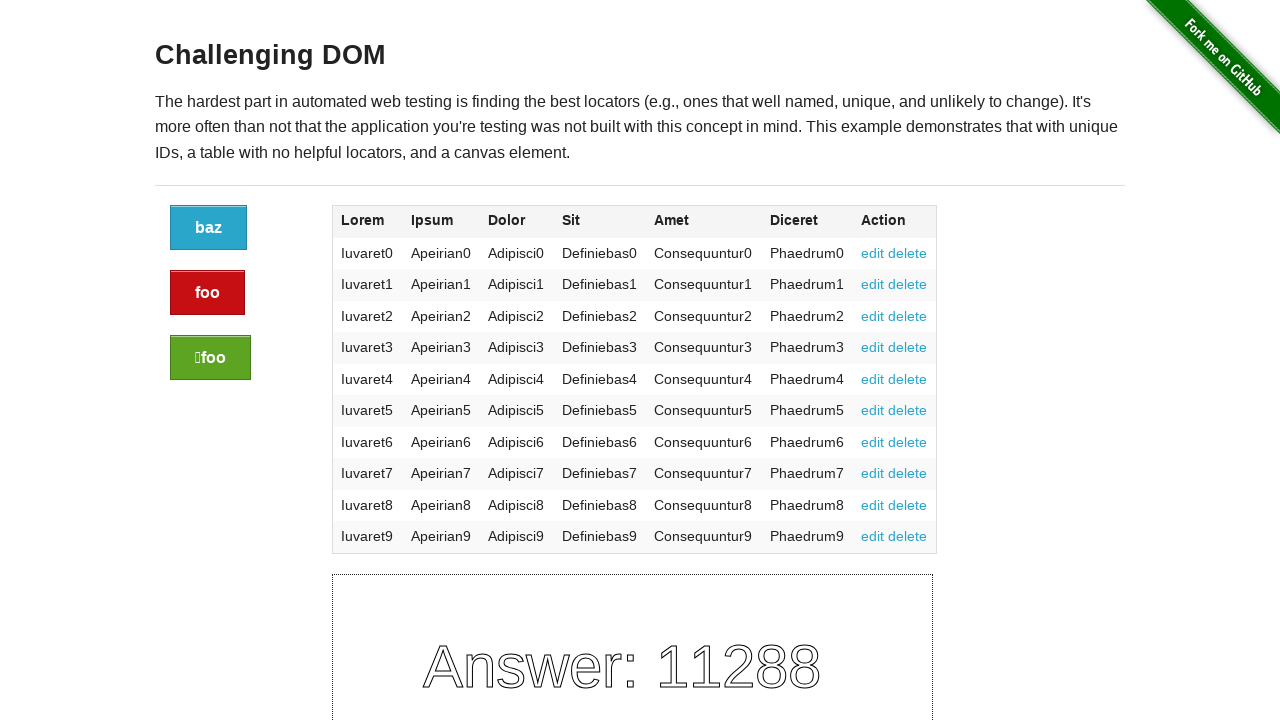

Retrieved text content from row 4, column 3: 'Adipisci3'
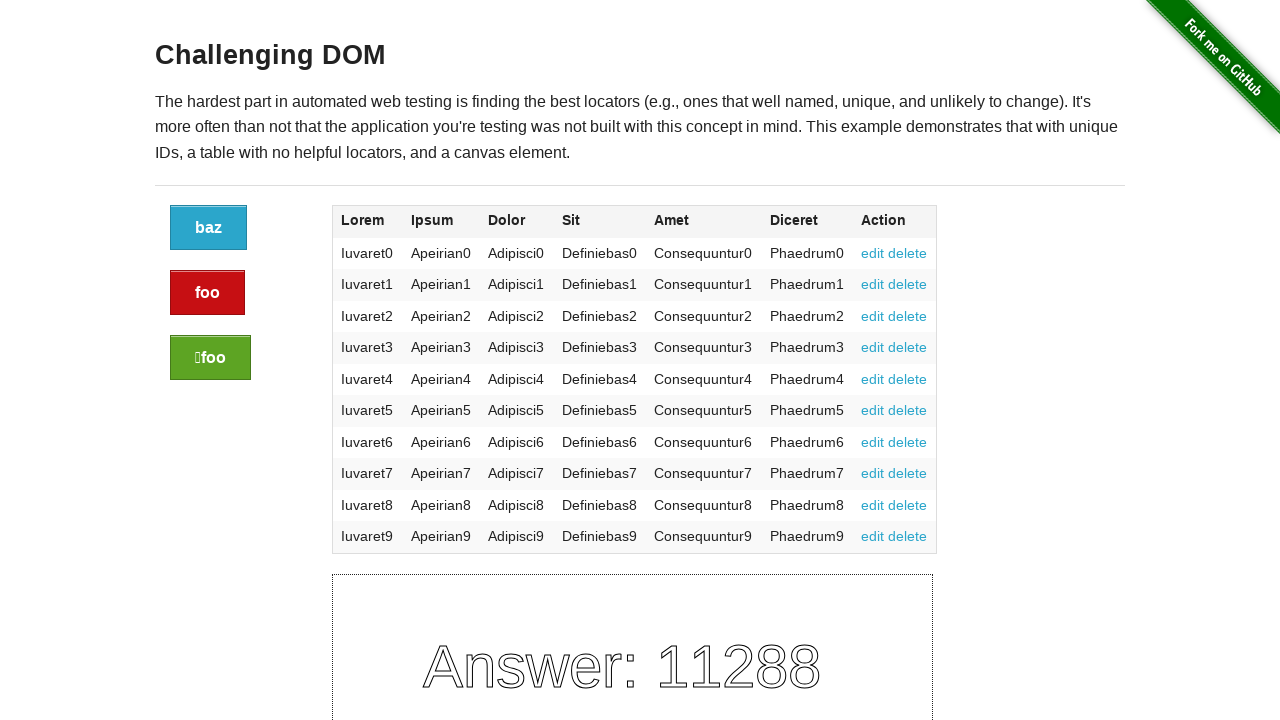

Located table cell at row 4, column 4
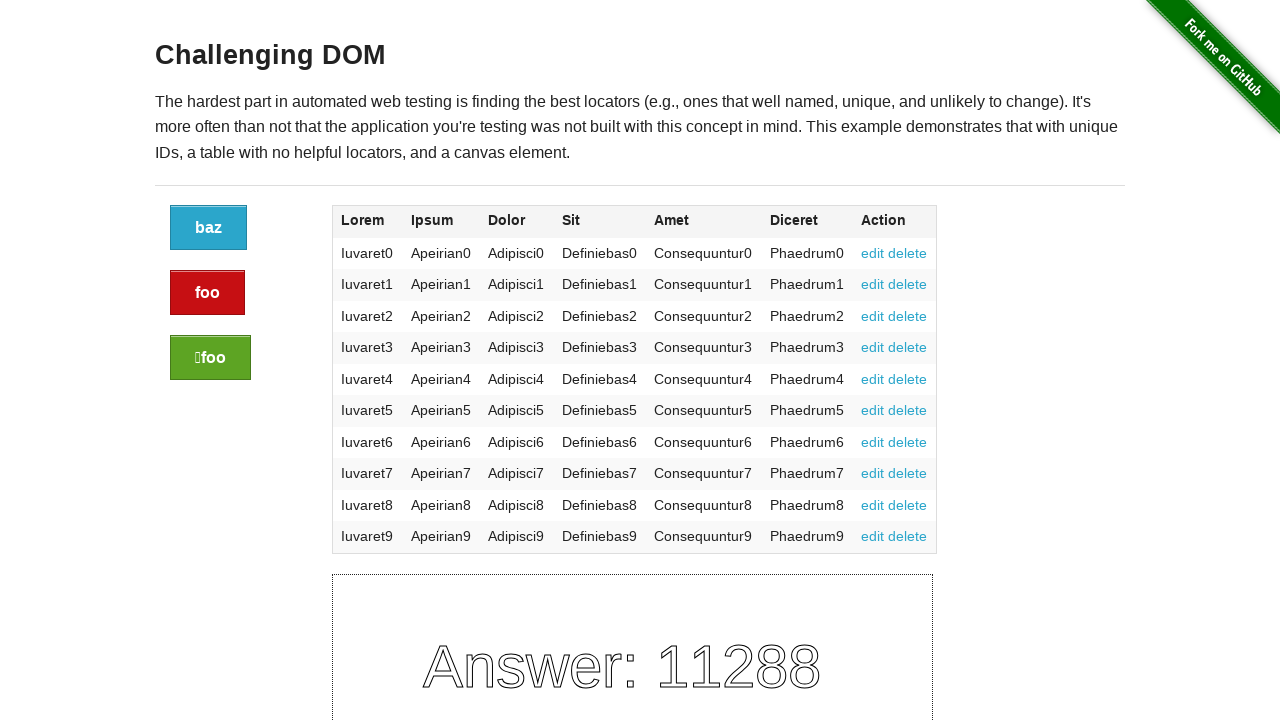

Retrieved text content from row 4, column 4: 'Definiebas3'
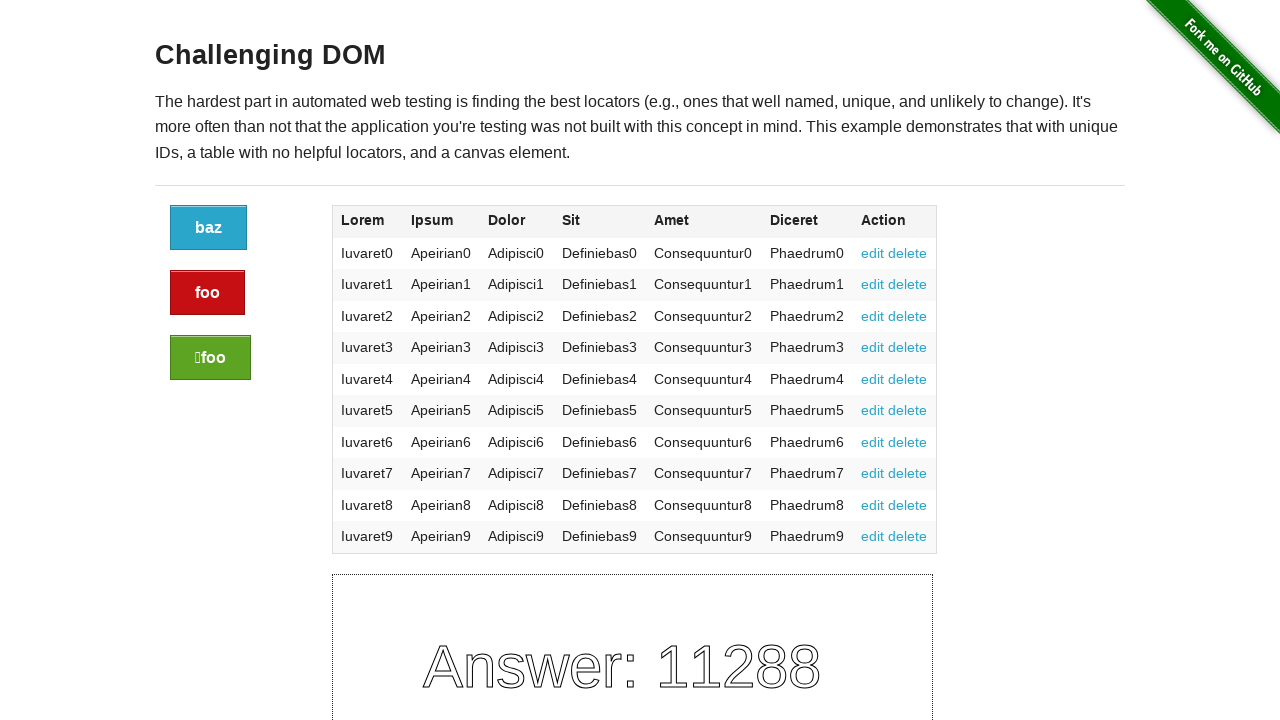

Located table cell at row 4, column 5
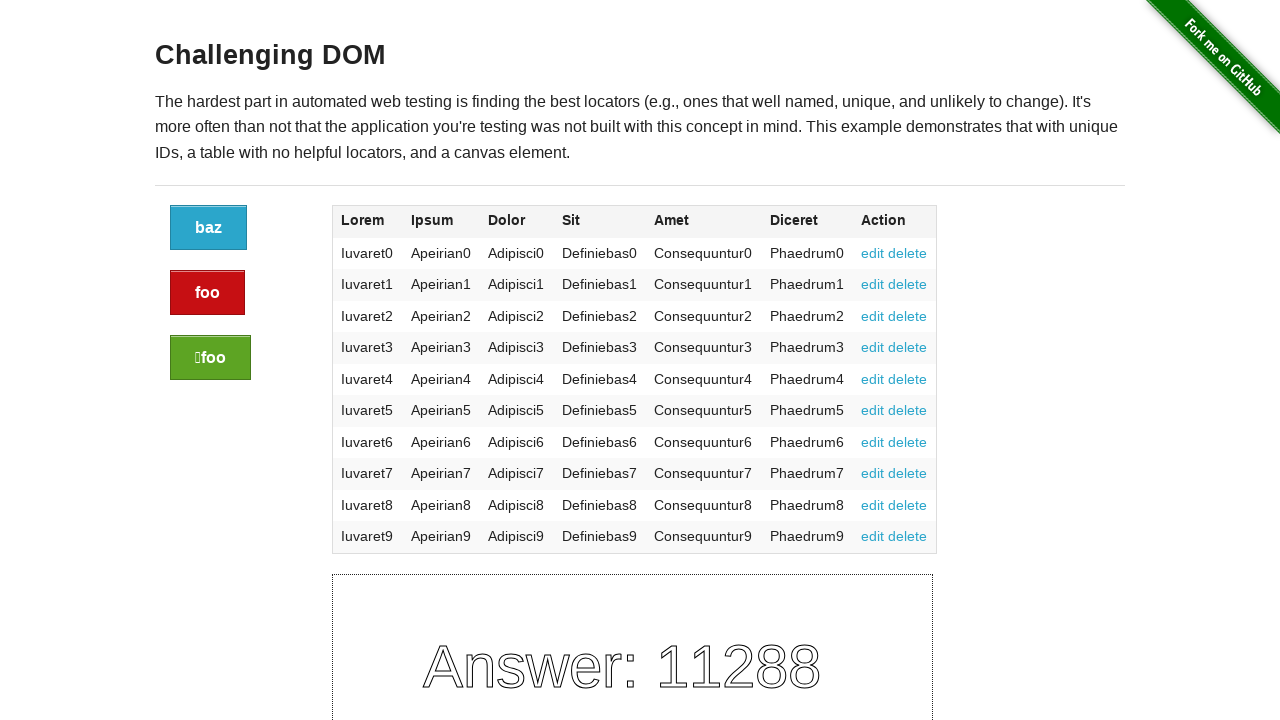

Retrieved text content from row 4, column 5: 'Consequuntur3'
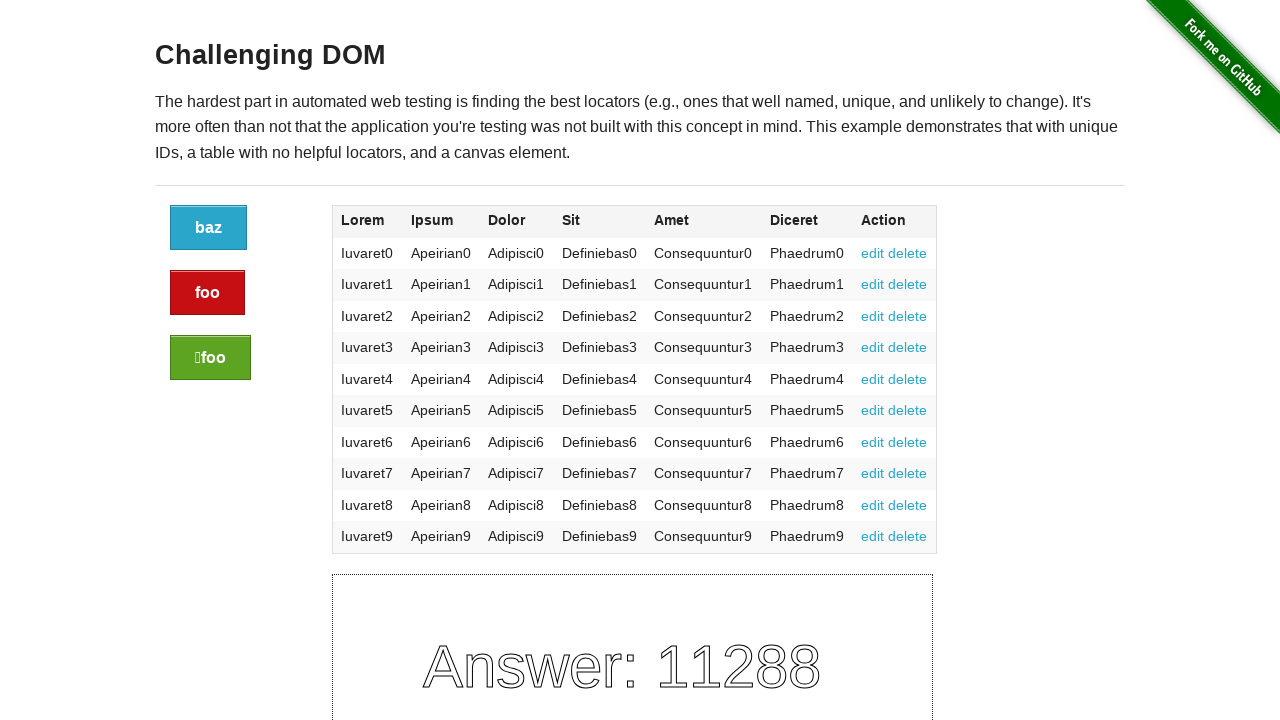

Located table cell at row 5, column 1
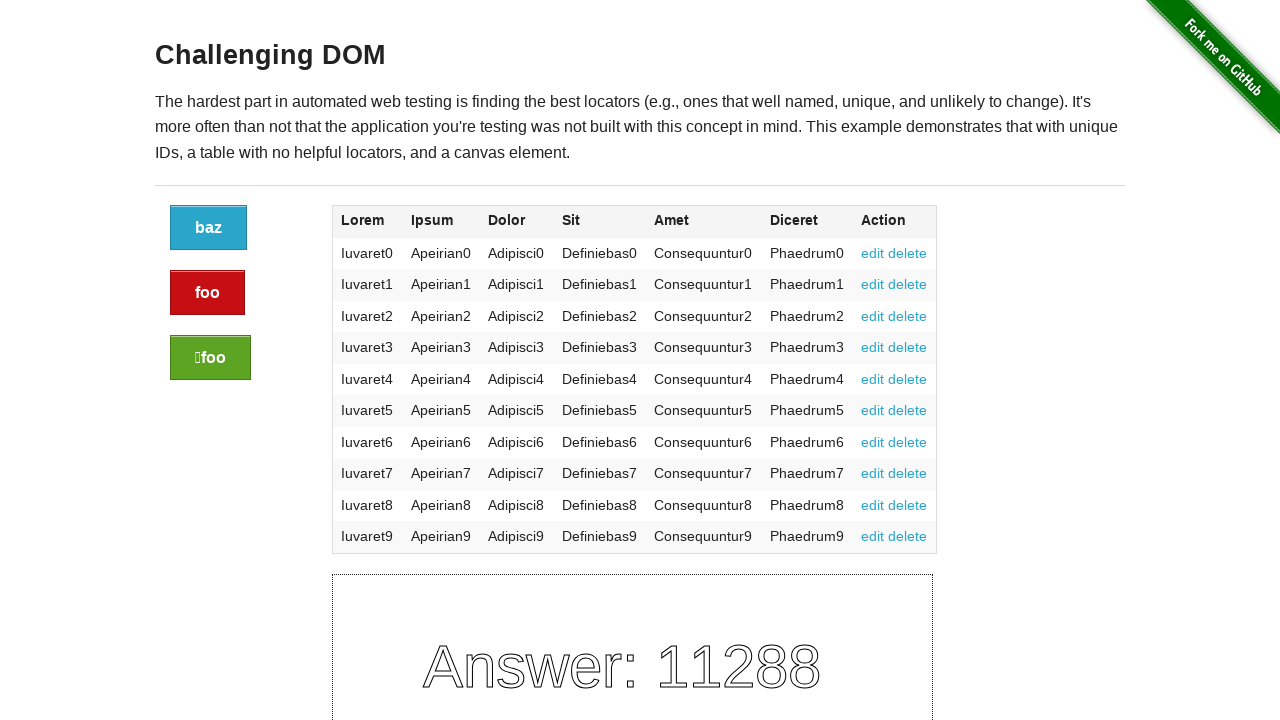

Retrieved text content from row 5, column 1: 'Iuvaret4'
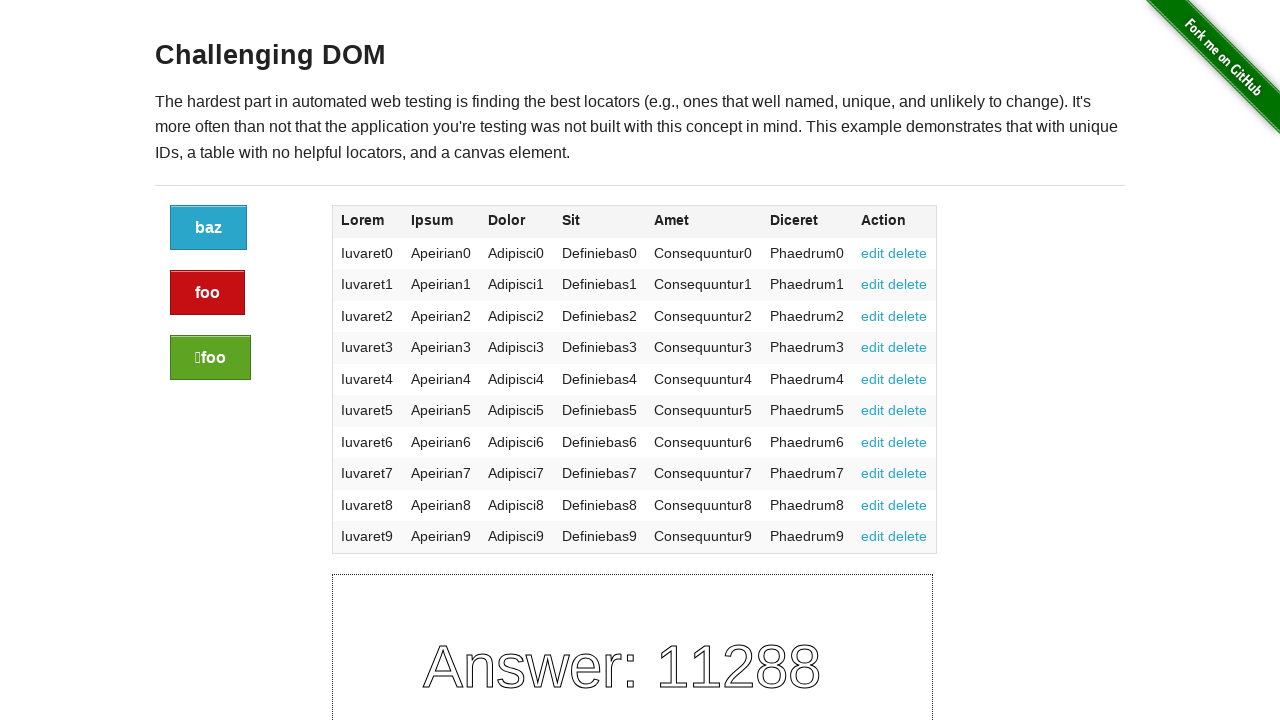

Located table cell at row 5, column 2
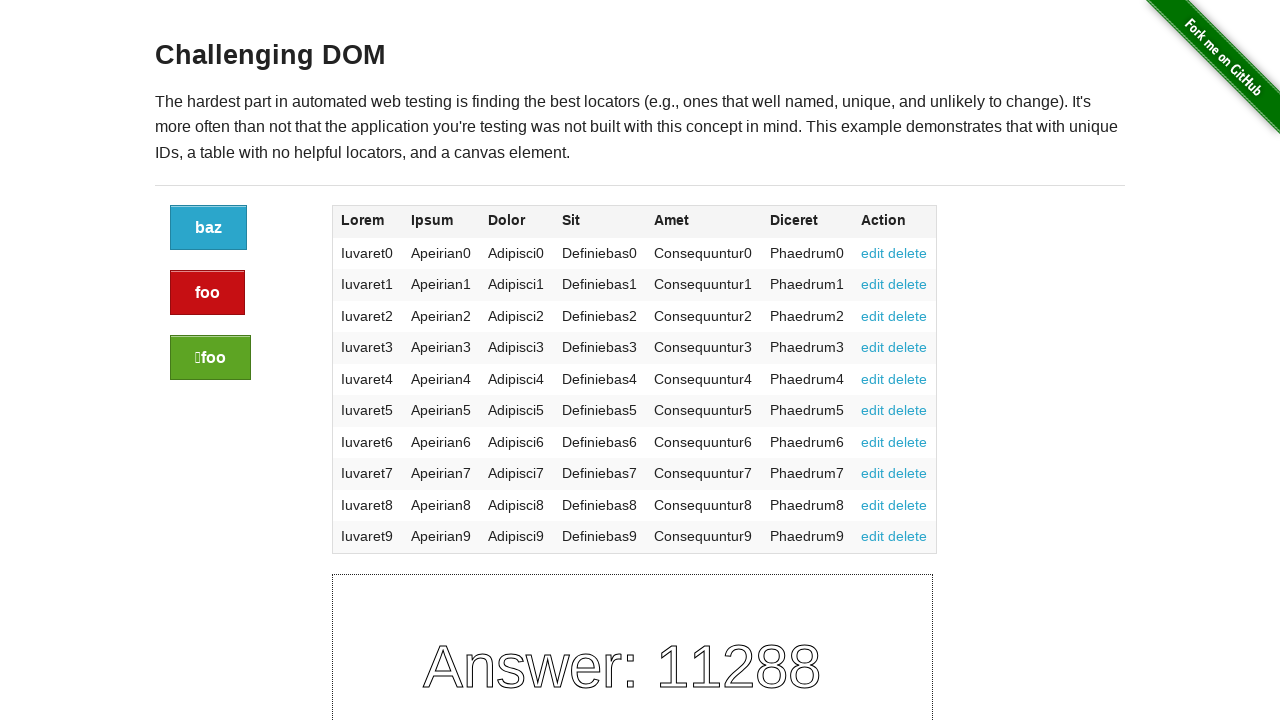

Retrieved text content from row 5, column 2: 'Apeirian4'
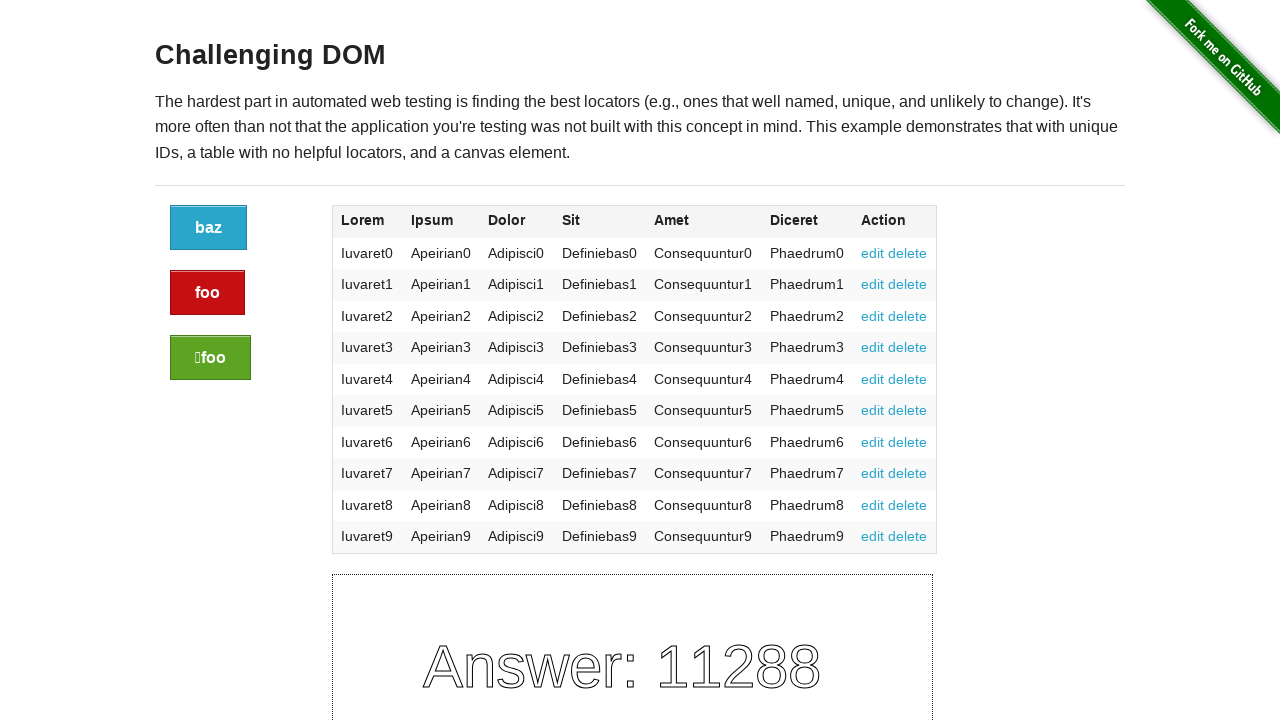

Located table cell at row 5, column 3
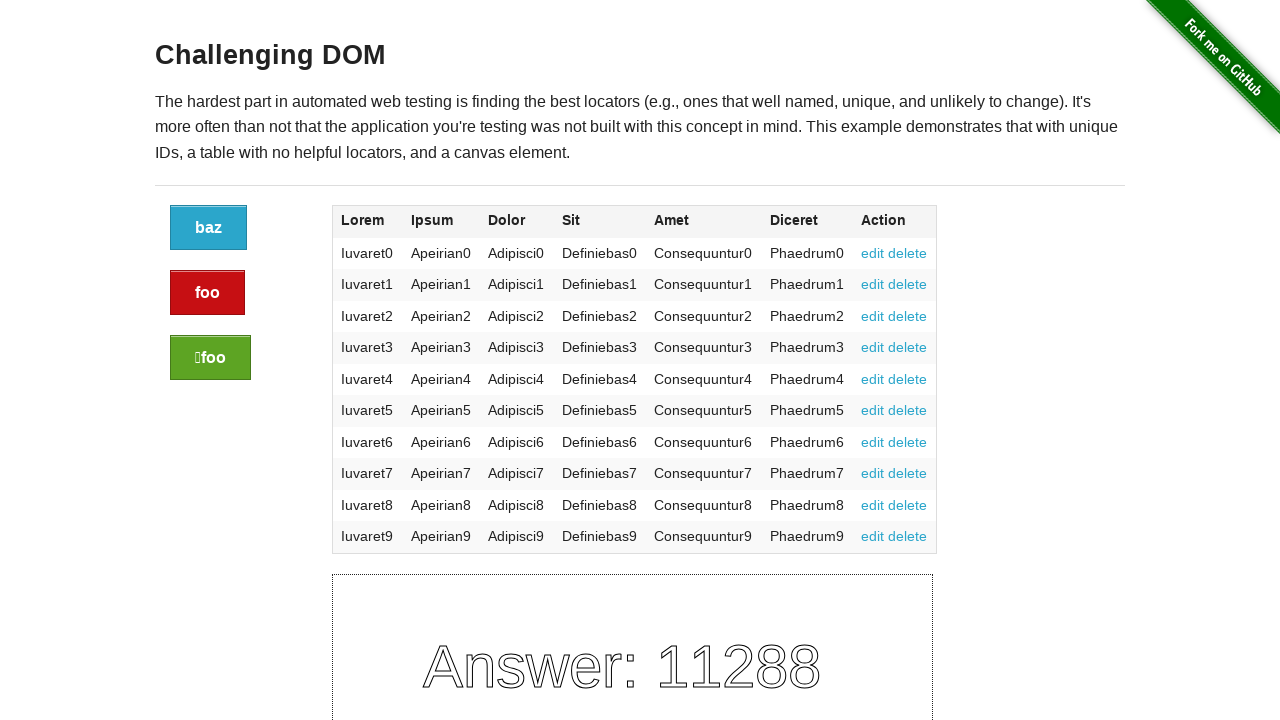

Retrieved text content from row 5, column 3: 'Adipisci4'
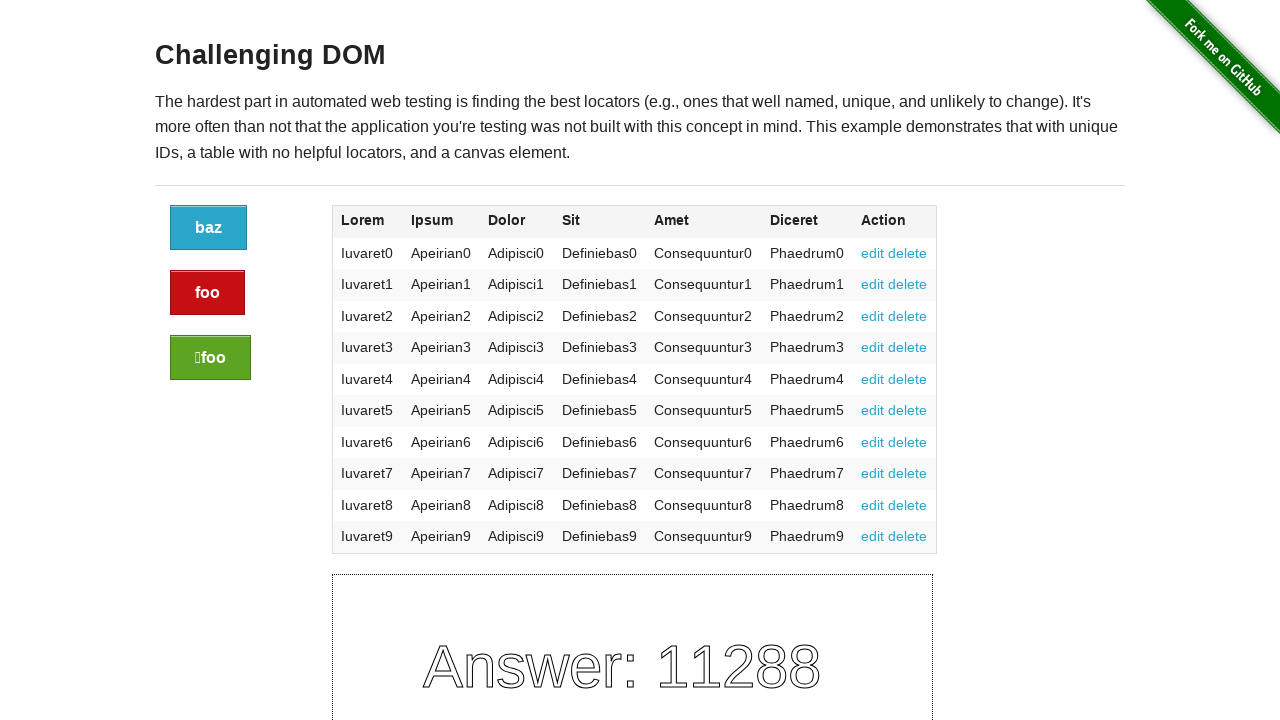

Located table cell at row 5, column 4
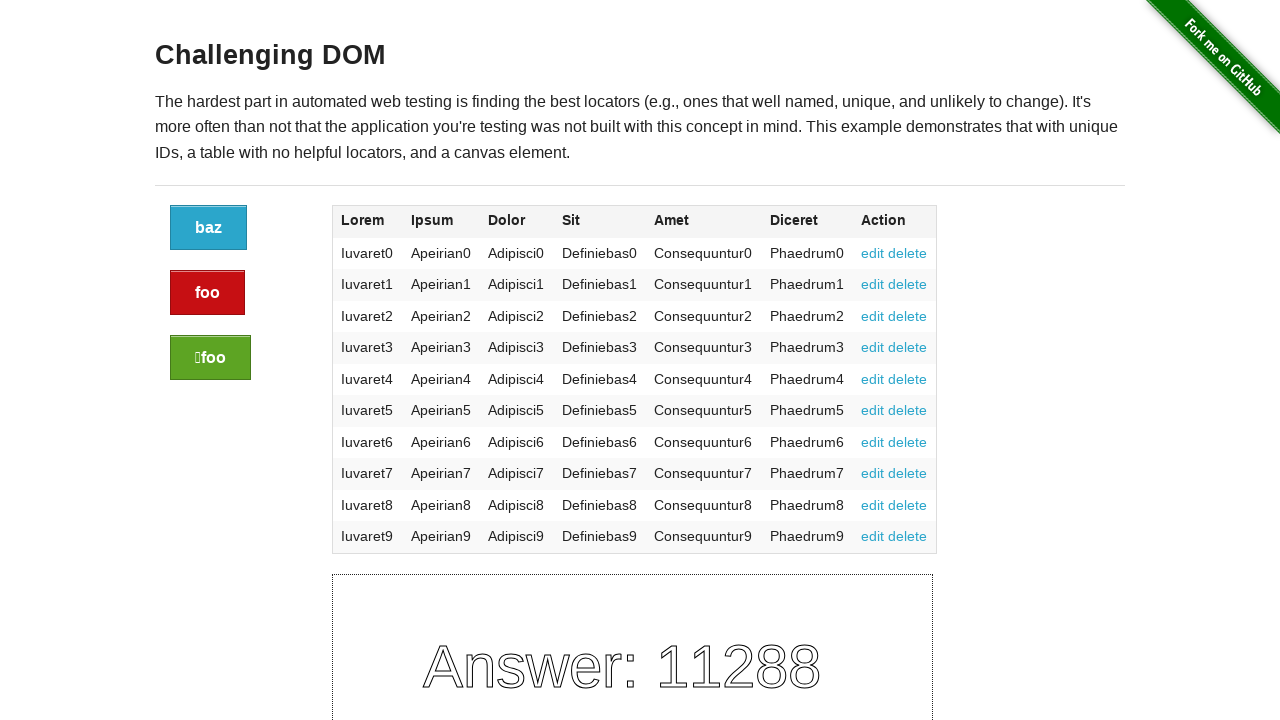

Retrieved text content from row 5, column 4: 'Definiebas4'
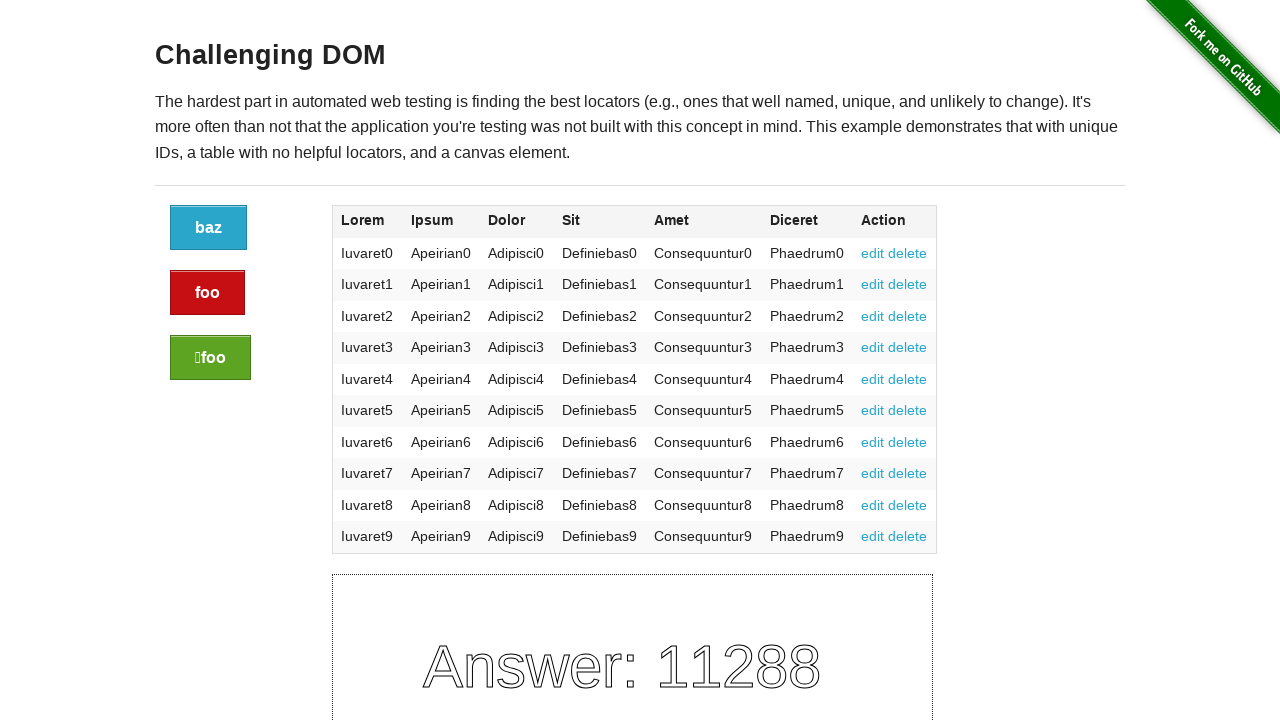

Located table cell at row 5, column 5
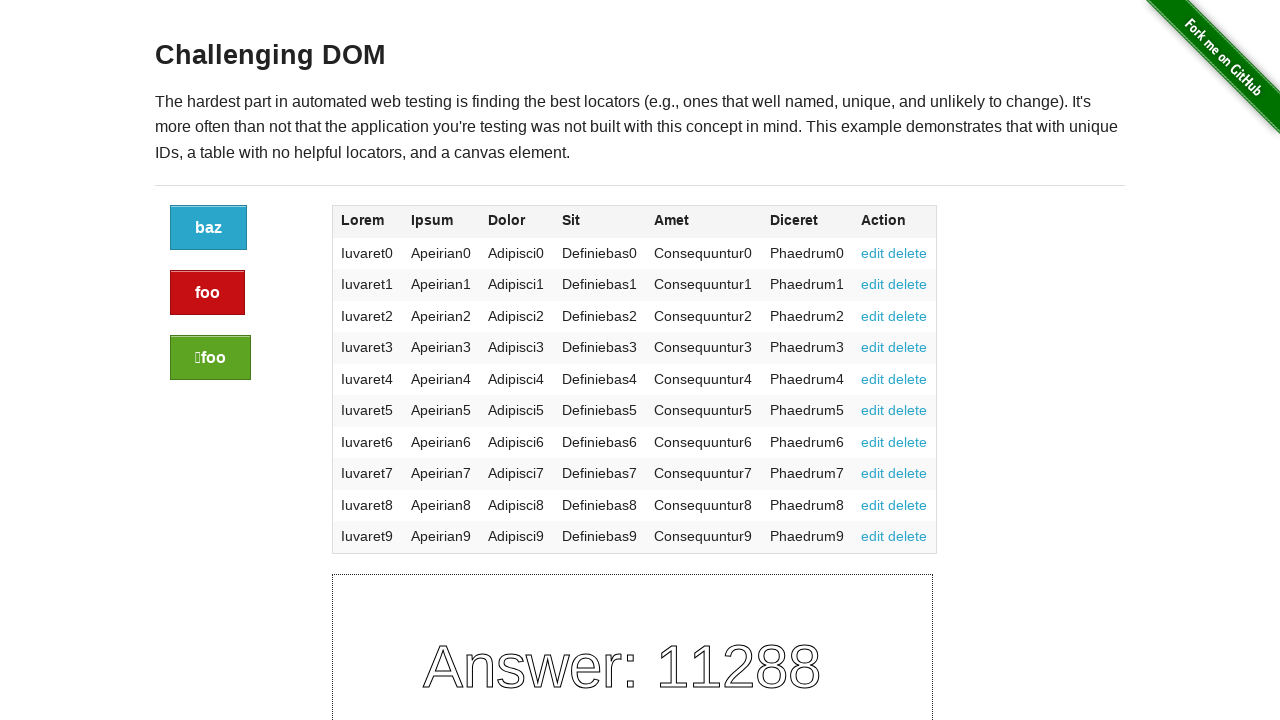

Retrieved text content from row 5, column 5: 'Consequuntur4'
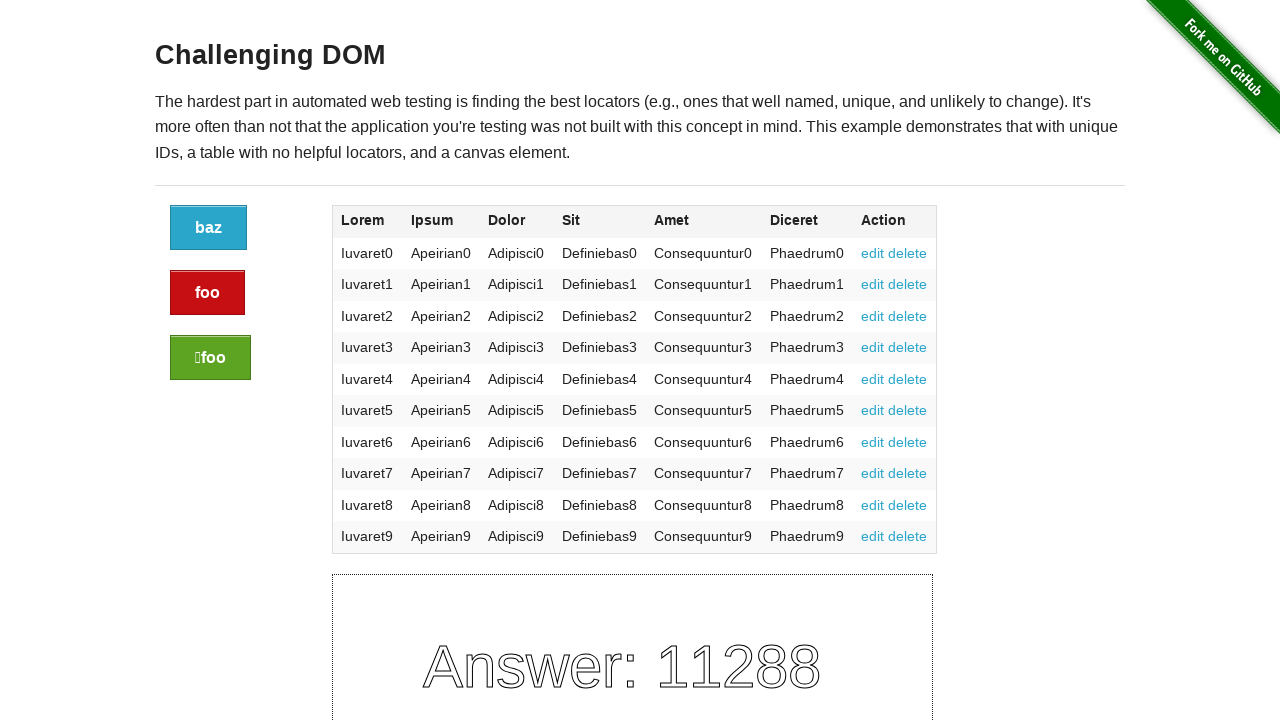

Located table cell at row 6, column 1
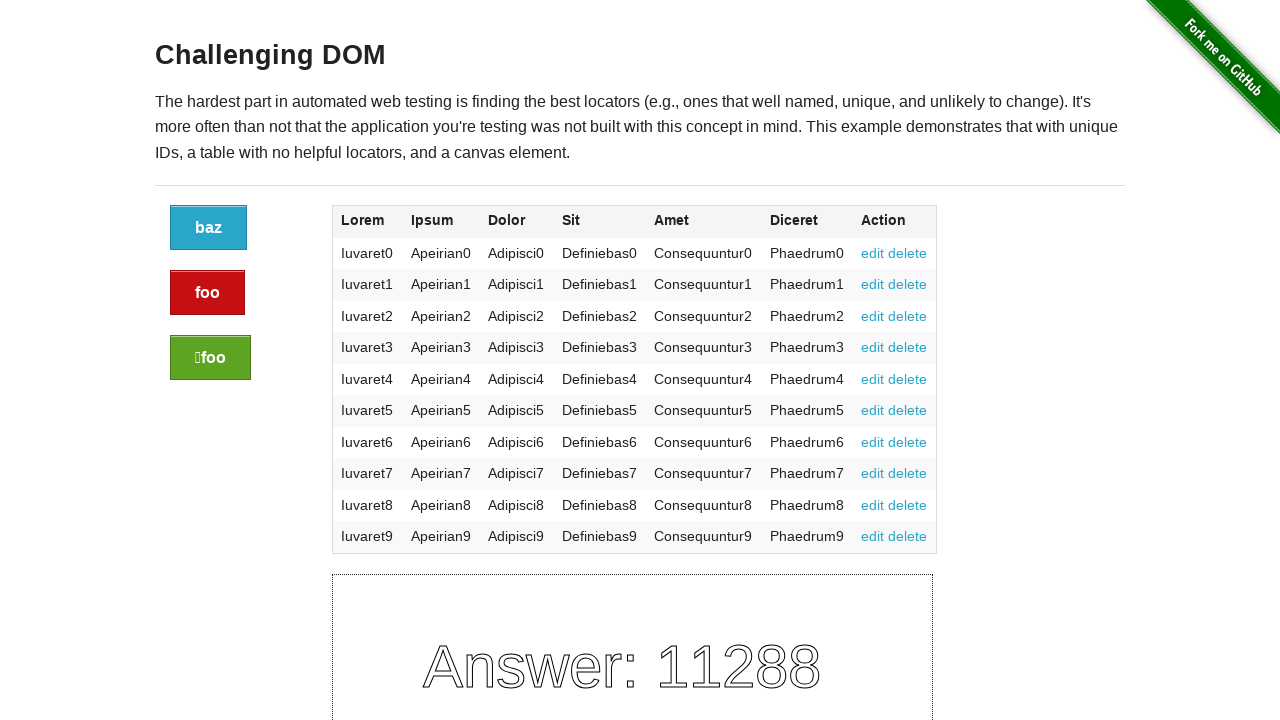

Retrieved text content from row 6, column 1: 'Iuvaret5'
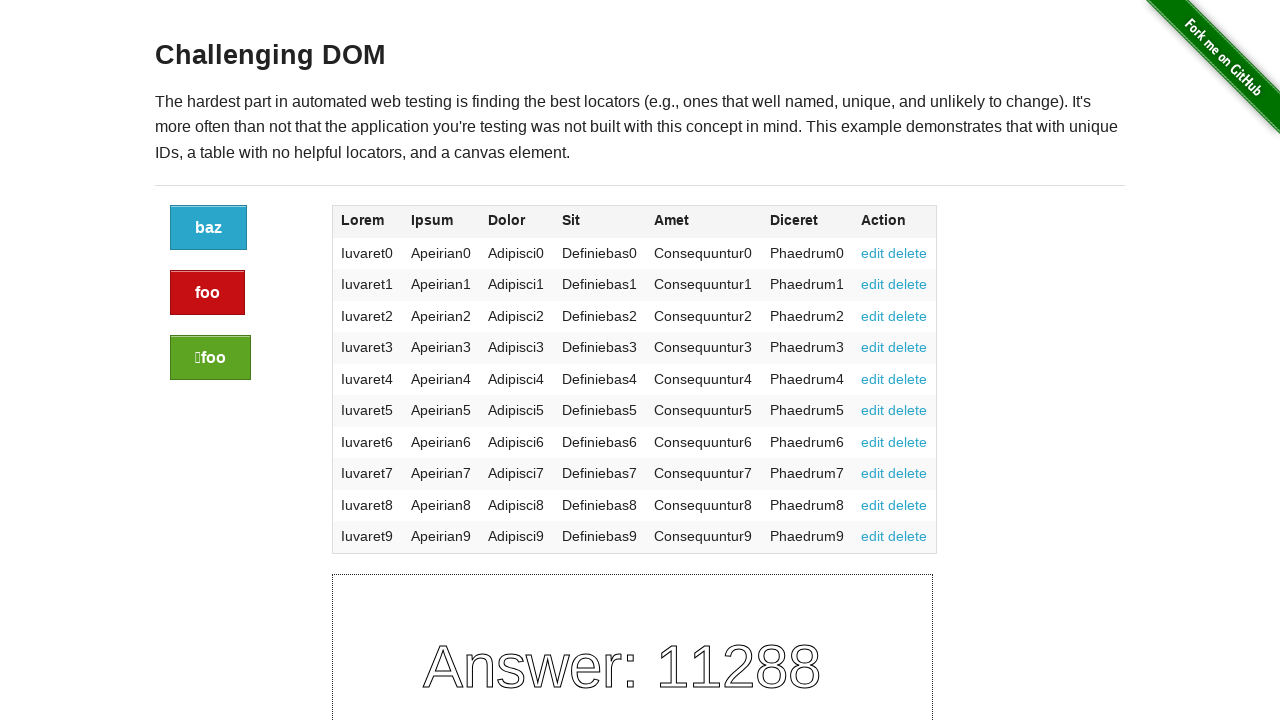

Located table cell at row 6, column 2
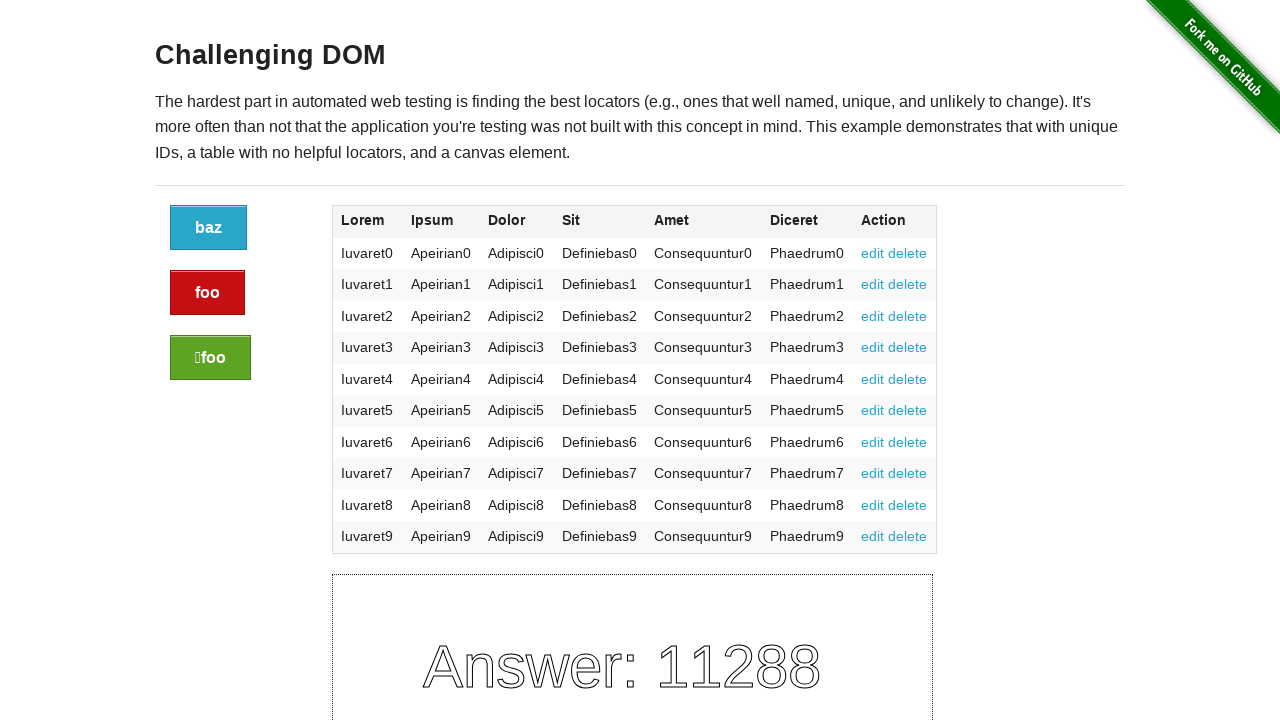

Retrieved text content from row 6, column 2: 'Apeirian5'
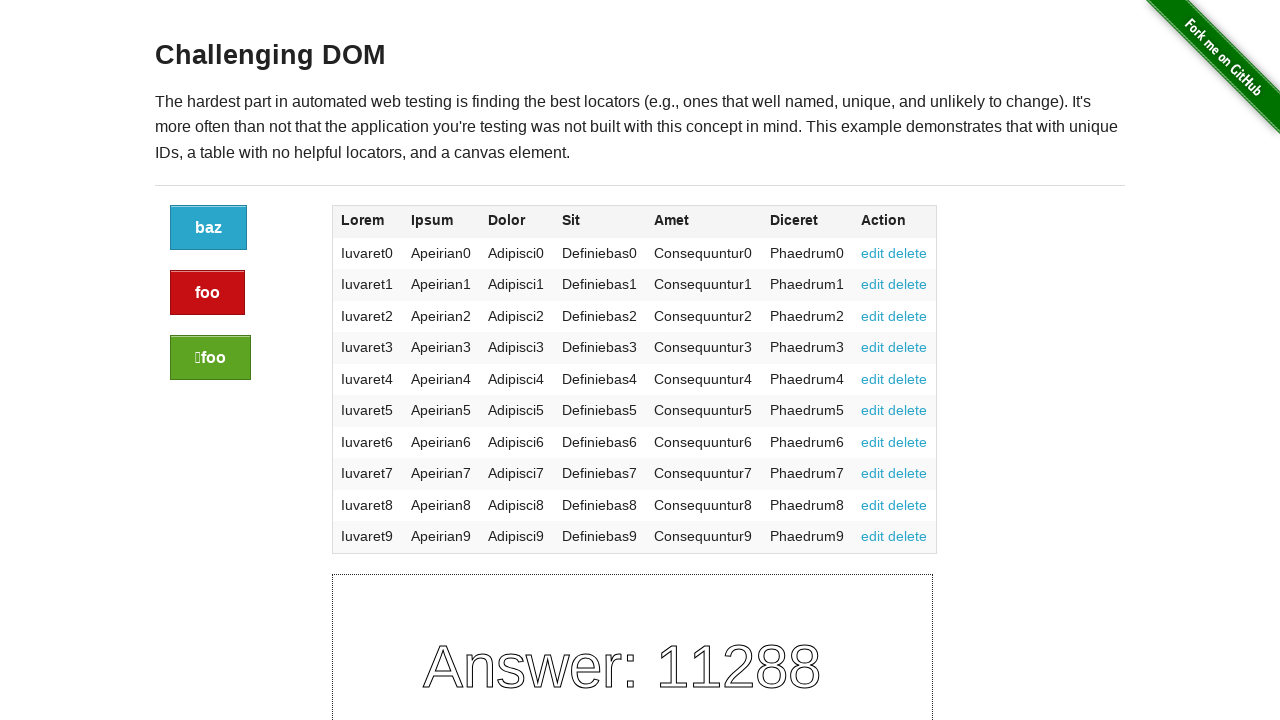

Located table cell at row 6, column 3
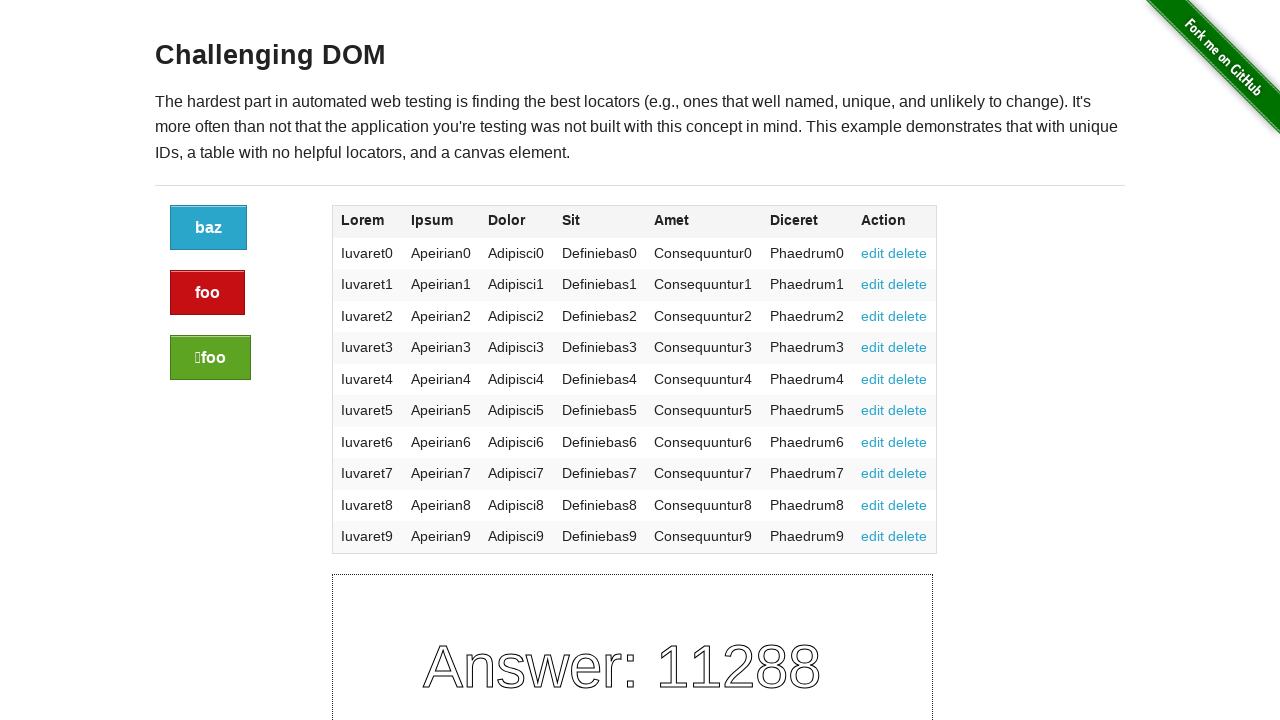

Retrieved text content from row 6, column 3: 'Adipisci5'
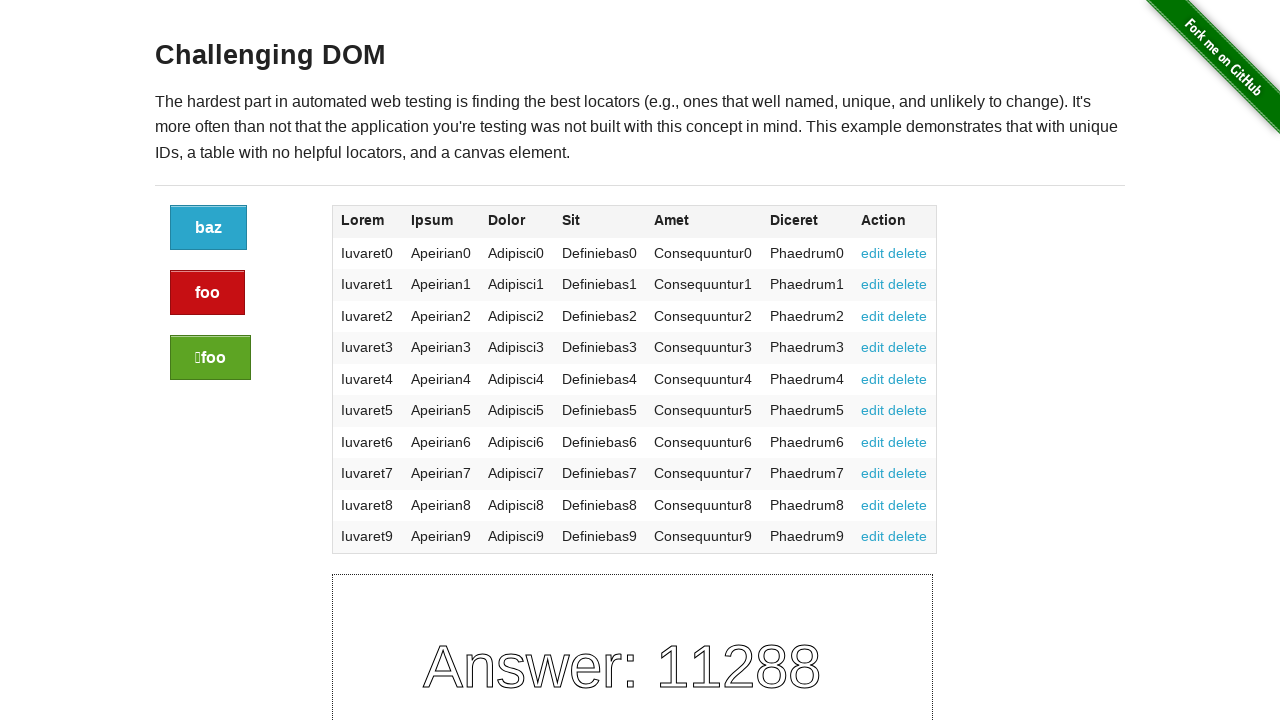

Located table cell at row 6, column 4
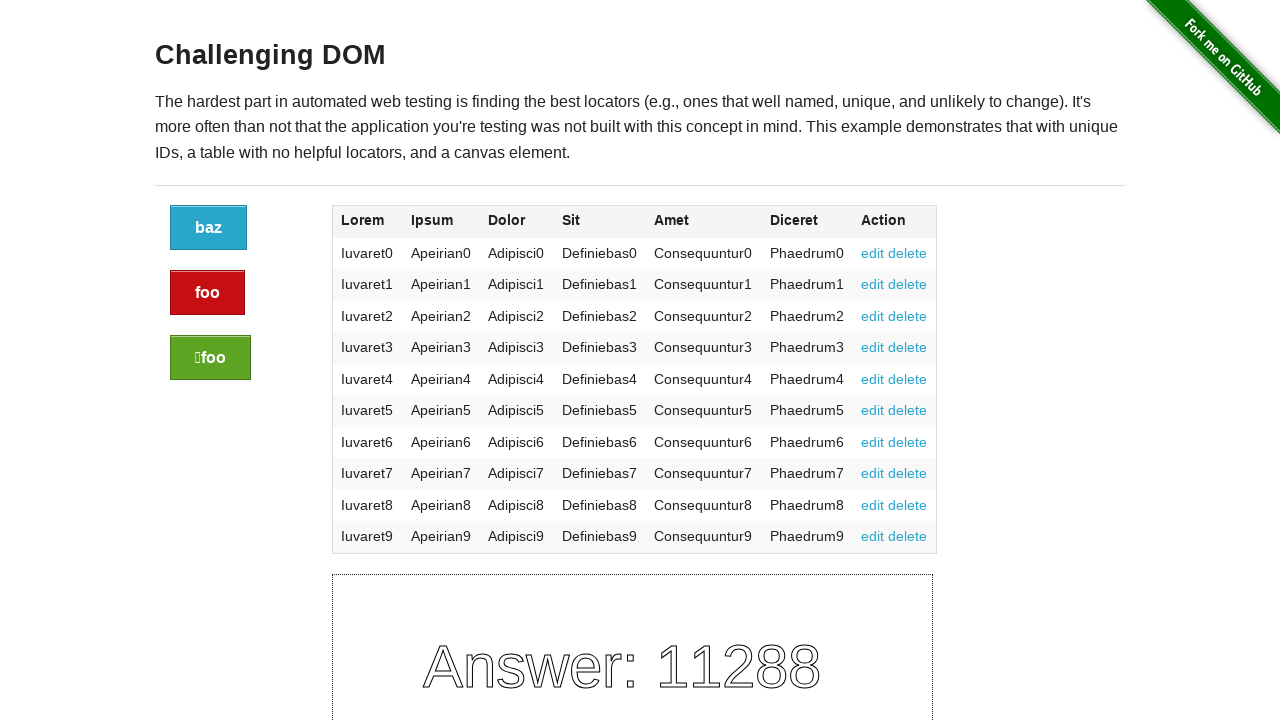

Retrieved text content from row 6, column 4: 'Definiebas5'
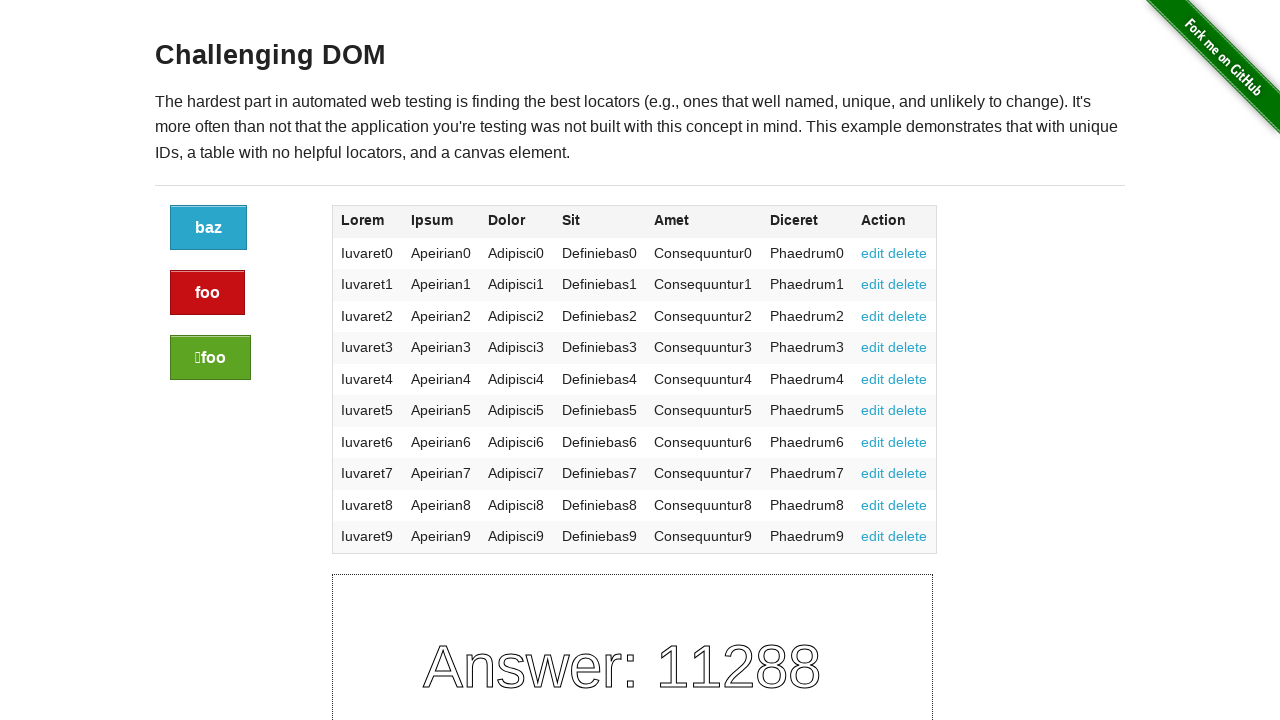

Located table cell at row 6, column 5
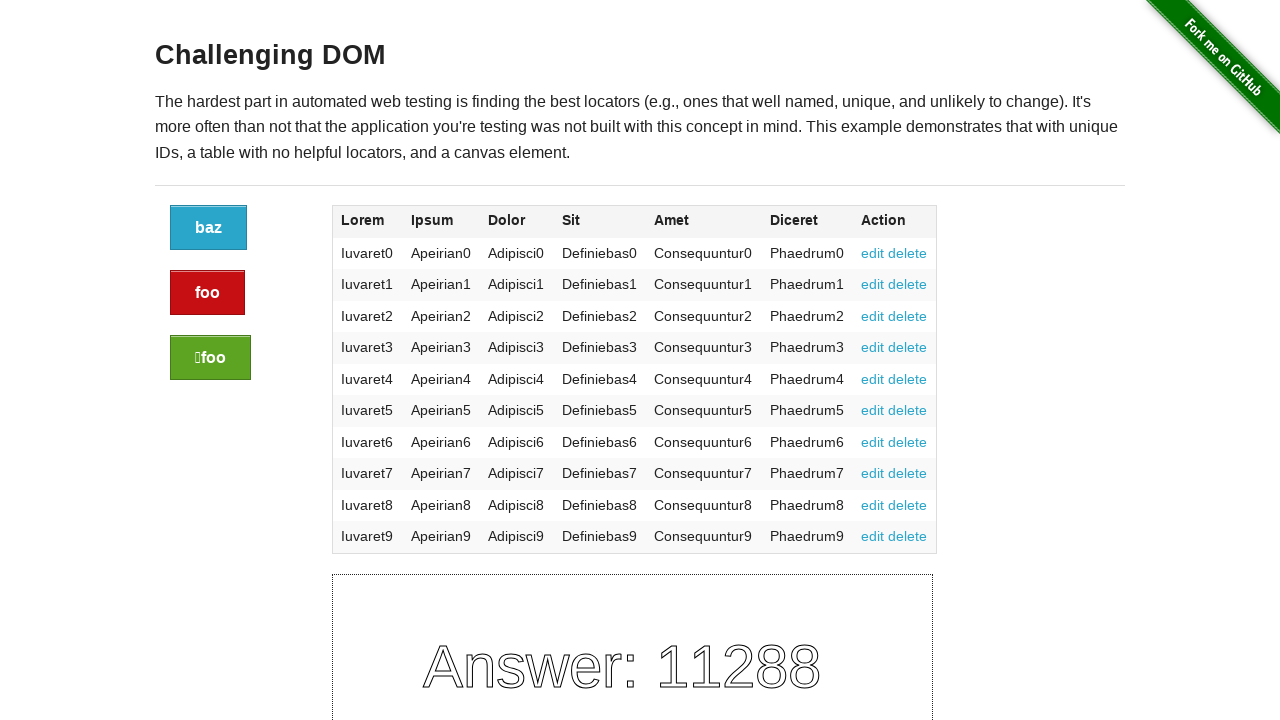

Retrieved text content from row 6, column 5: 'Consequuntur5'
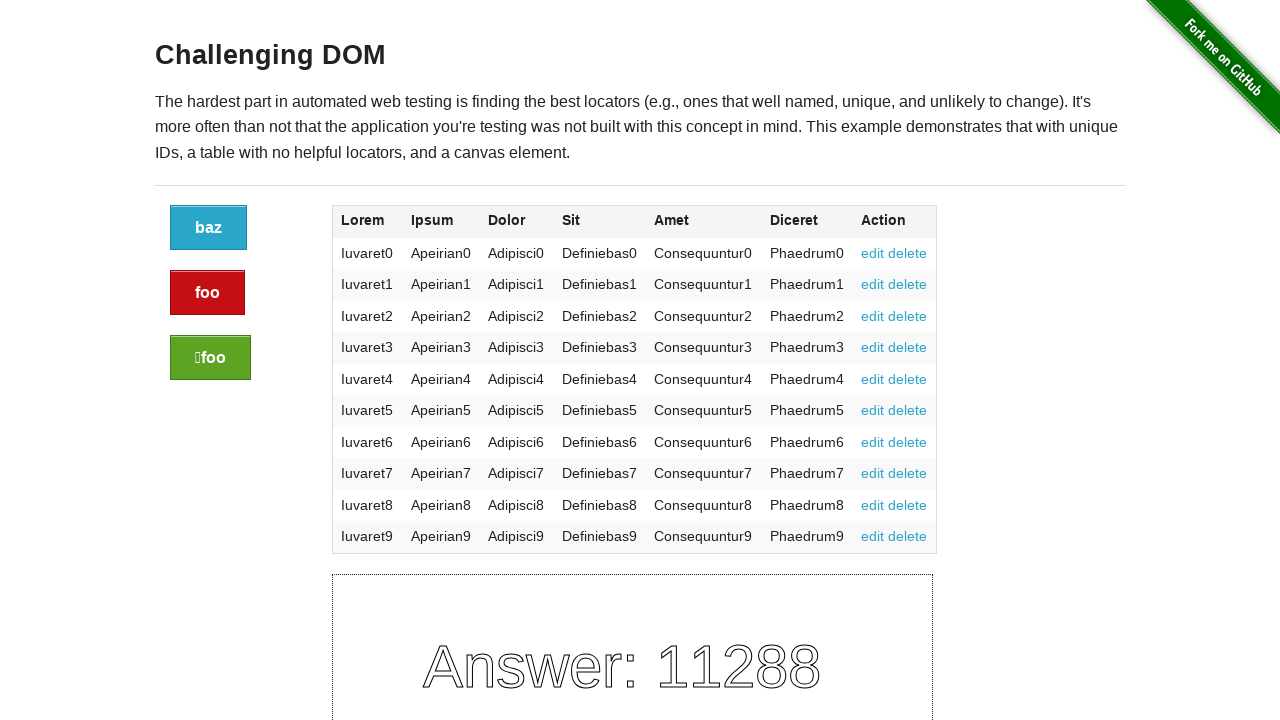

Located table cell at row 7, column 1
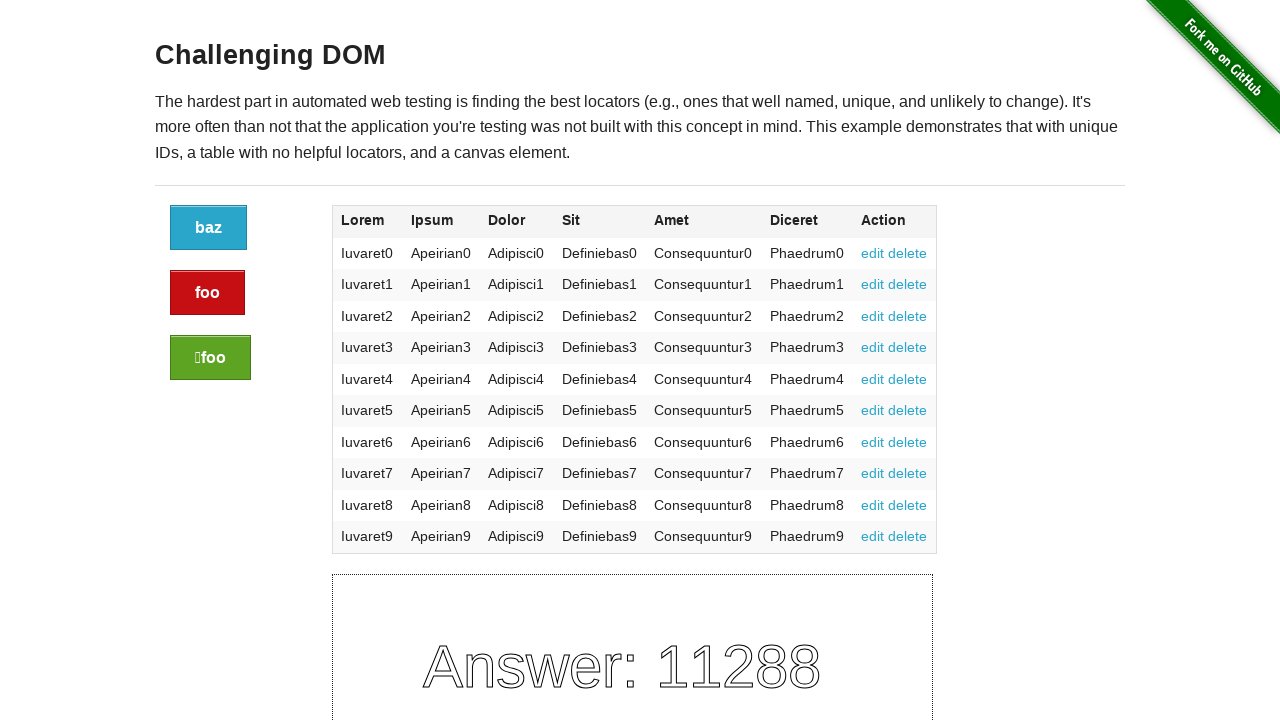

Retrieved text content from row 7, column 1: 'Iuvaret6'
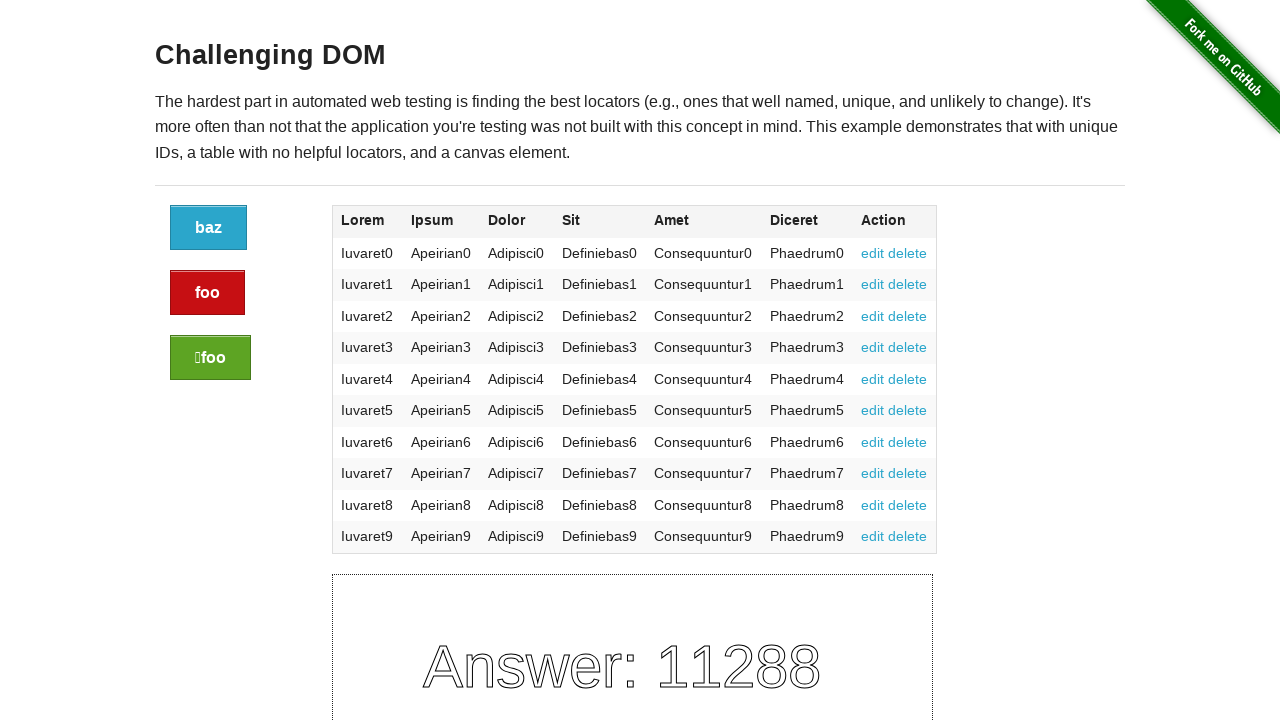

Located table cell at row 7, column 2
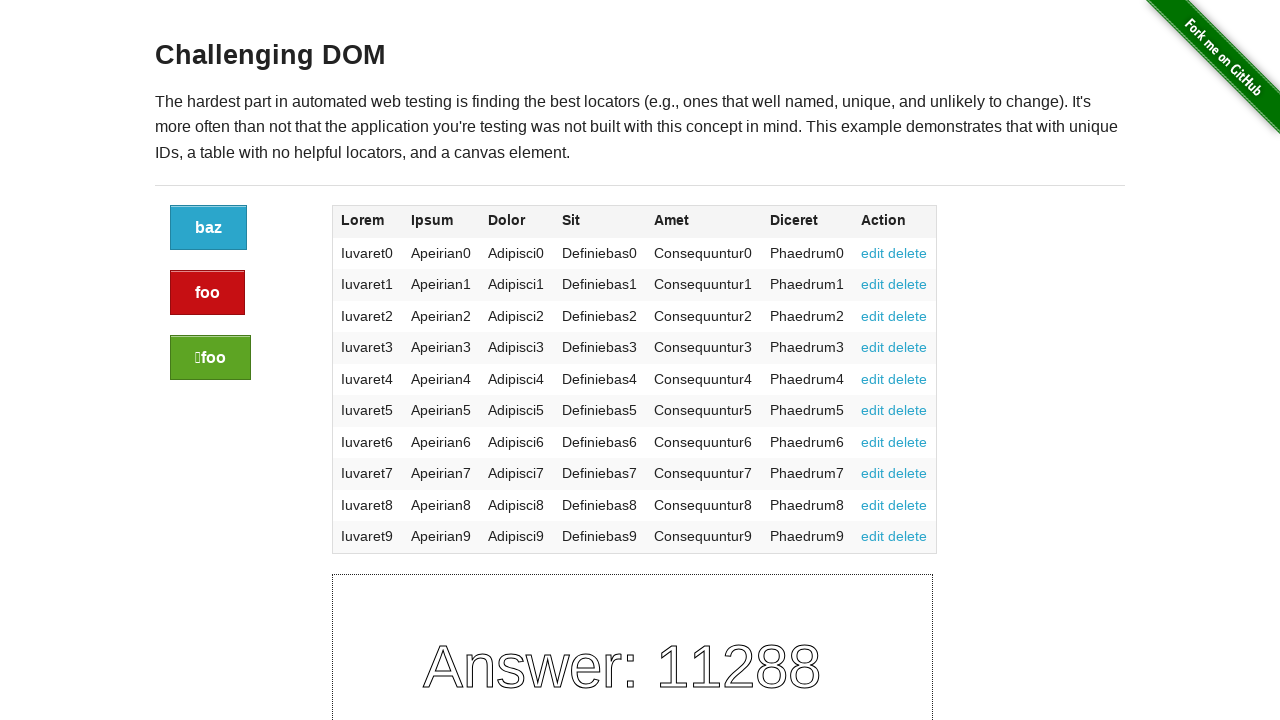

Retrieved text content from row 7, column 2: 'Apeirian6'
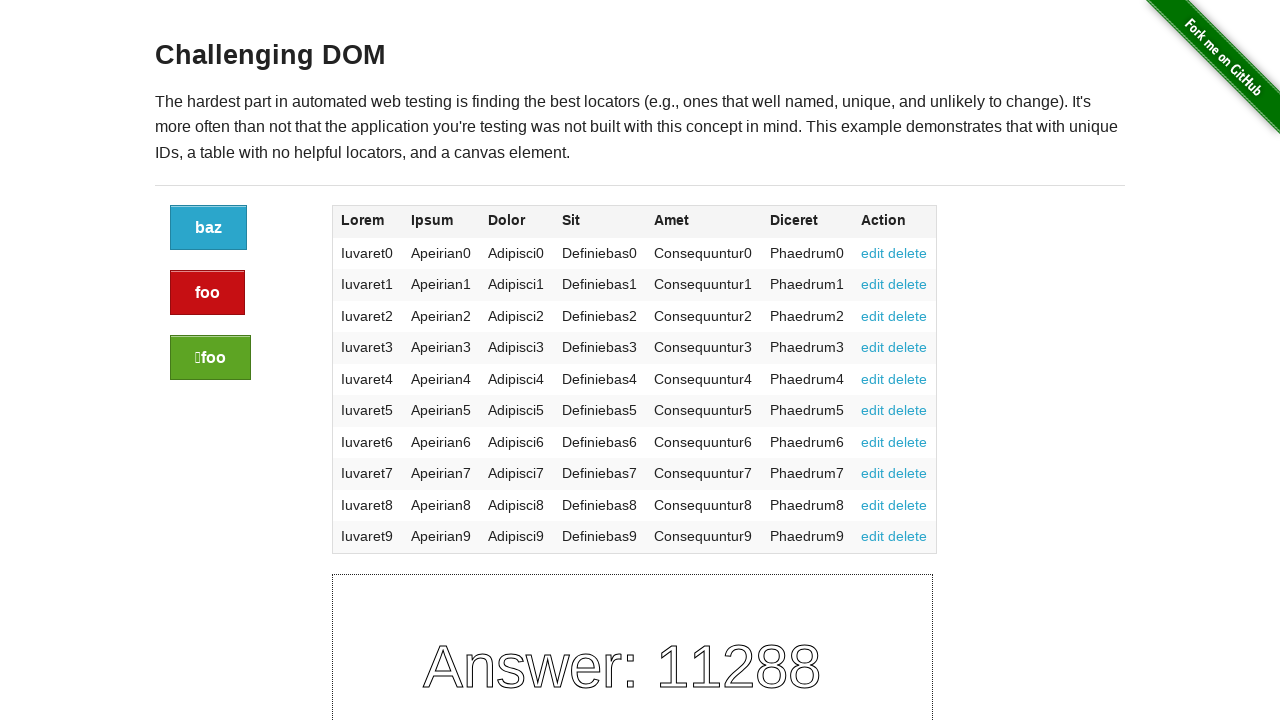

Located table cell at row 7, column 3
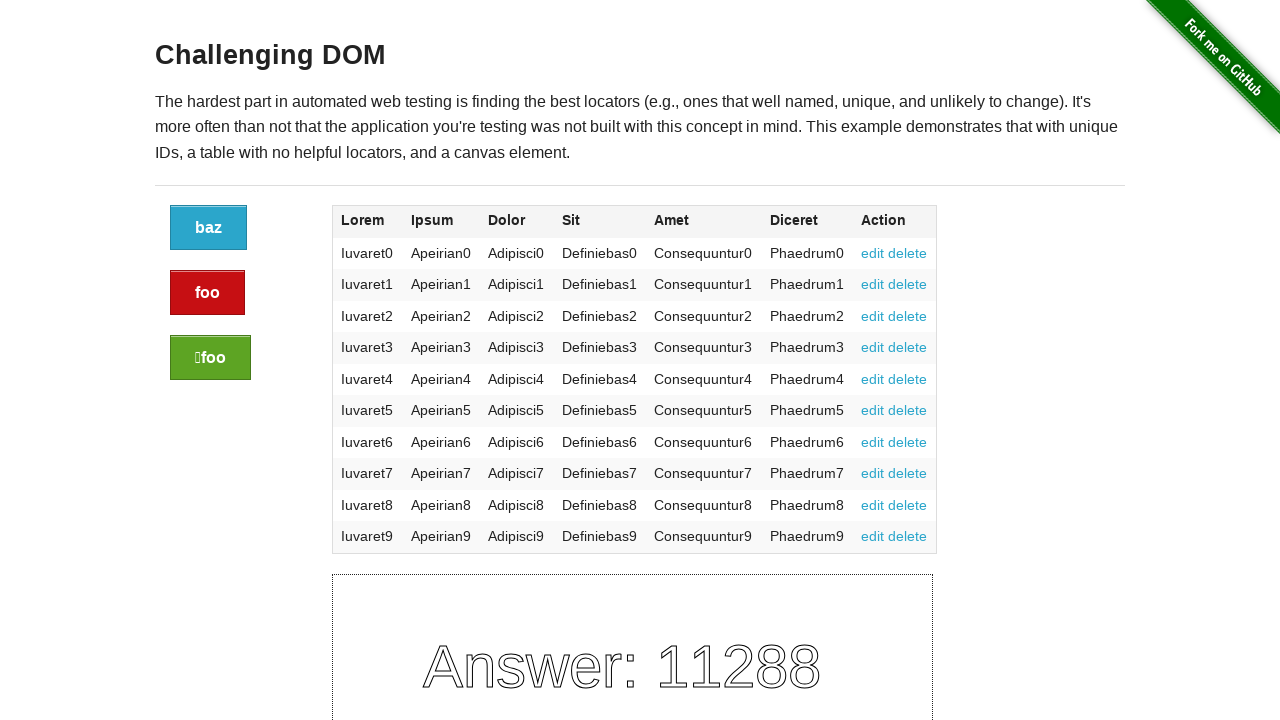

Retrieved text content from row 7, column 3: 'Adipisci6'
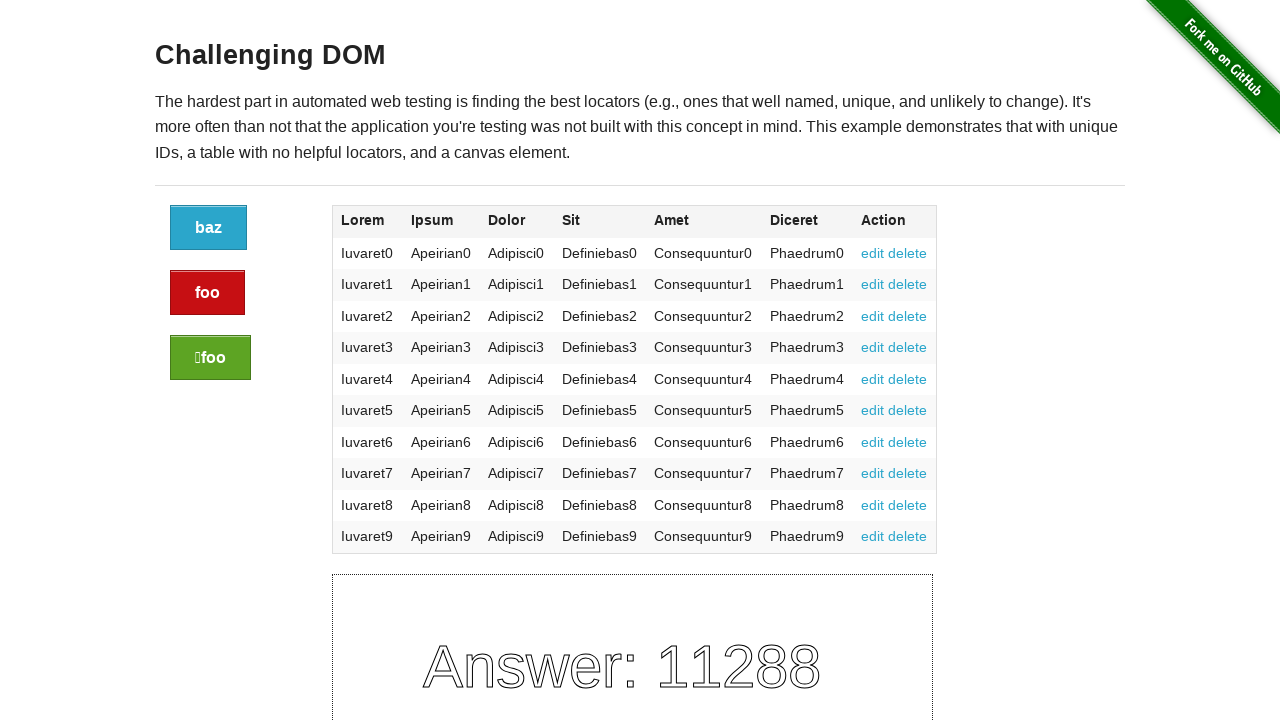

Located table cell at row 7, column 4
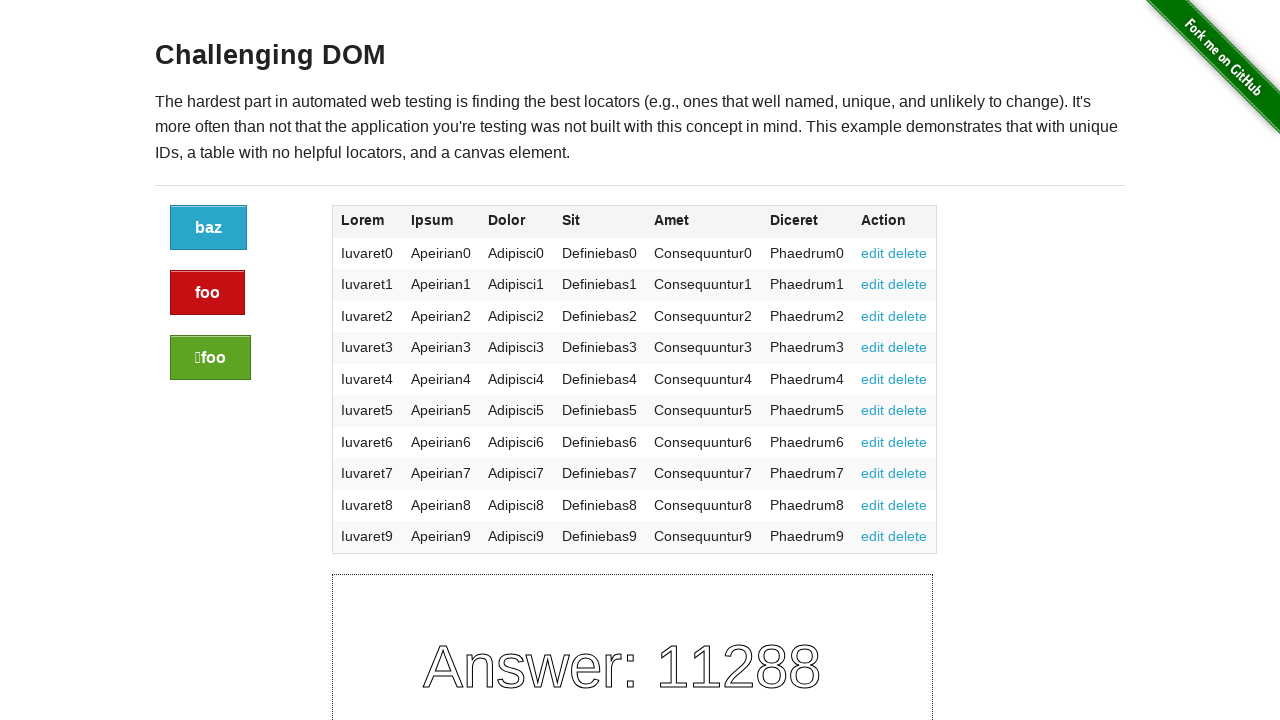

Retrieved text content from row 7, column 4: 'Definiebas6'
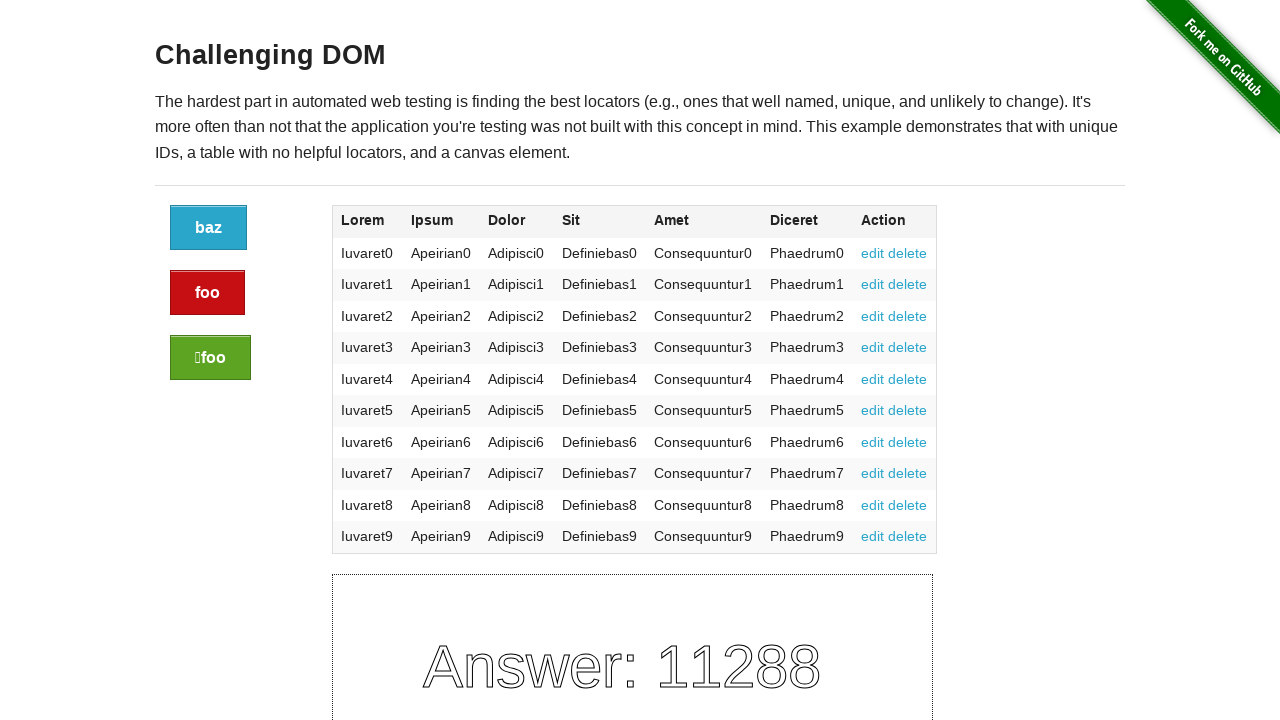

Located table cell at row 7, column 5
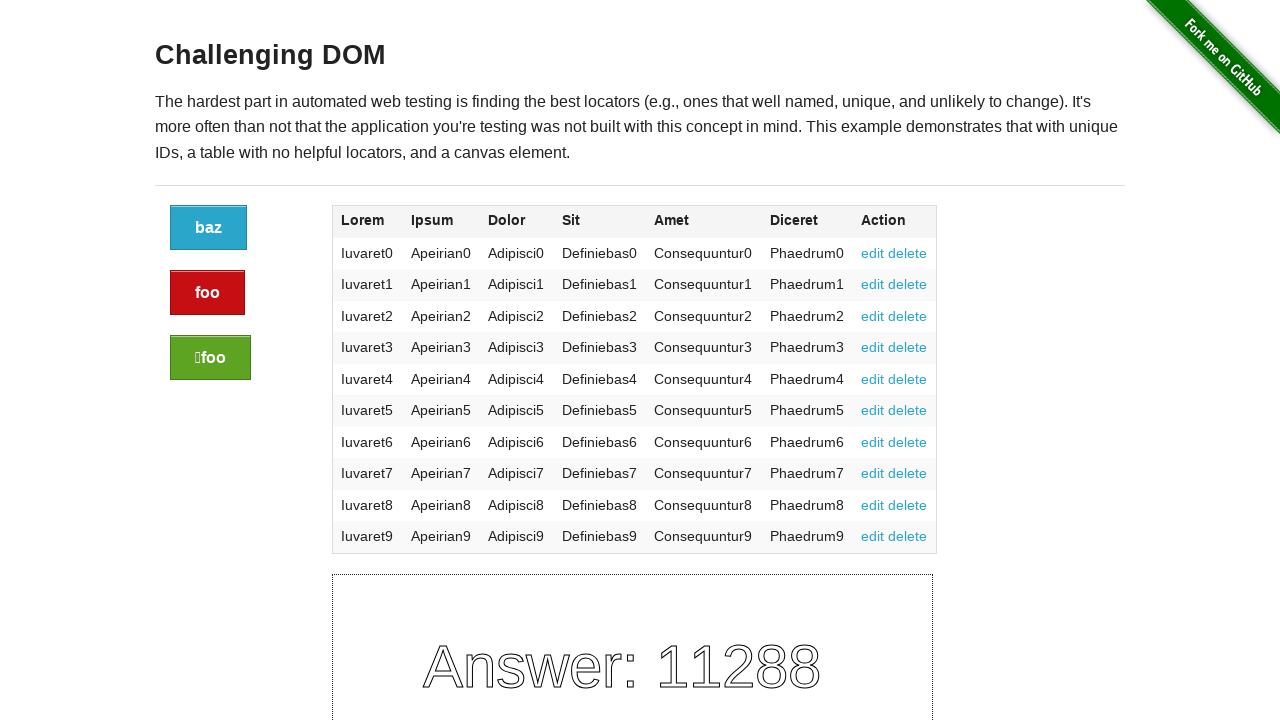

Retrieved text content from row 7, column 5: 'Consequuntur6'
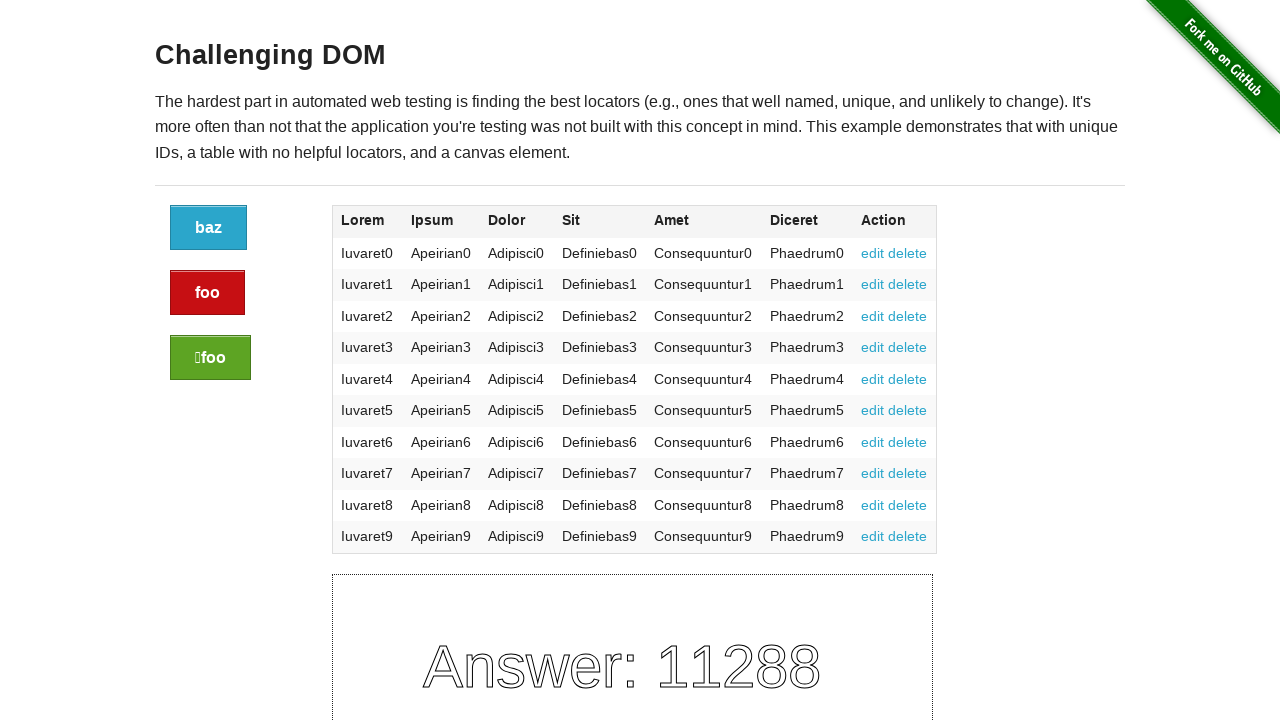

Located table cell at row 8, column 1
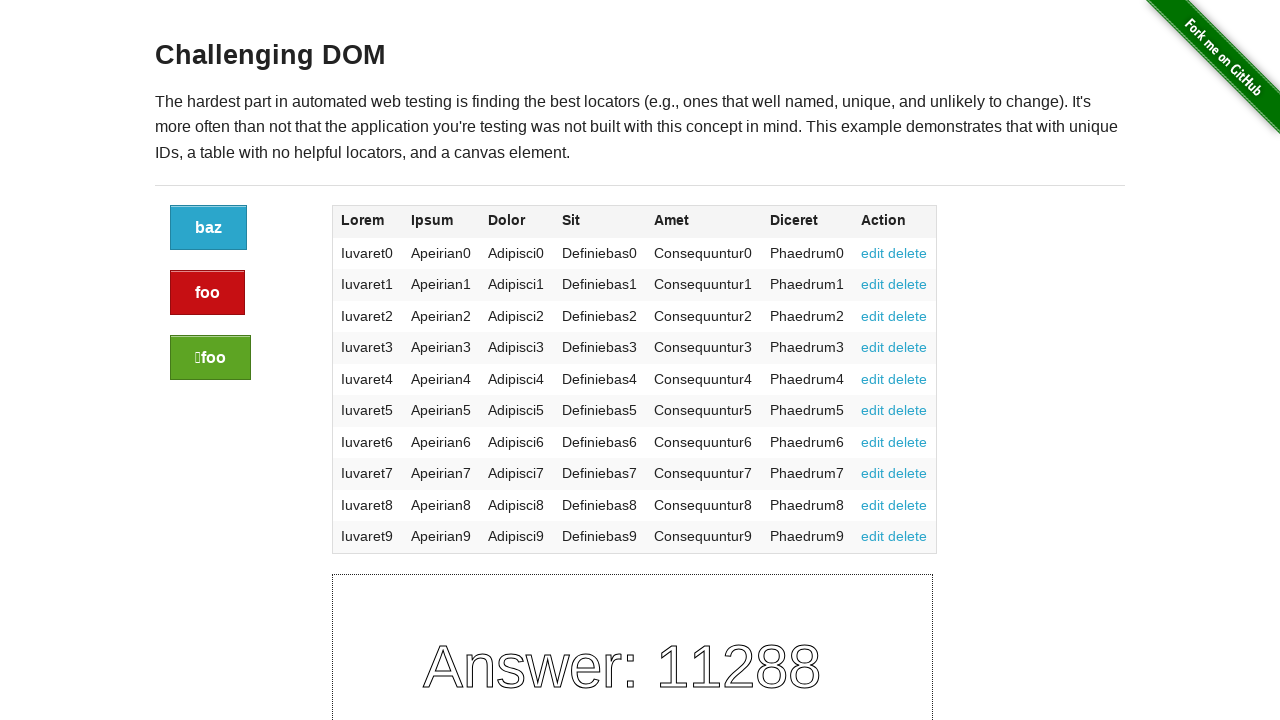

Retrieved text content from row 8, column 1: 'Iuvaret7'
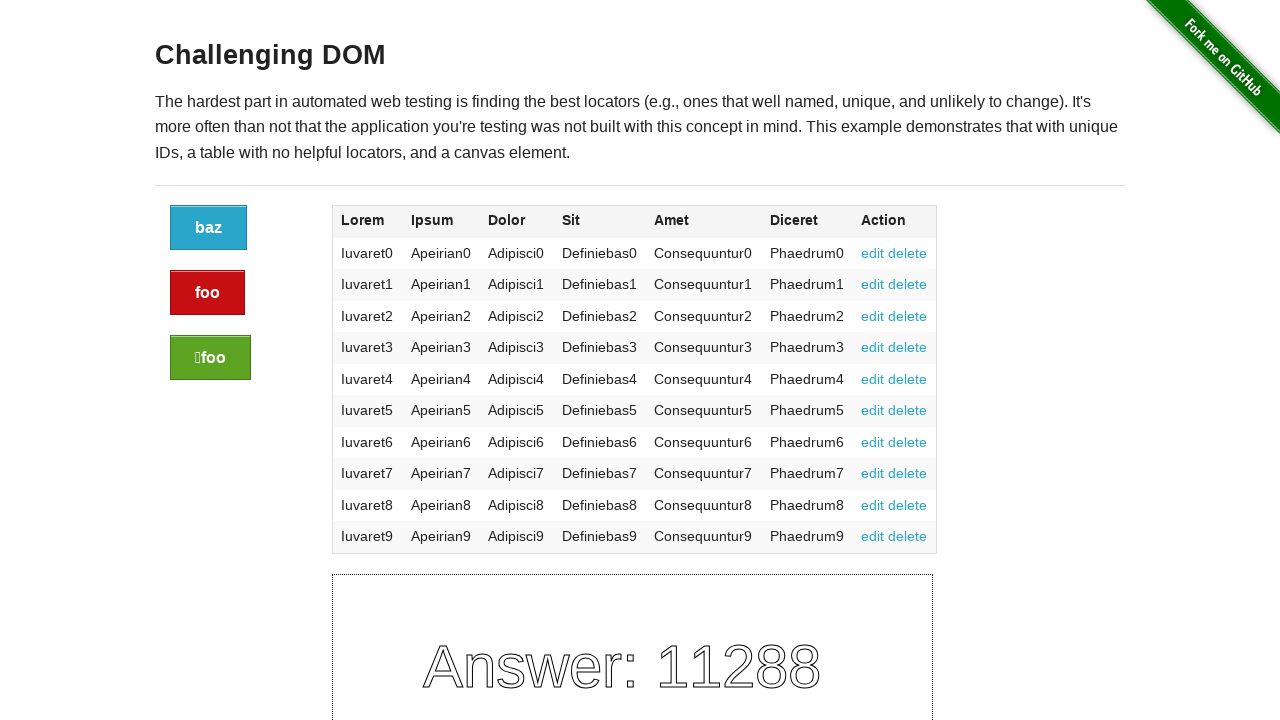

Located table cell at row 8, column 2
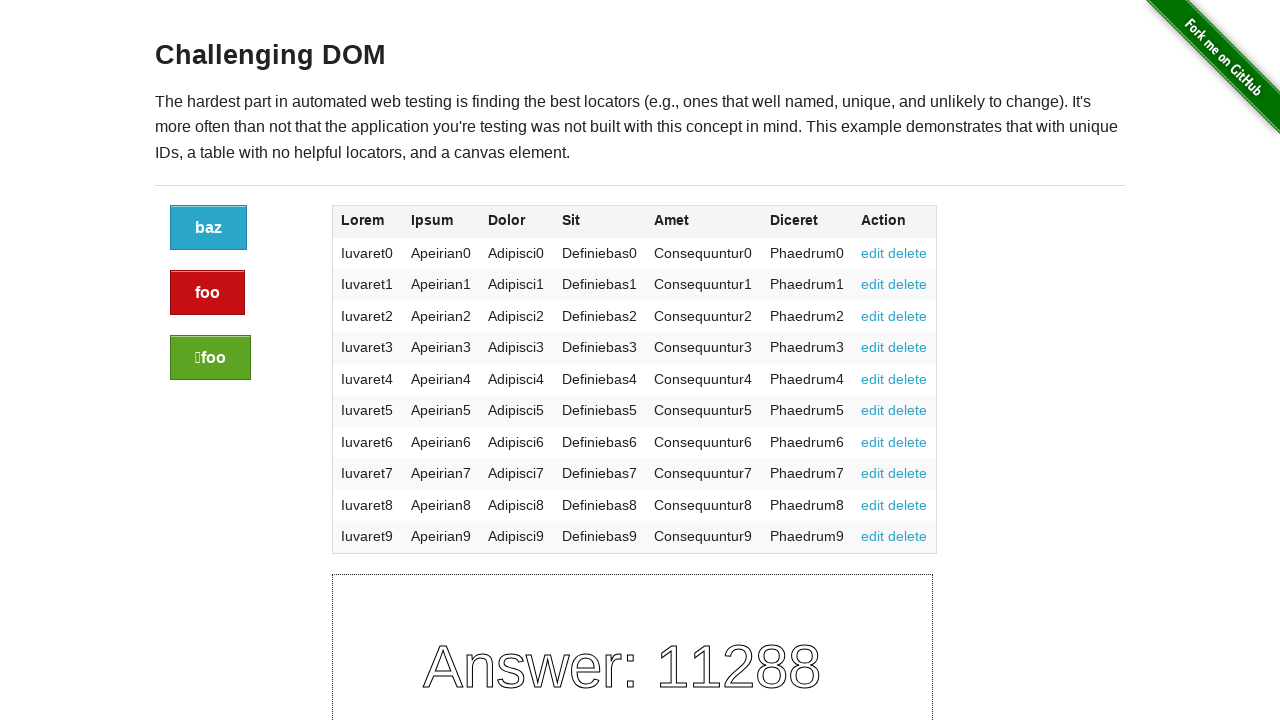

Retrieved text content from row 8, column 2: 'Apeirian7'
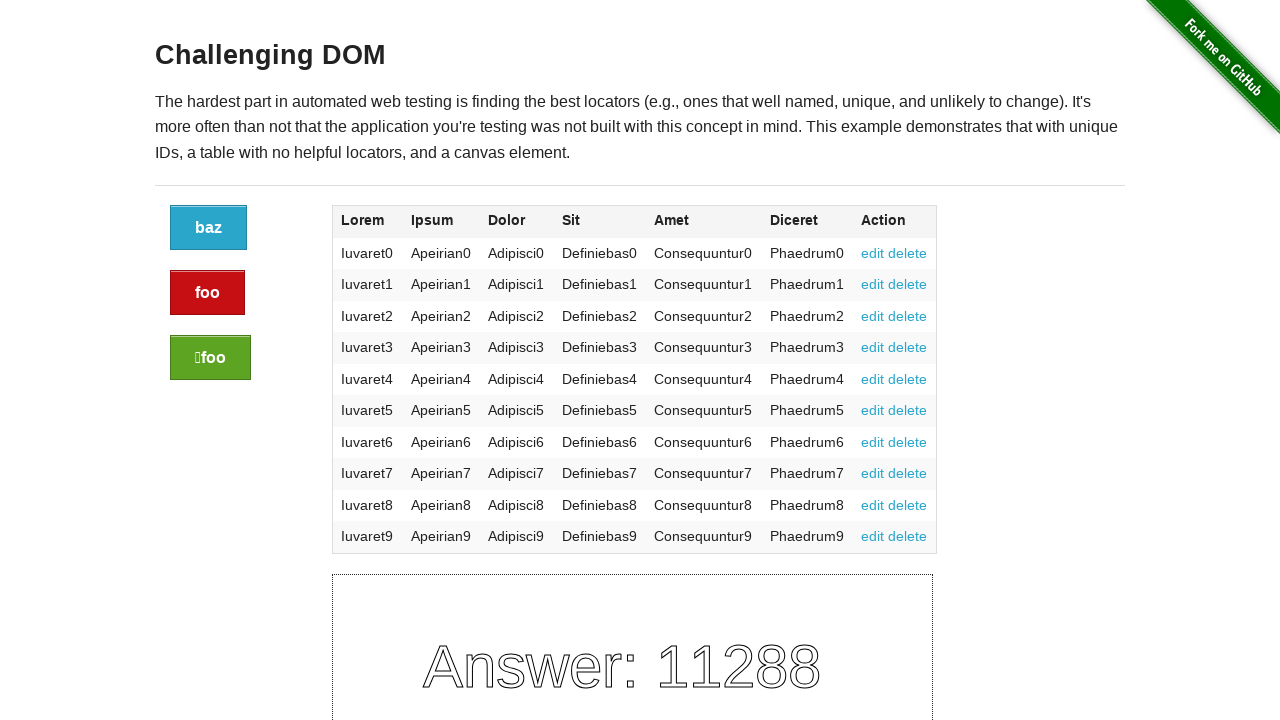

Located table cell at row 8, column 3
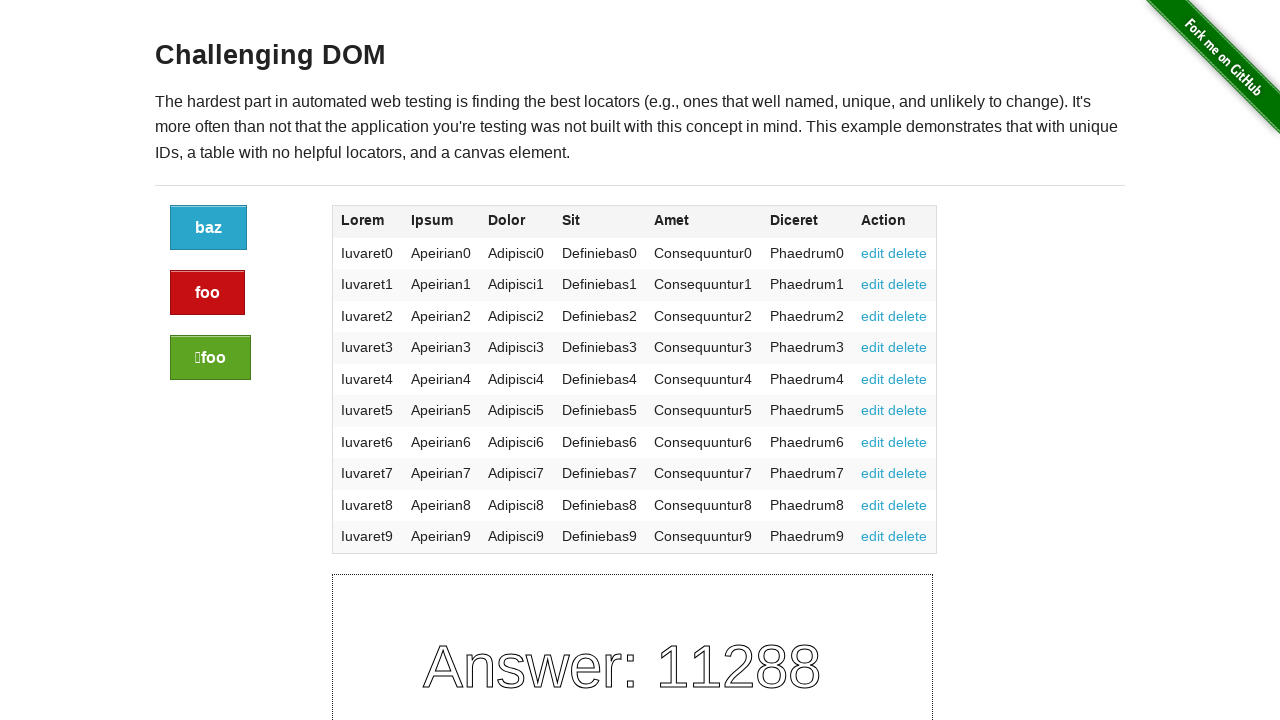

Retrieved text content from row 8, column 3: 'Adipisci7'
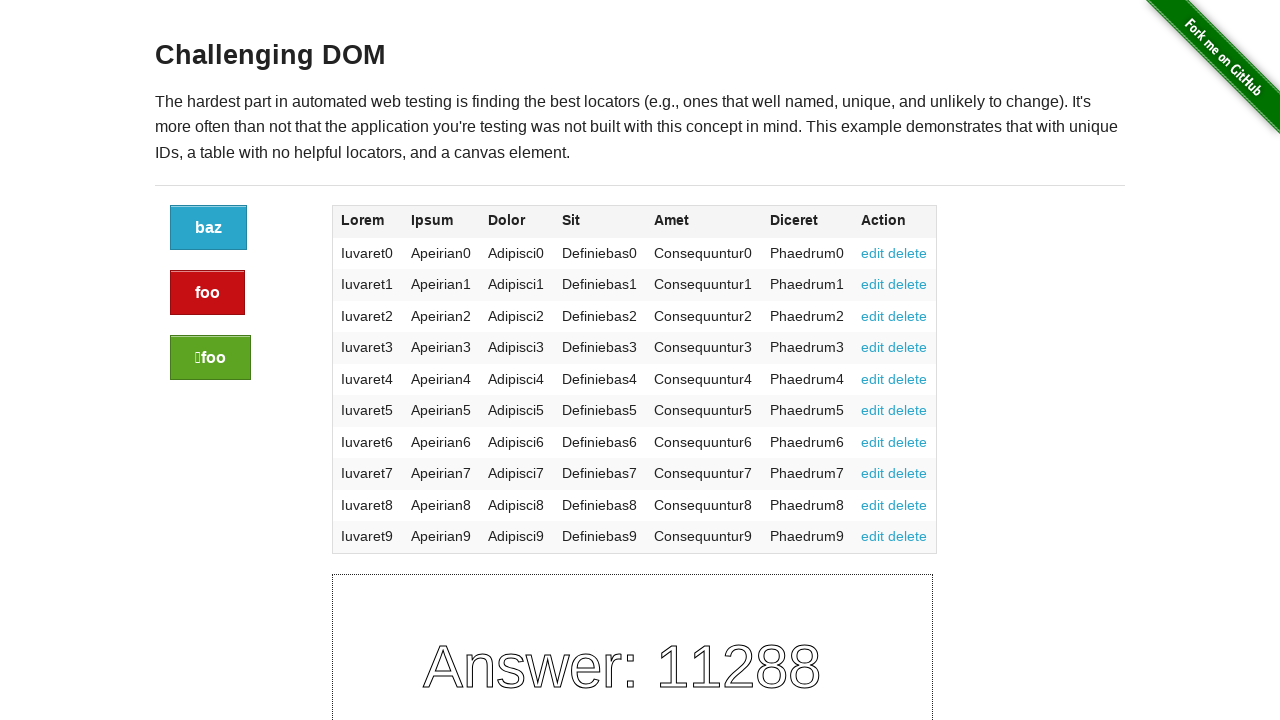

Located table cell at row 8, column 4
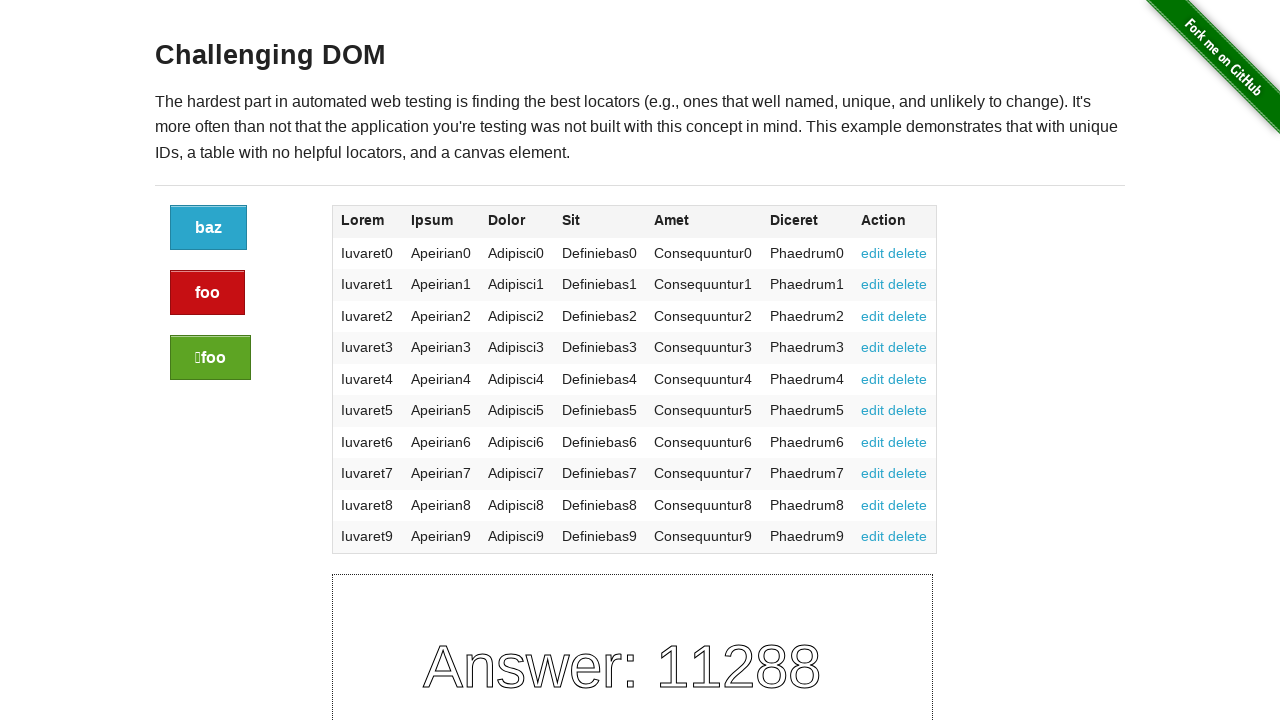

Retrieved text content from row 8, column 4: 'Definiebas7'
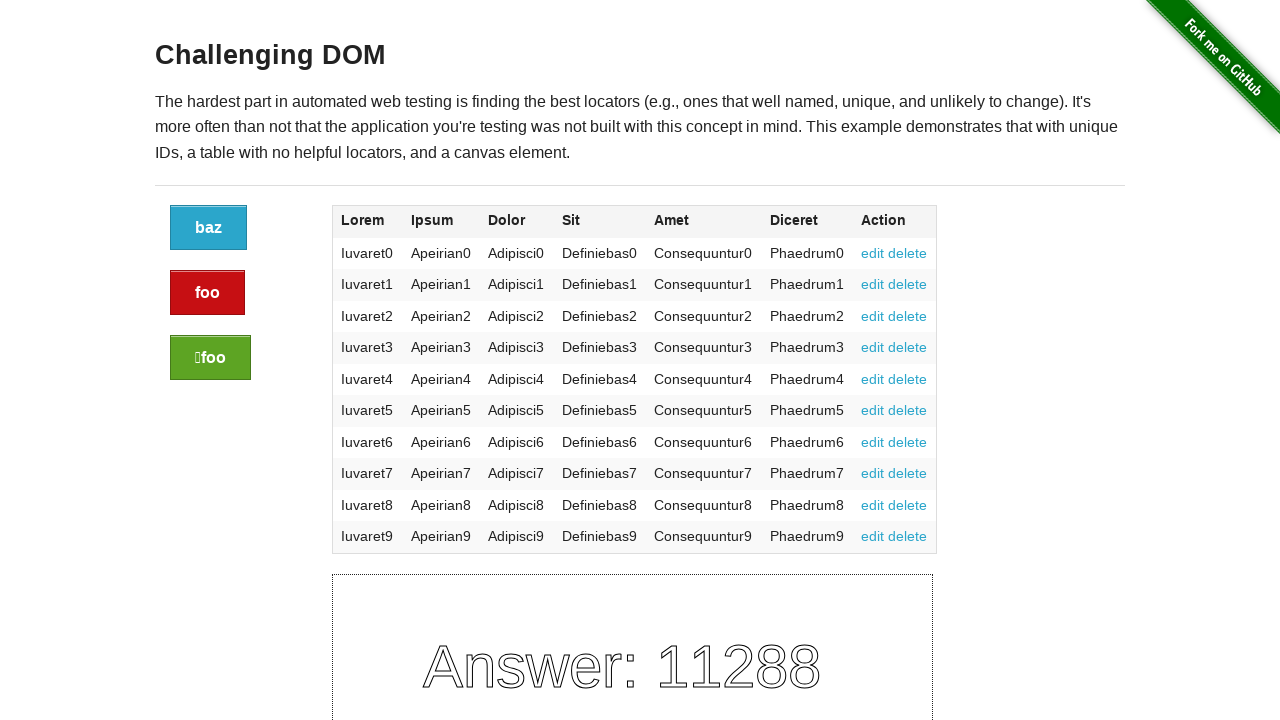

Located table cell at row 8, column 5
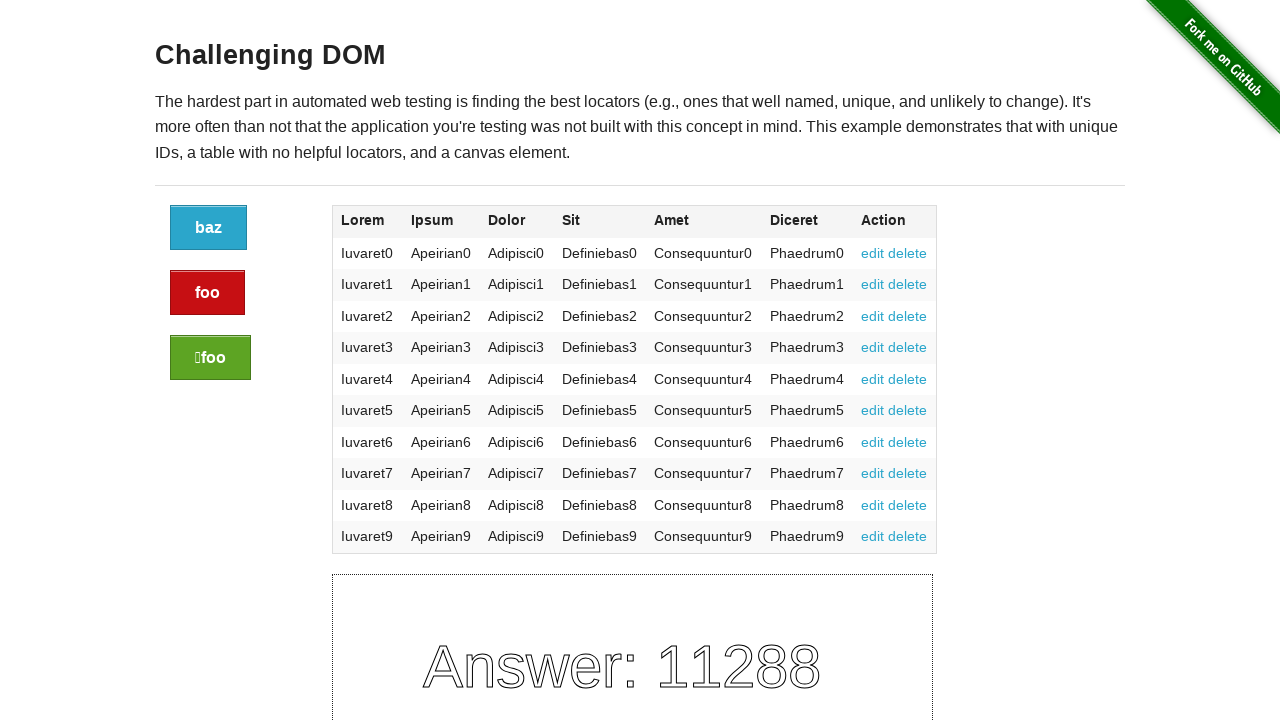

Retrieved text content from row 8, column 5: 'Consequuntur7'
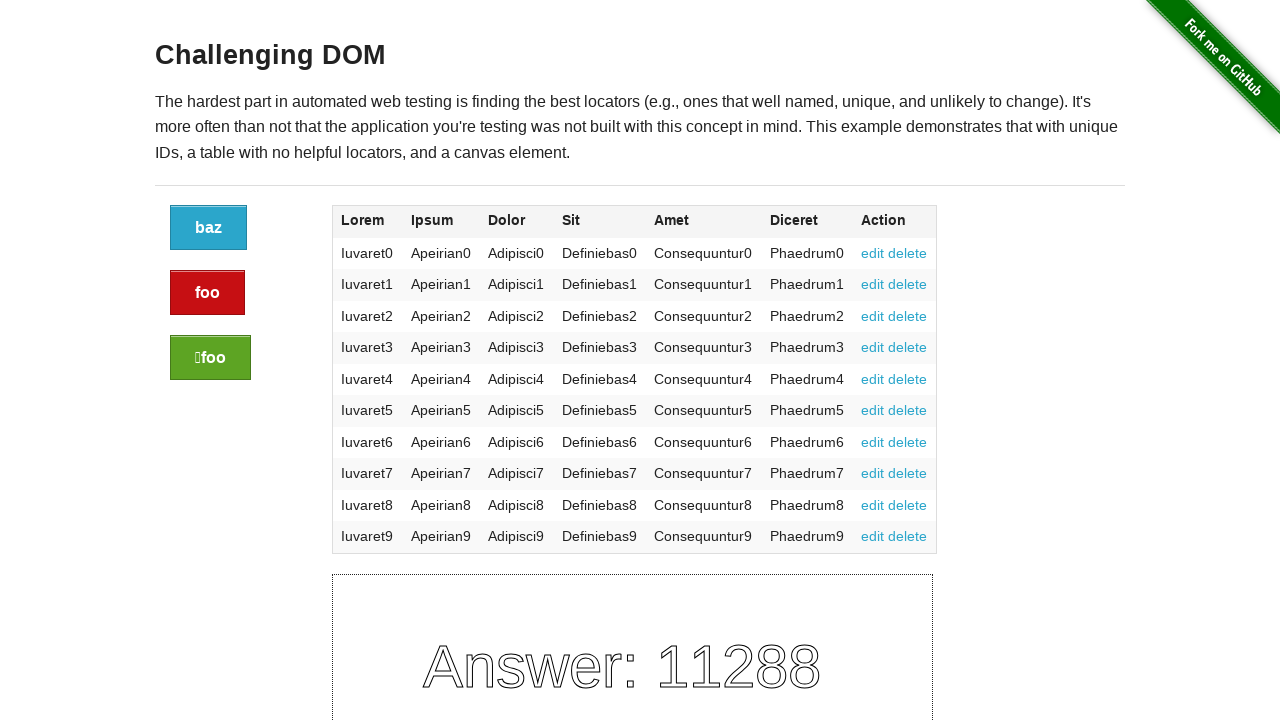

Located table cell at row 9, column 1
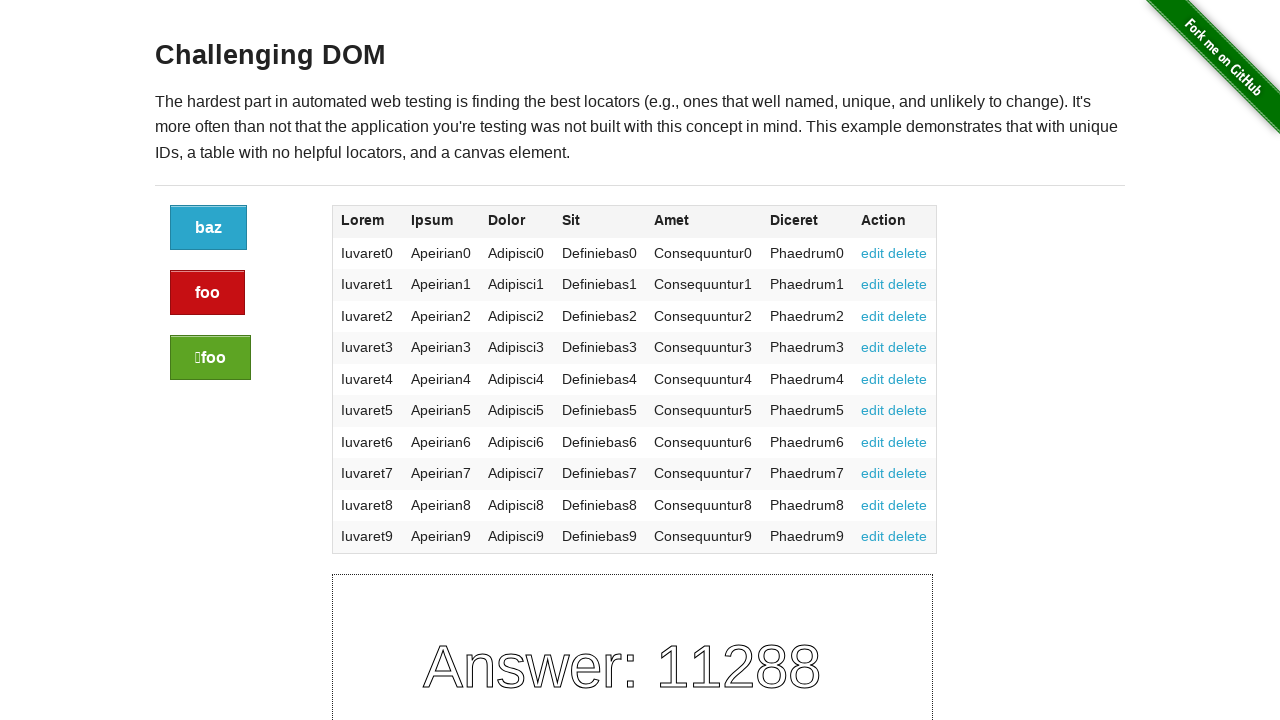

Retrieved text content from row 9, column 1: 'Iuvaret8'
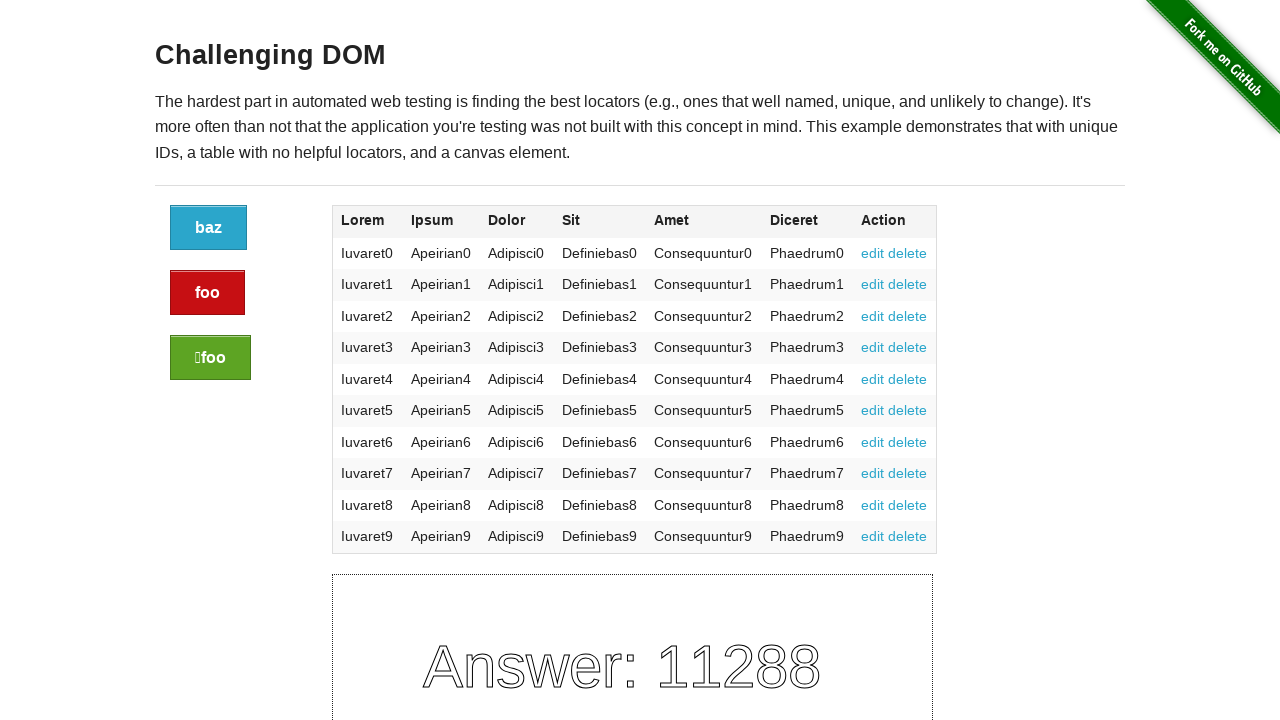

Located table cell at row 9, column 2
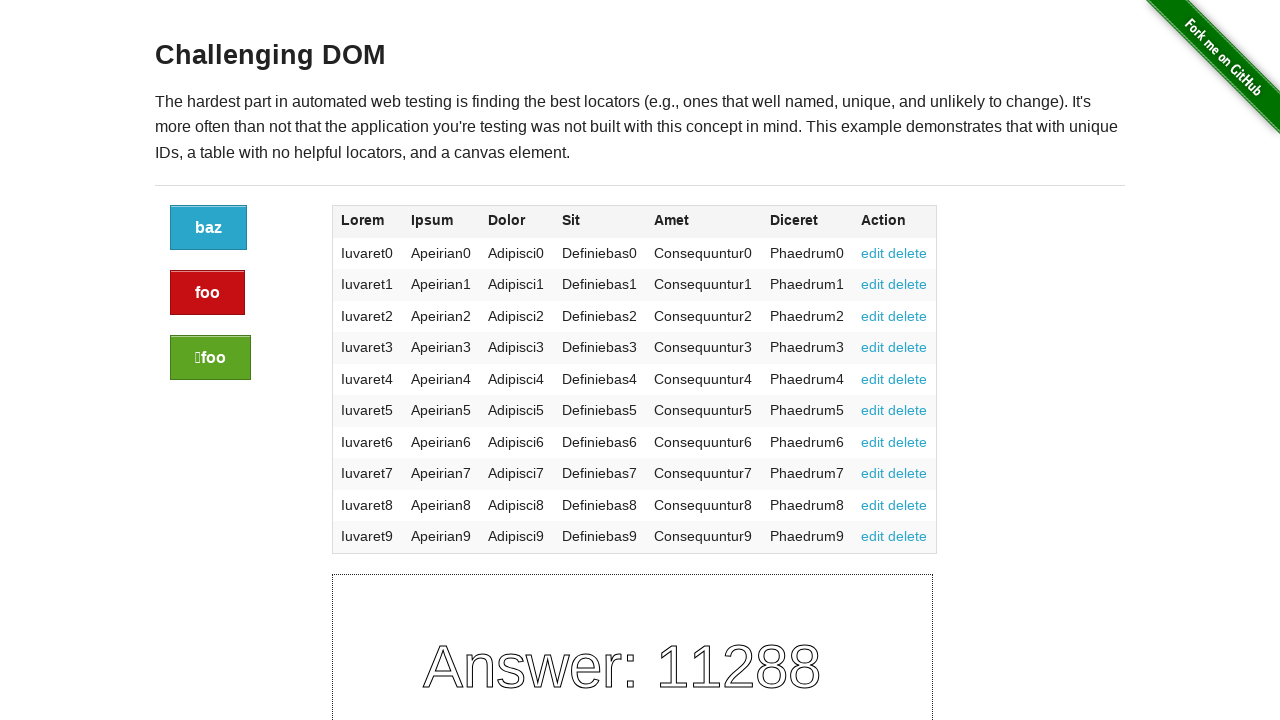

Retrieved text content from row 9, column 2: 'Apeirian8'
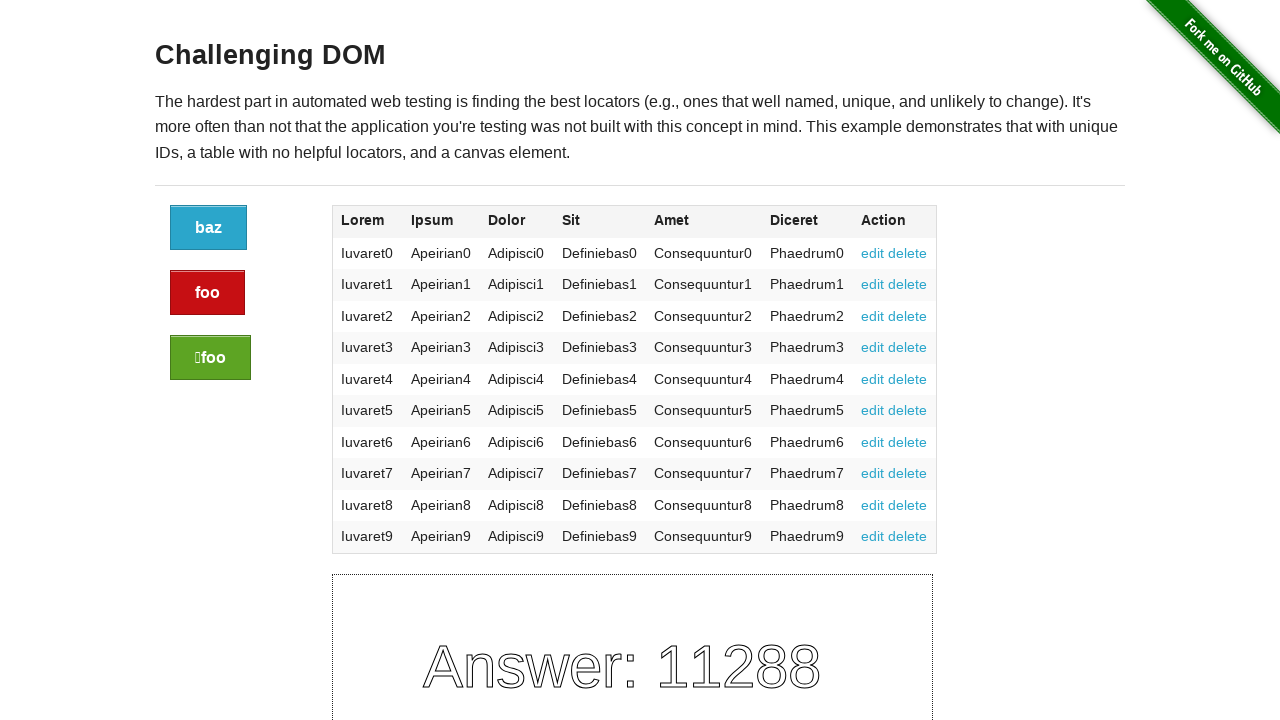

Located table cell at row 9, column 3
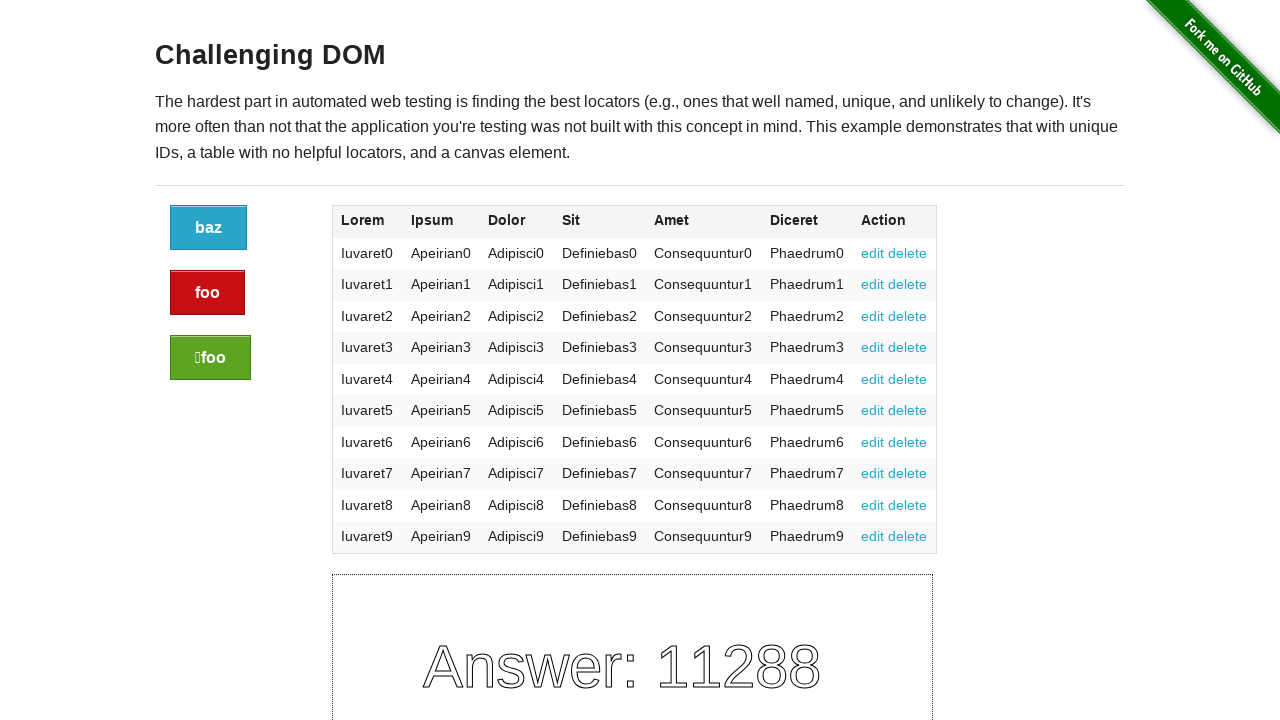

Retrieved text content from row 9, column 3: 'Adipisci8'
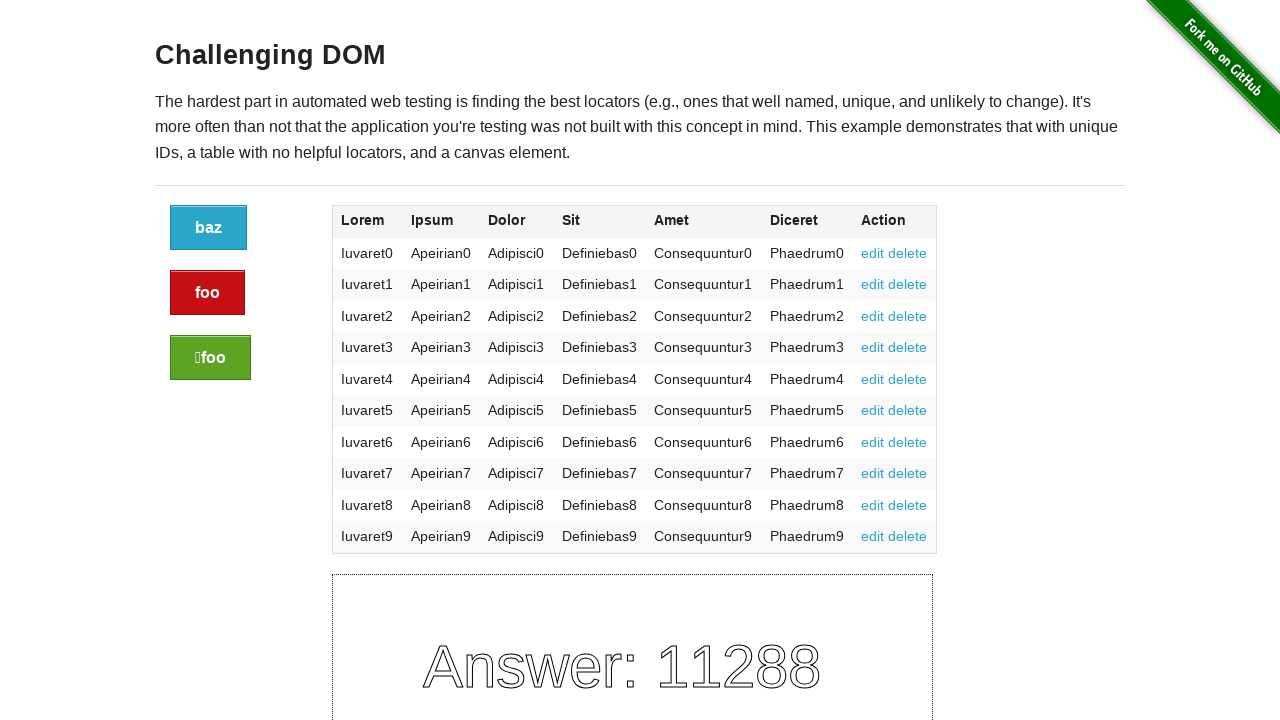

Located table cell at row 9, column 4
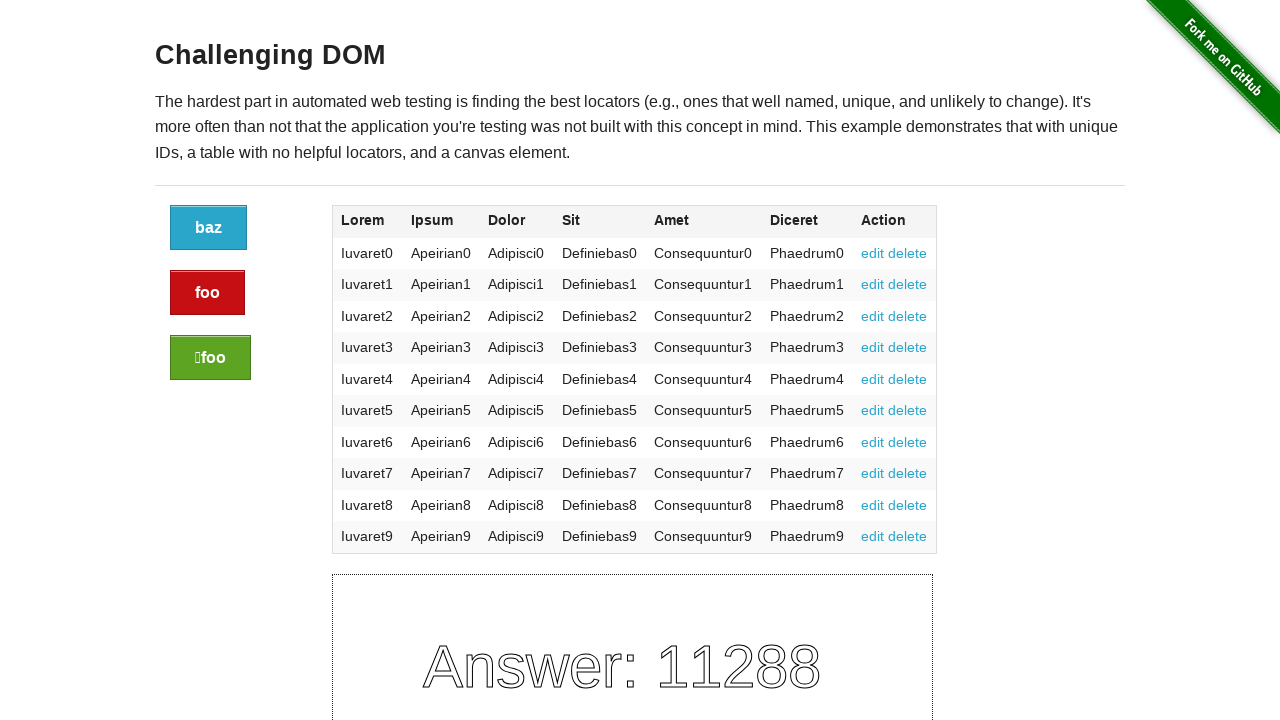

Retrieved text content from row 9, column 4: 'Definiebas8'
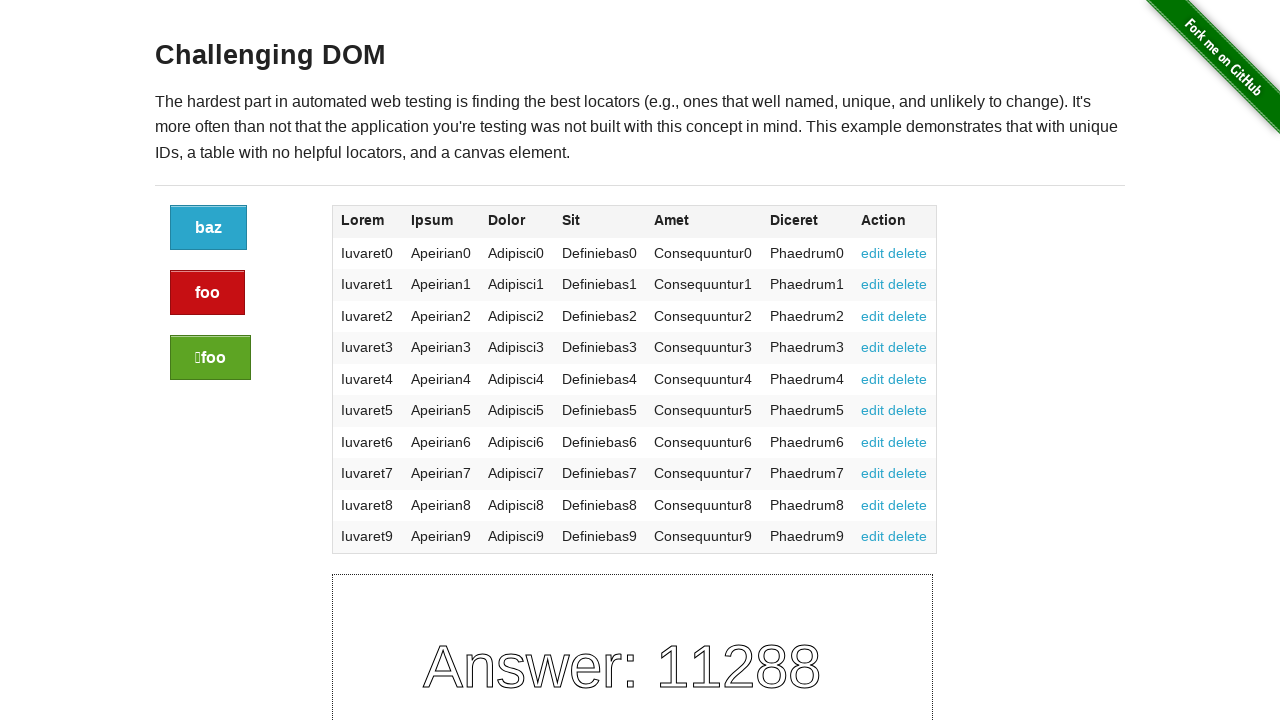

Located table cell at row 9, column 5
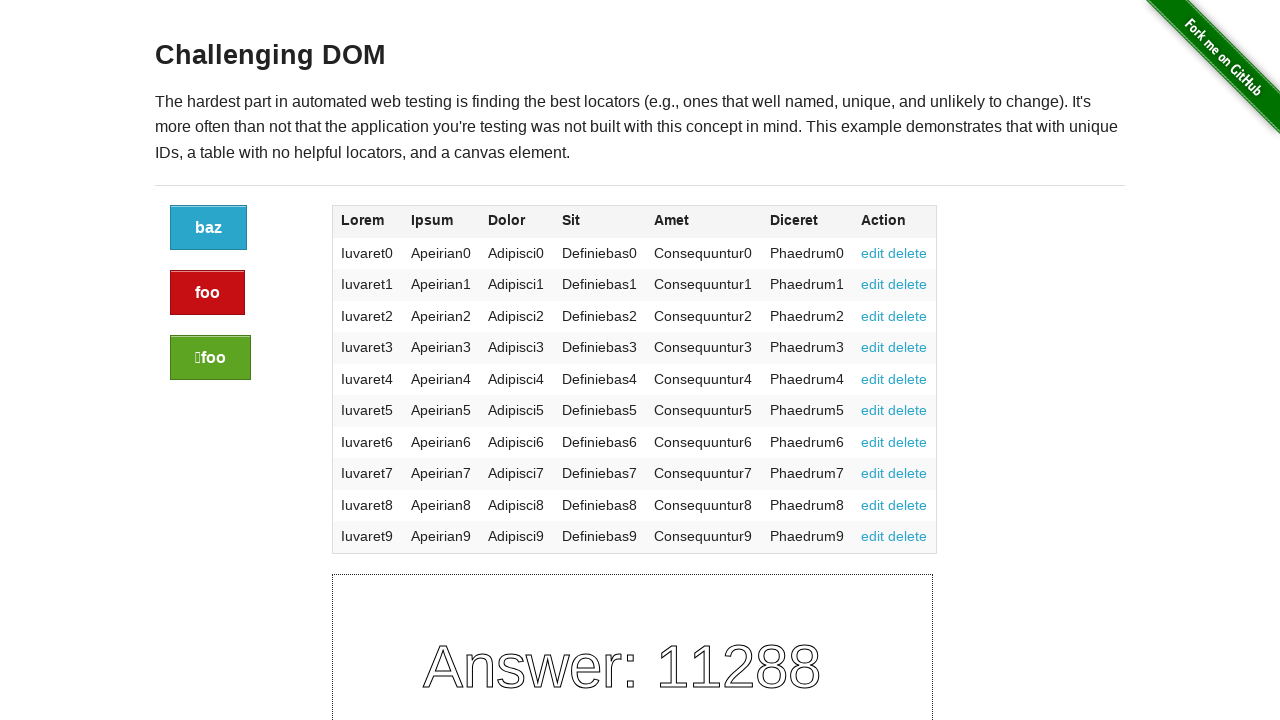

Retrieved text content from row 9, column 5: 'Consequuntur8'
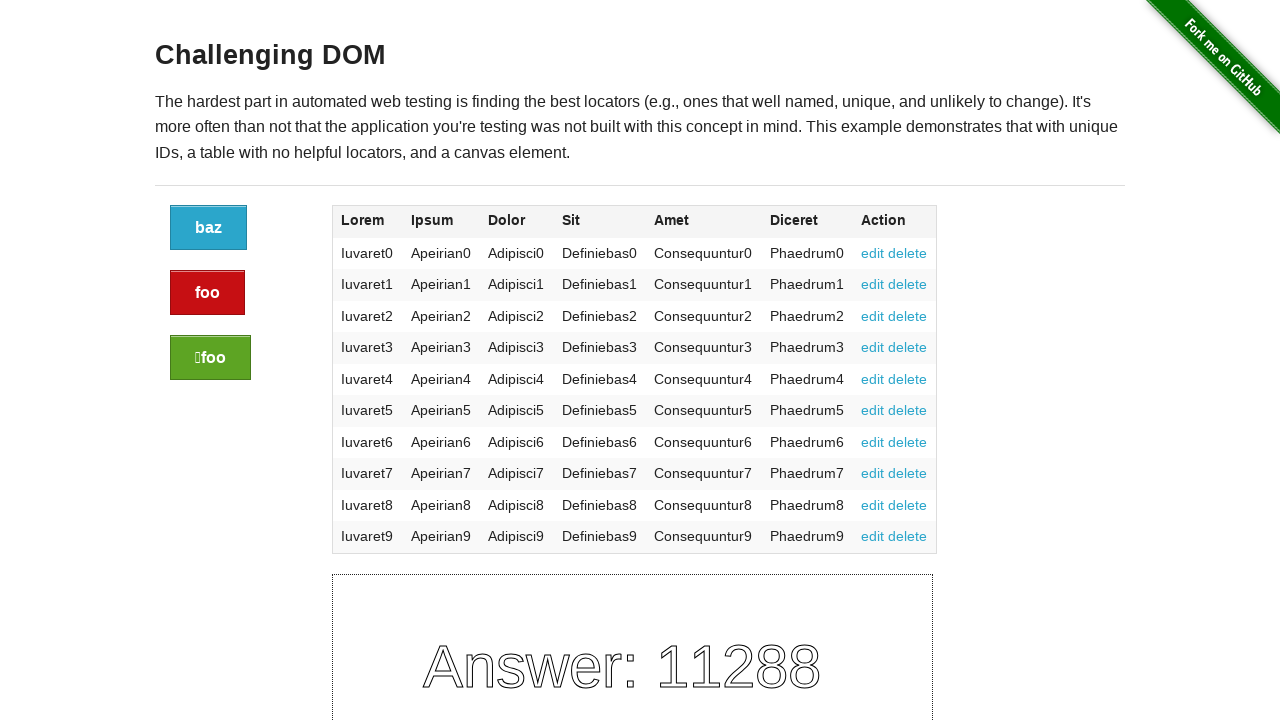

Located table cell at row 10, column 1
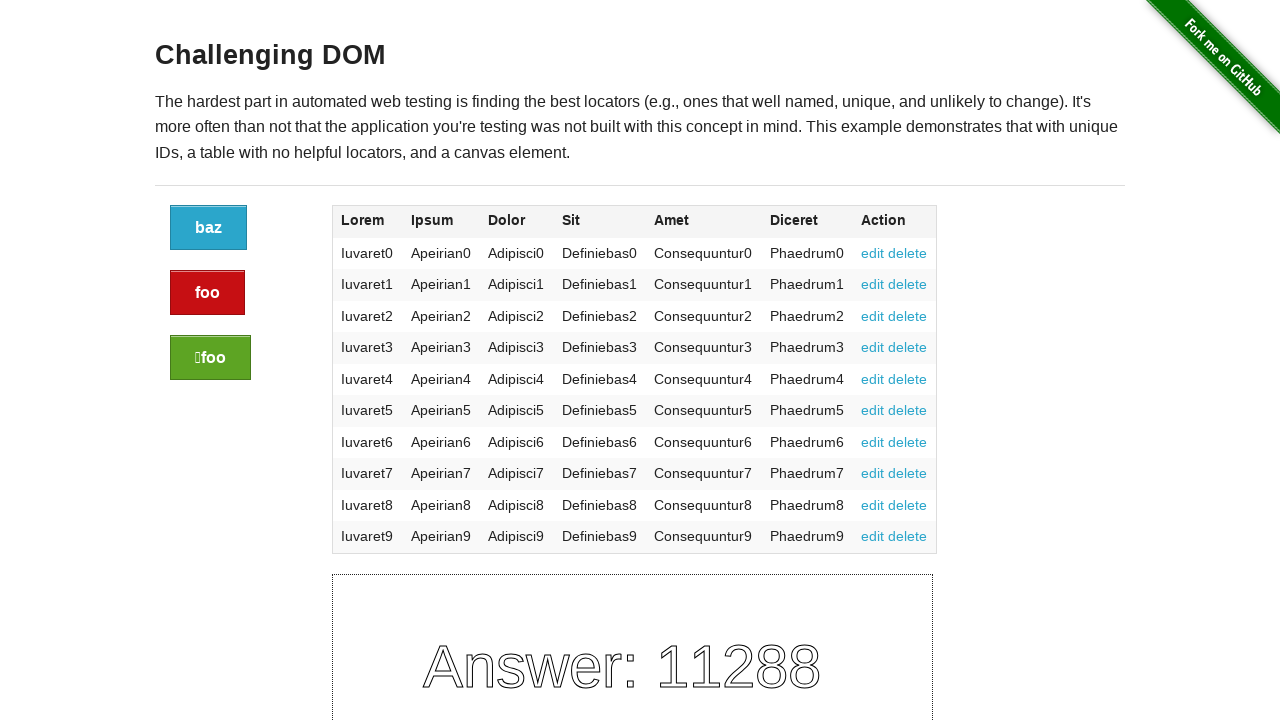

Retrieved text content from row 10, column 1: 'Iuvaret9'
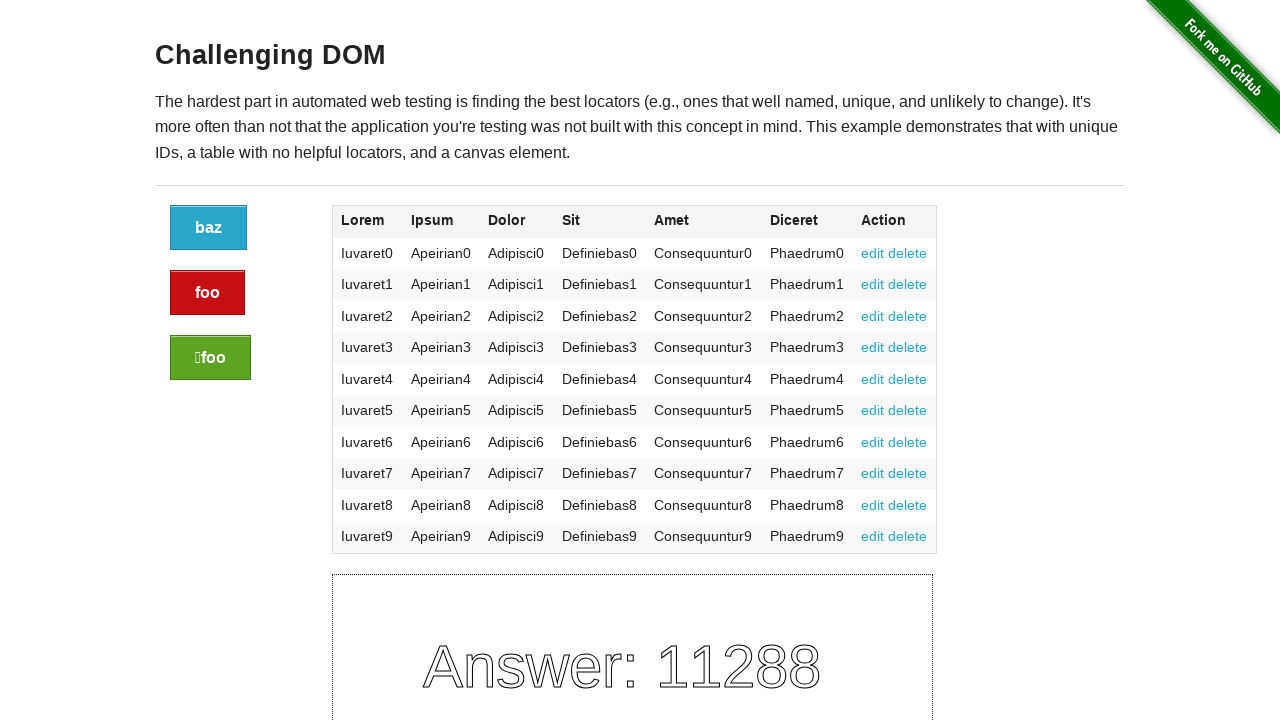

Located table cell at row 10, column 2
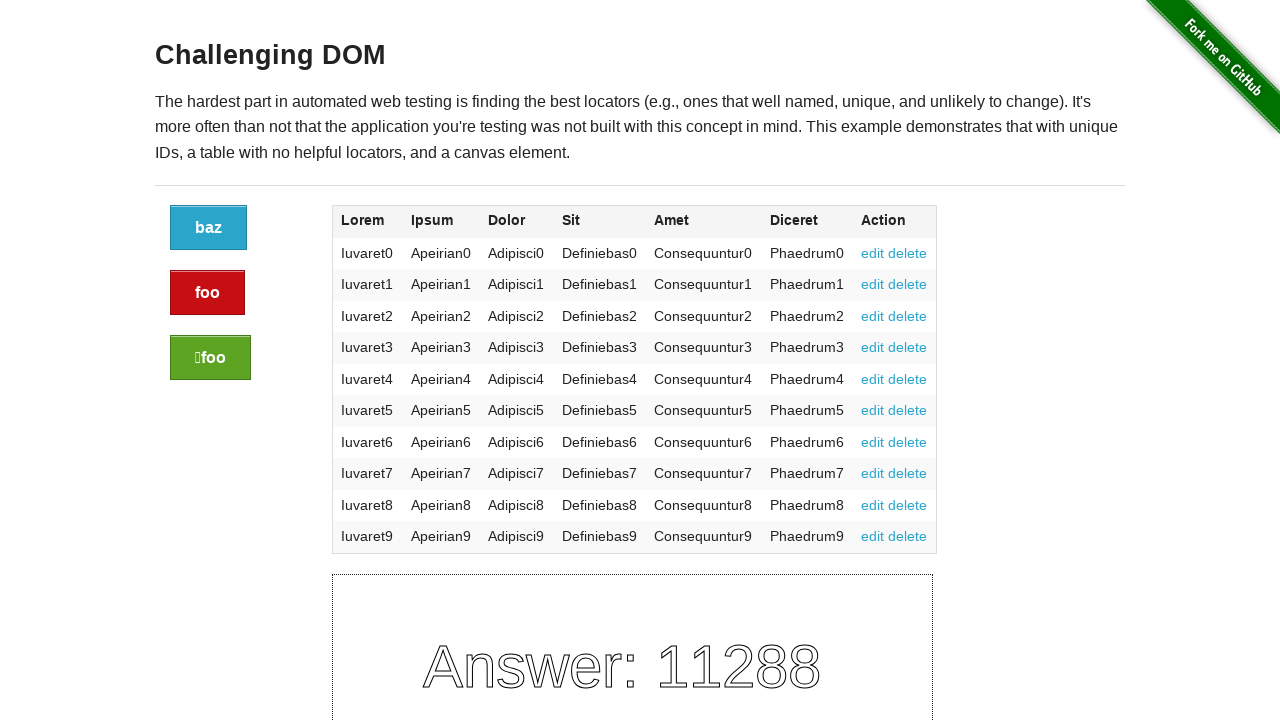

Retrieved text content from row 10, column 2: 'Apeirian9'
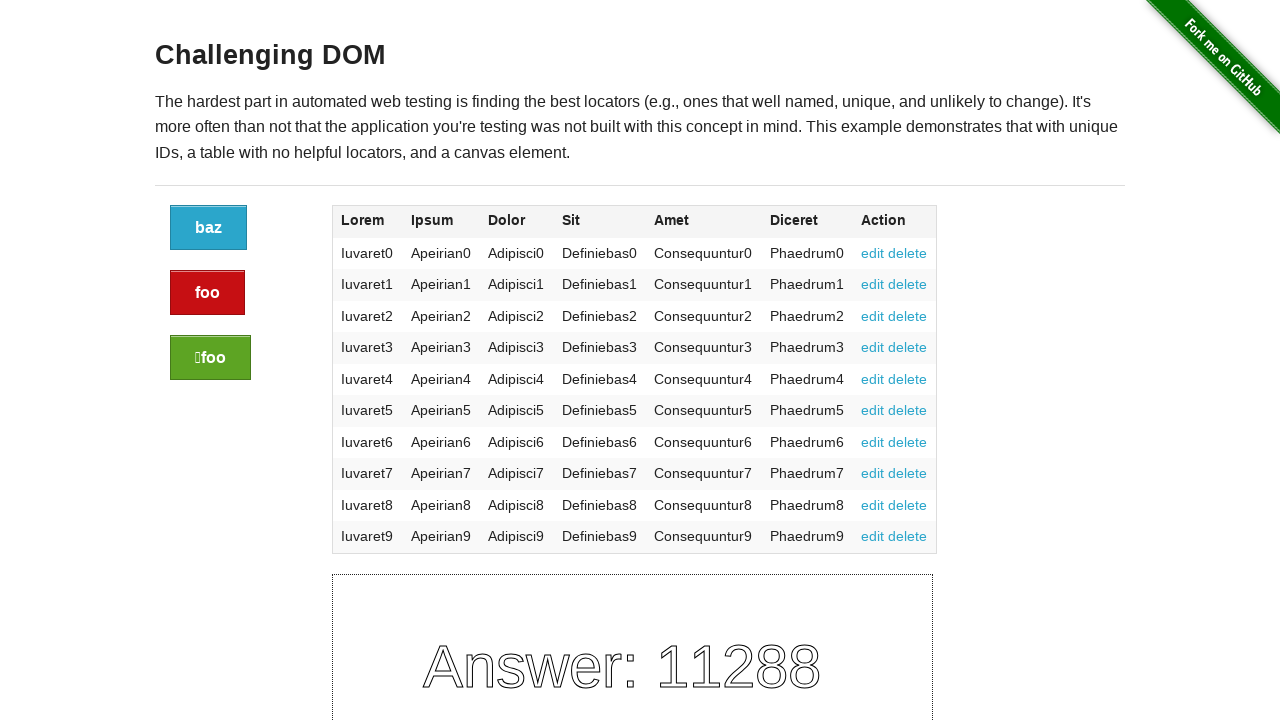

Located table cell at row 10, column 3
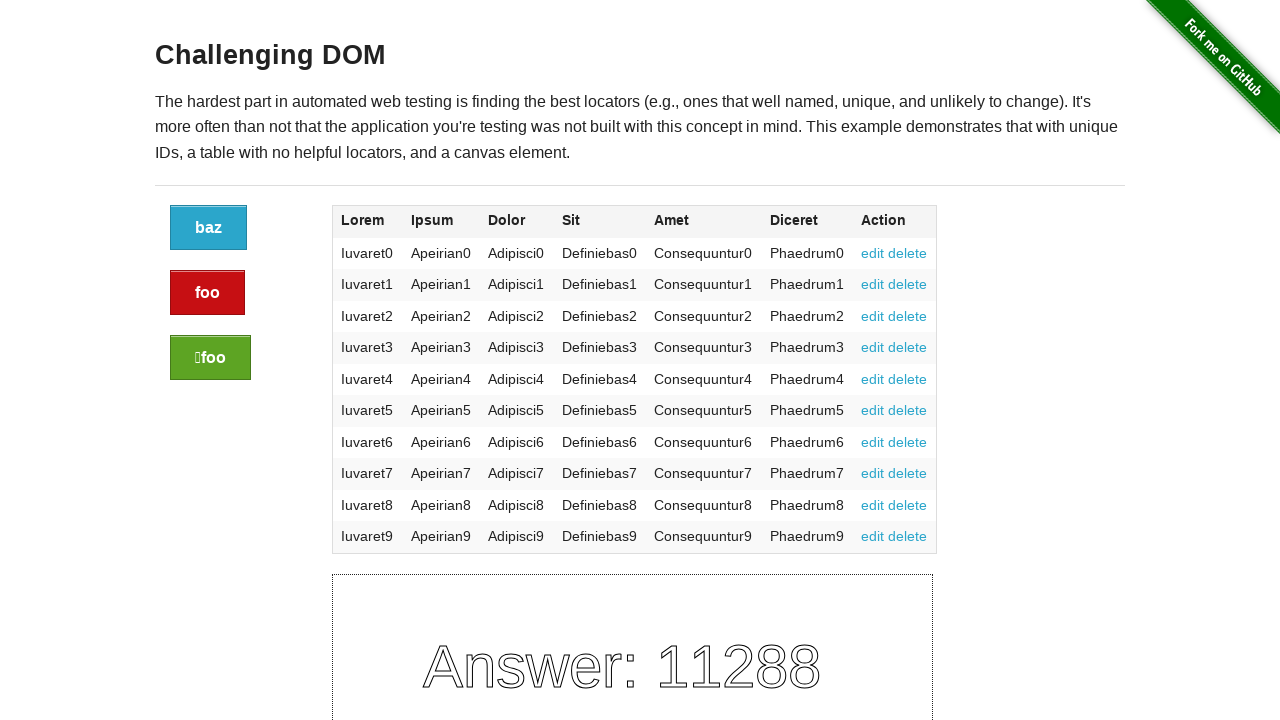

Retrieved text content from row 10, column 3: 'Adipisci9'
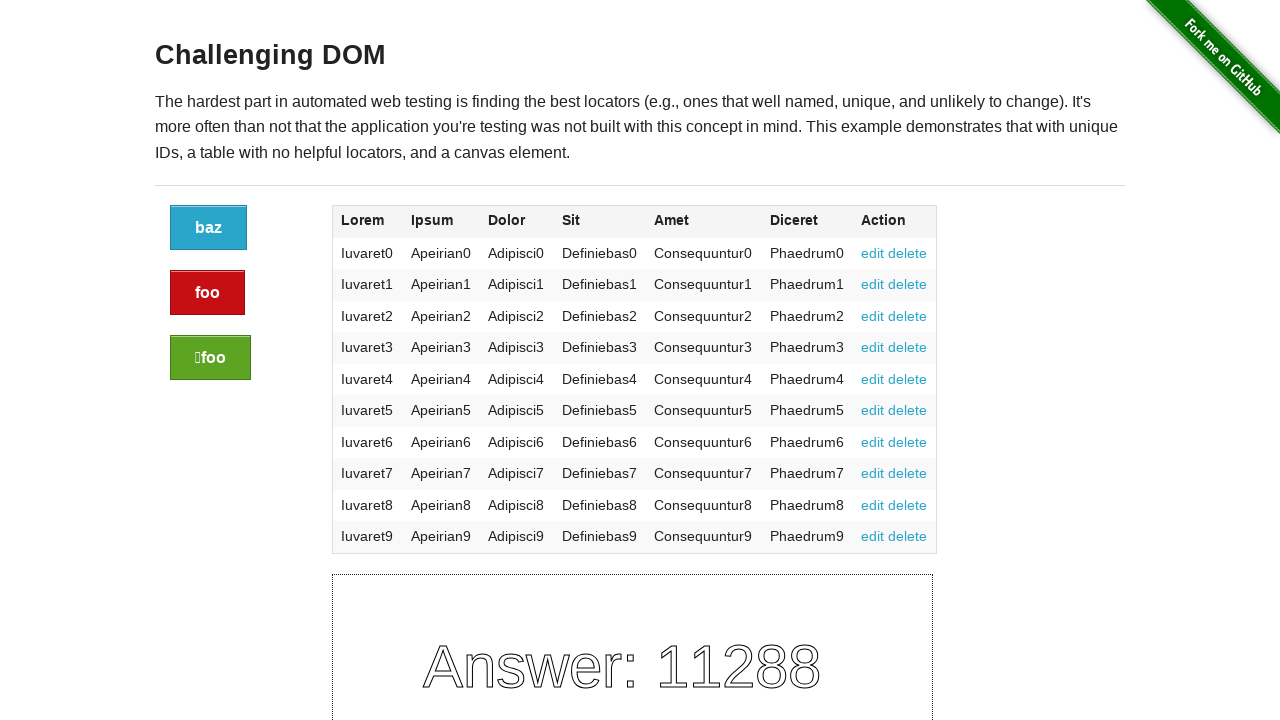

Located table cell at row 10, column 4
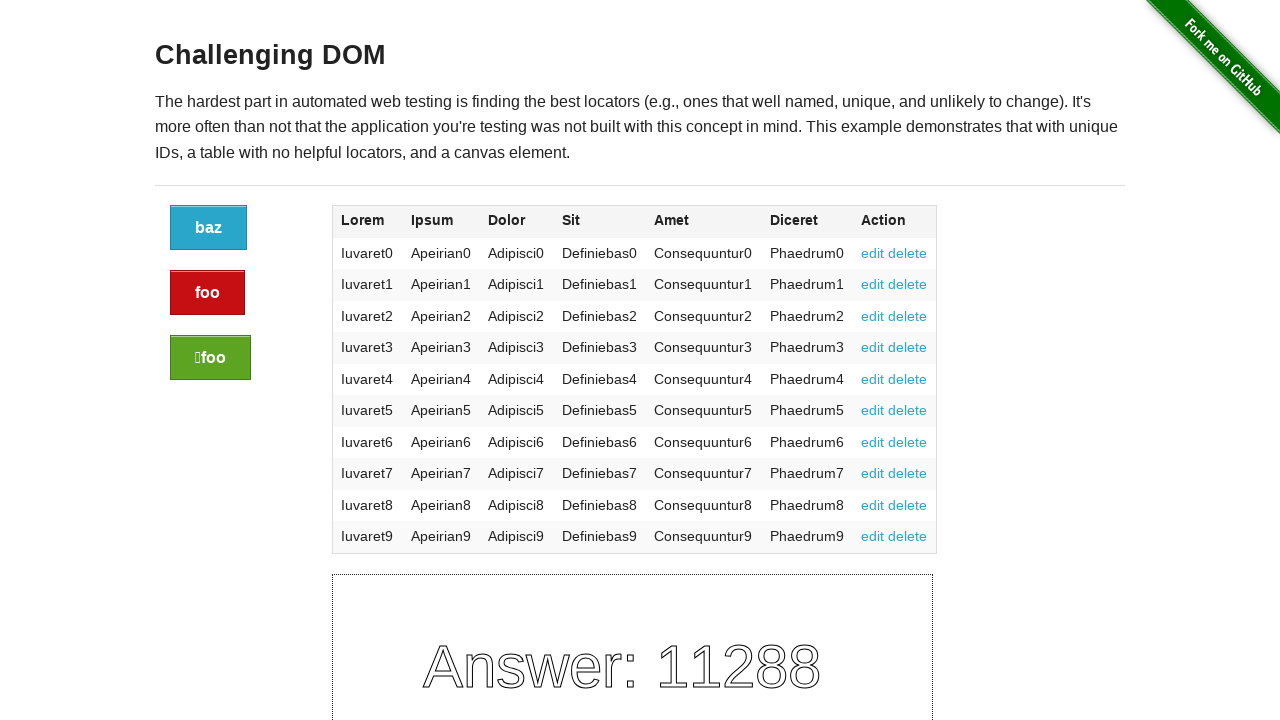

Retrieved text content from row 10, column 4: 'Definiebas9'
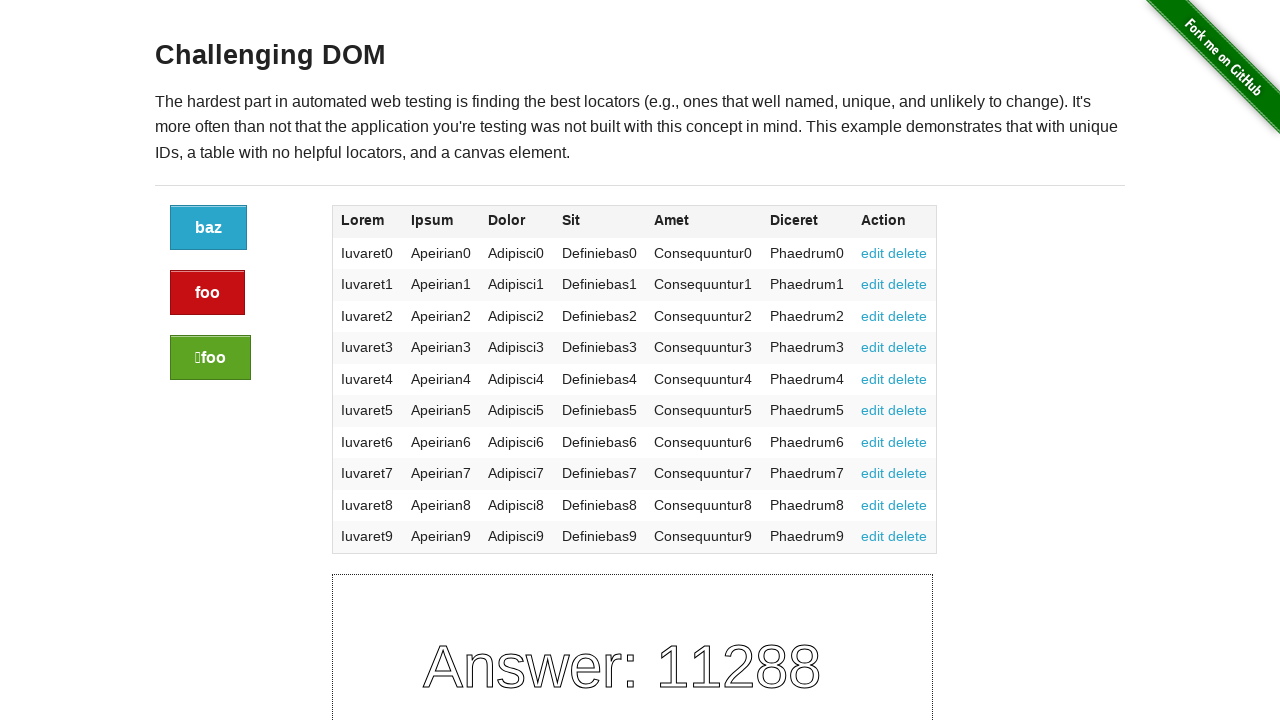

Located table cell at row 10, column 5
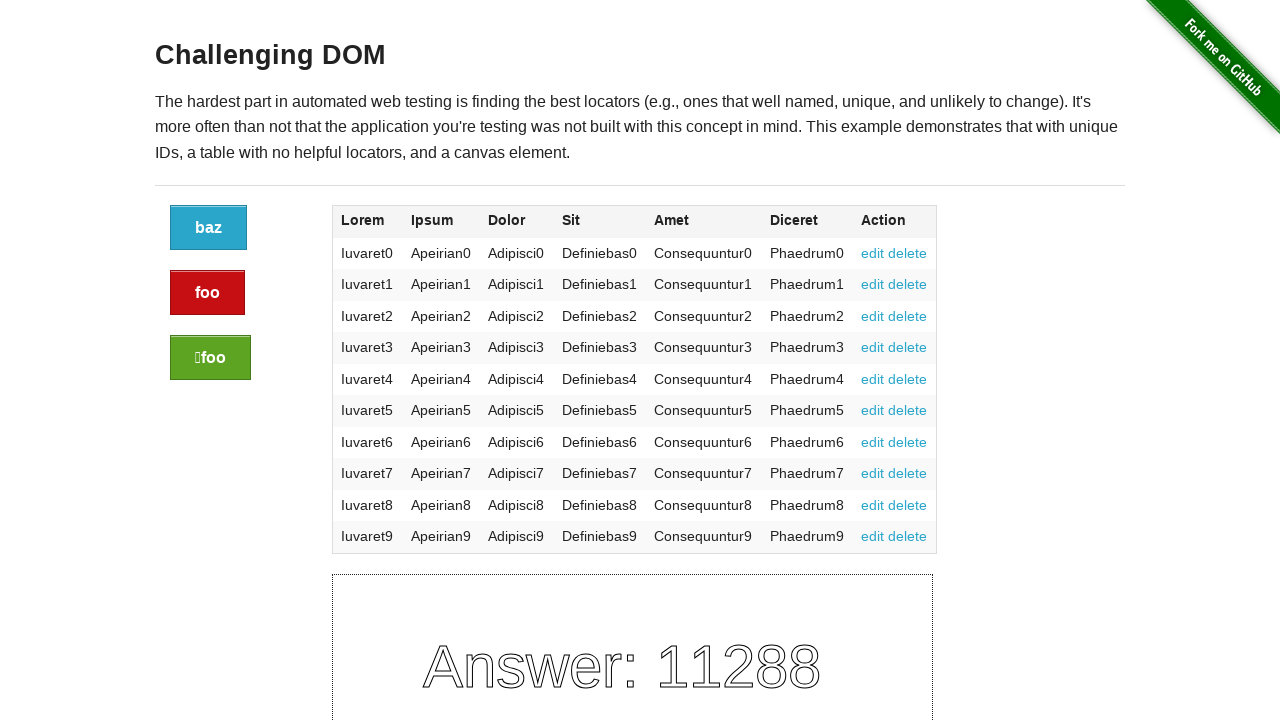

Retrieved text content from row 10, column 5: 'Consequuntur9'
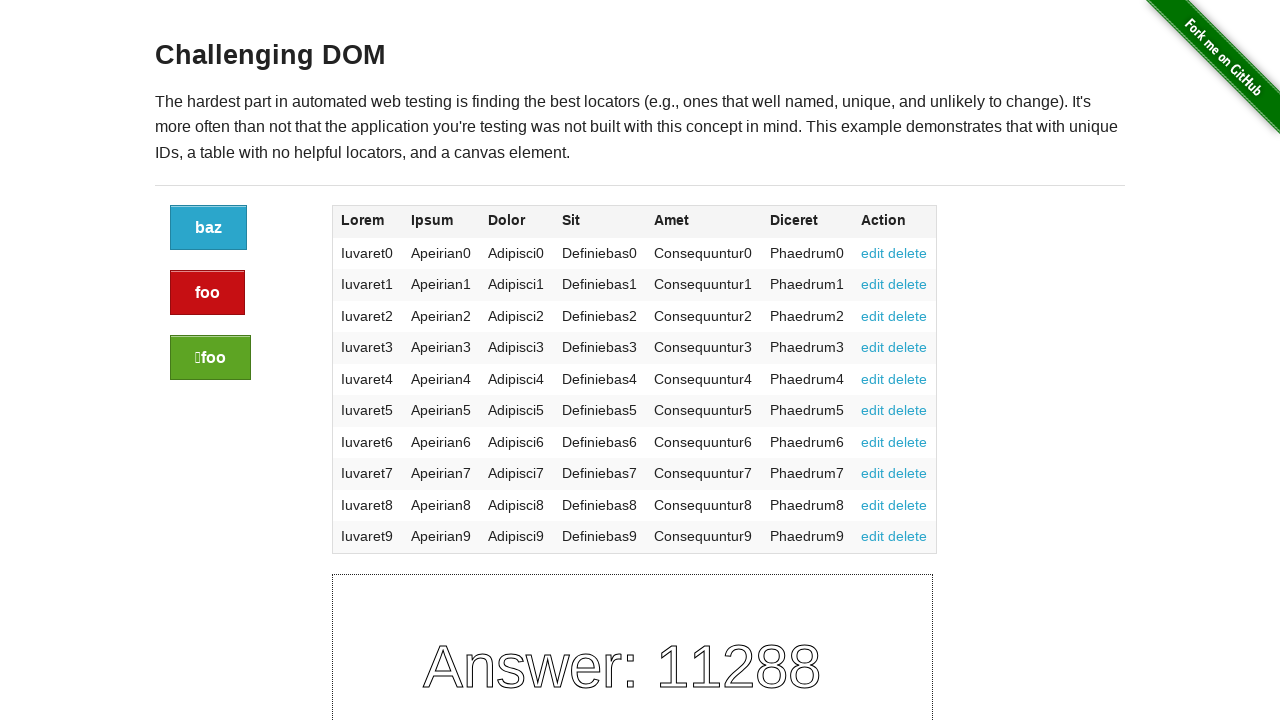

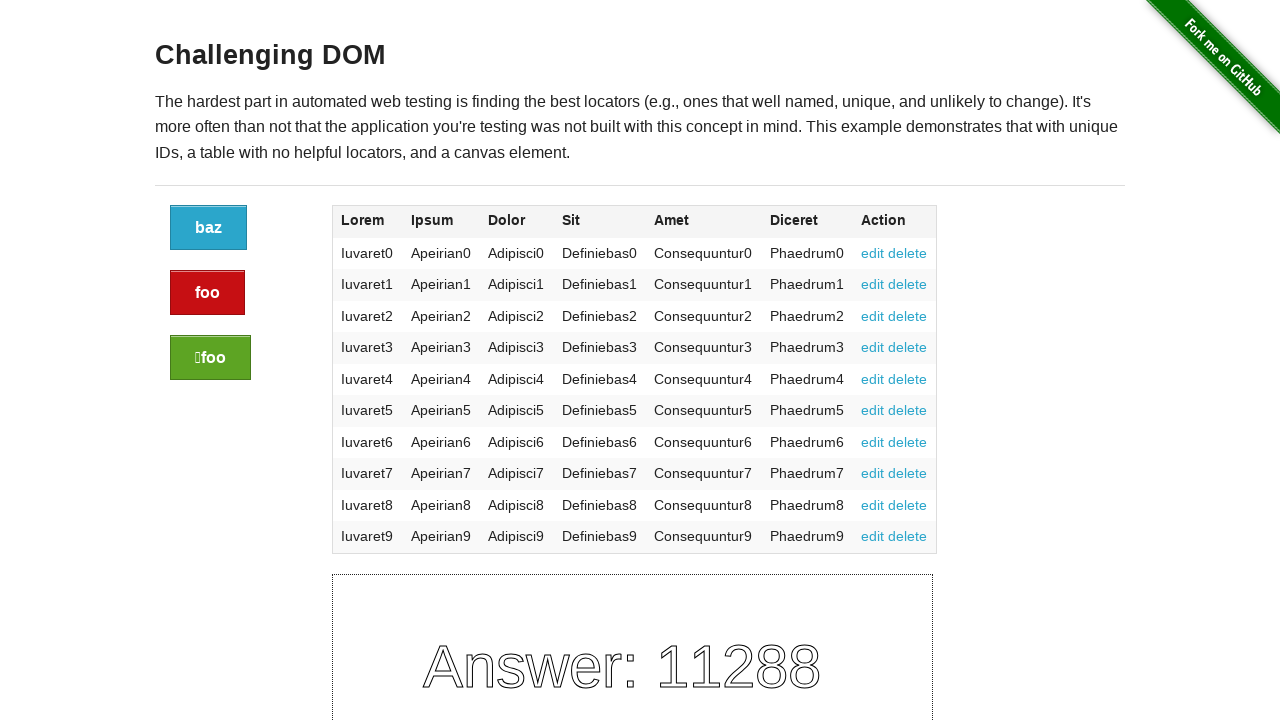